Tests BigBasket's multi-level dropdown navigation by clicking on "Shop by" and hovering through the nested category menus to reveal all subcategory levels.

Starting URL: https://www.bigbasket.com/

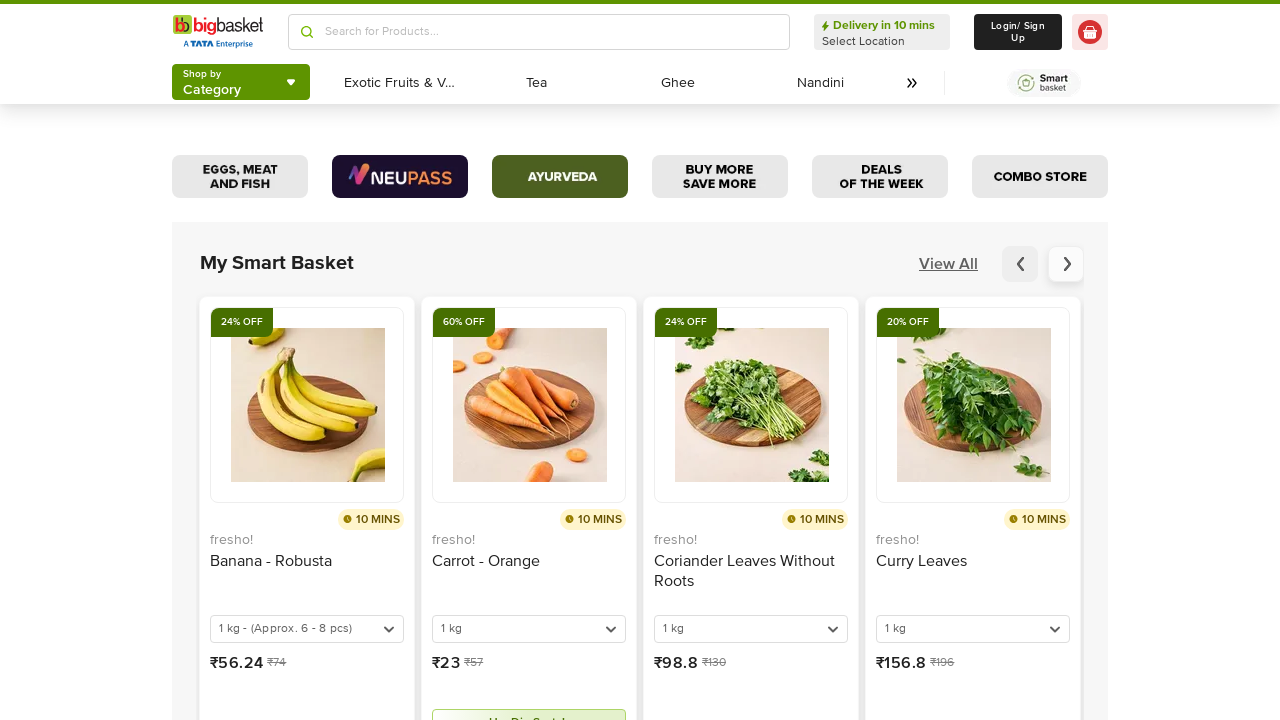

Clicked on 'Shop by' dropdown trigger at (212, 74) on xpath=(//span[contains(text(),'Shop by')])[2]
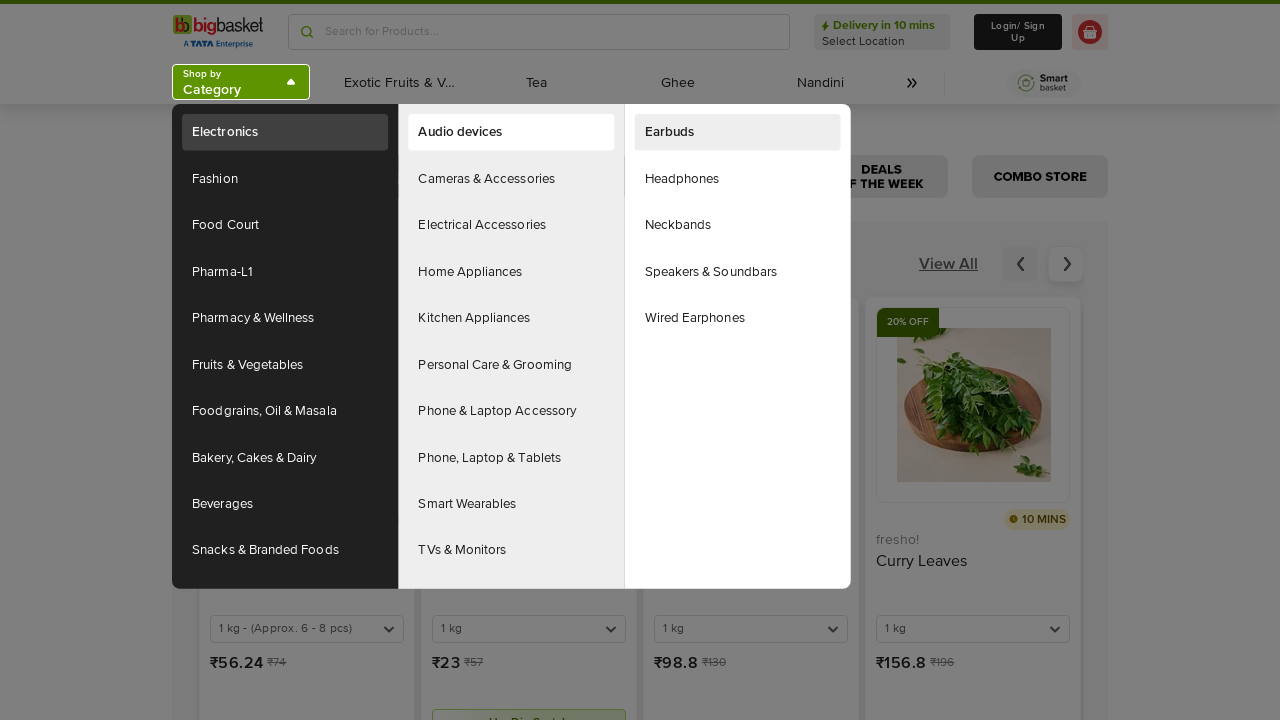

Dropdown menu appeared and loaded
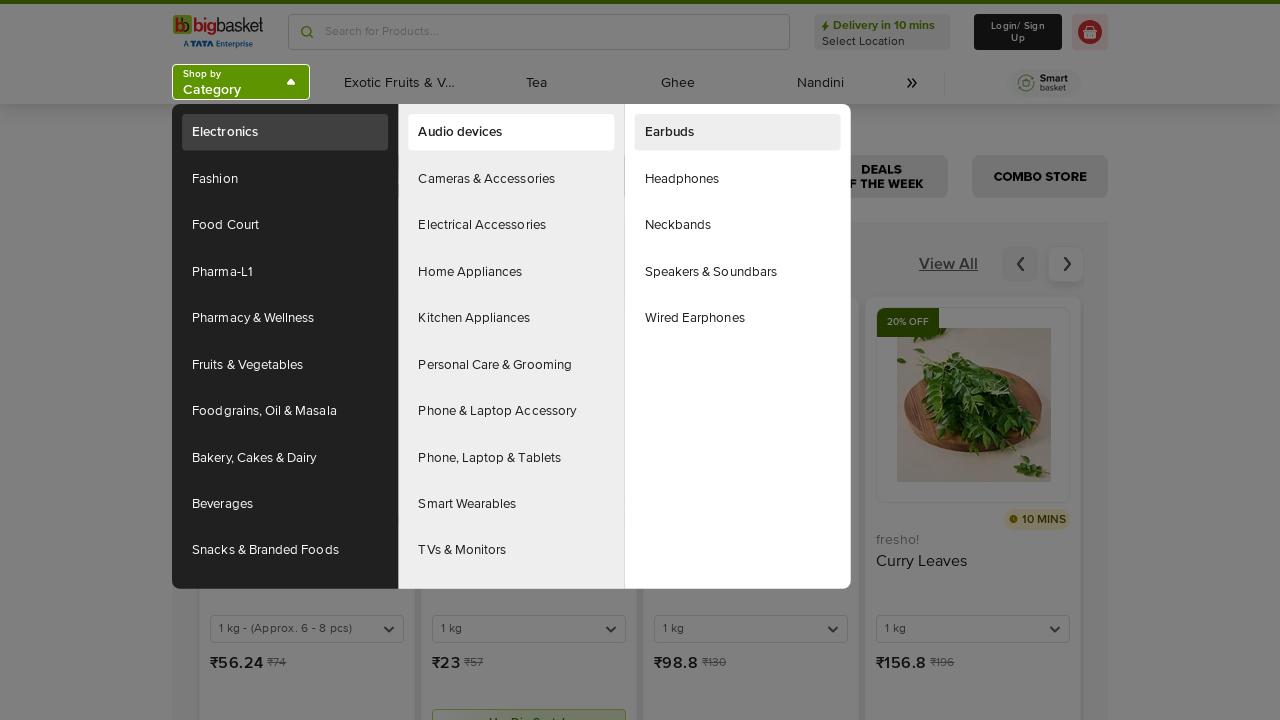

Retrieved 17 level one menu items
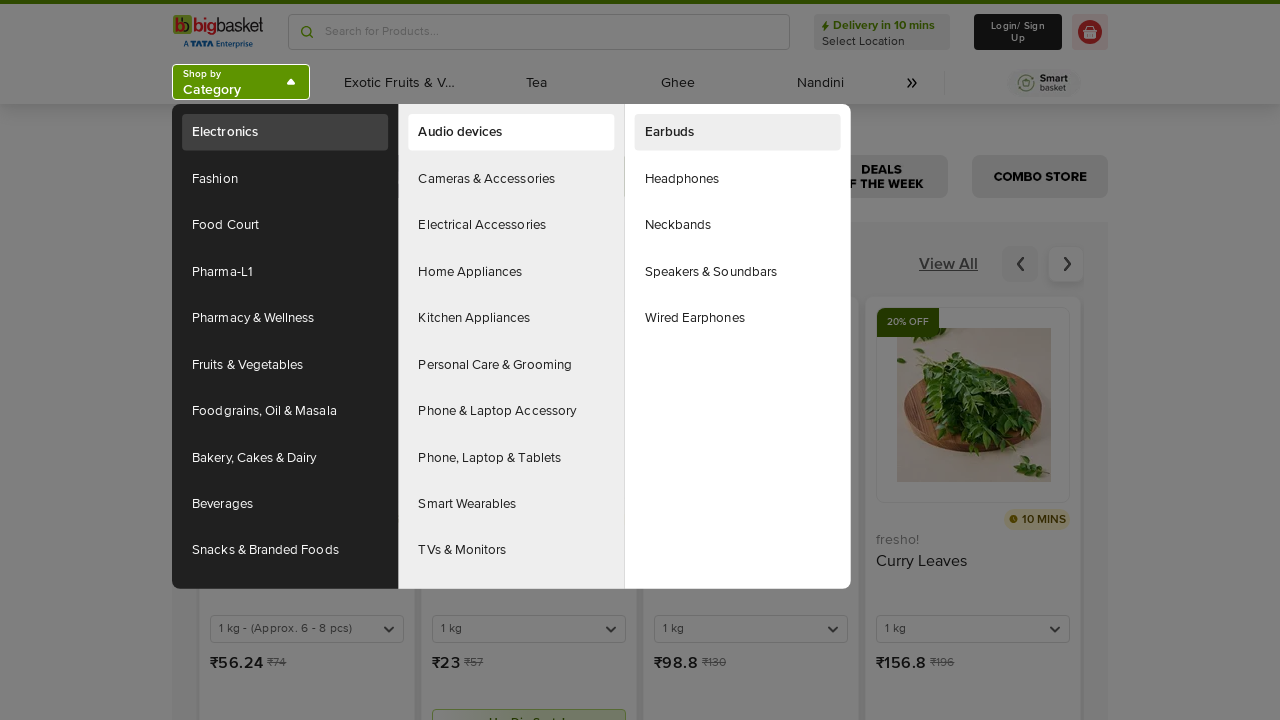

Hovered over level one item 1 at (285, 132) on xpath=(((//div[contains(@id,'headlessui-menu-items')])[2]//ul))[1]//a >> nth=0
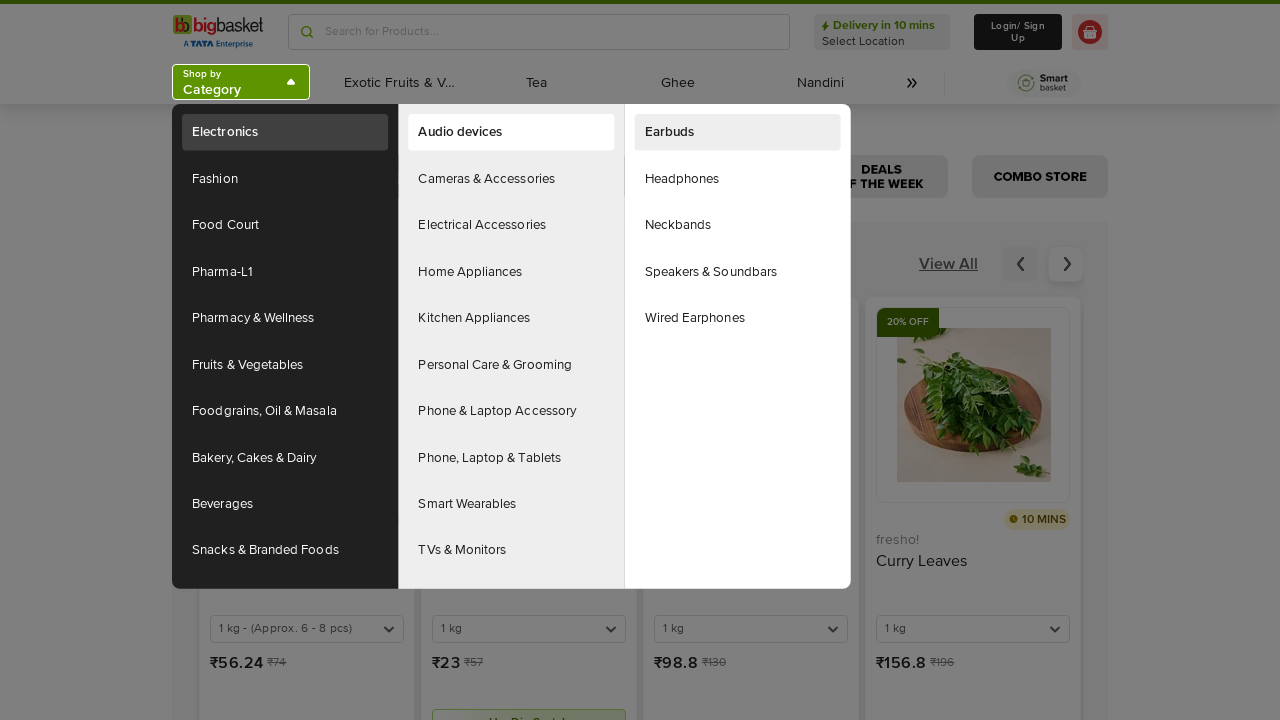

Waited 500ms for level two menu to appear
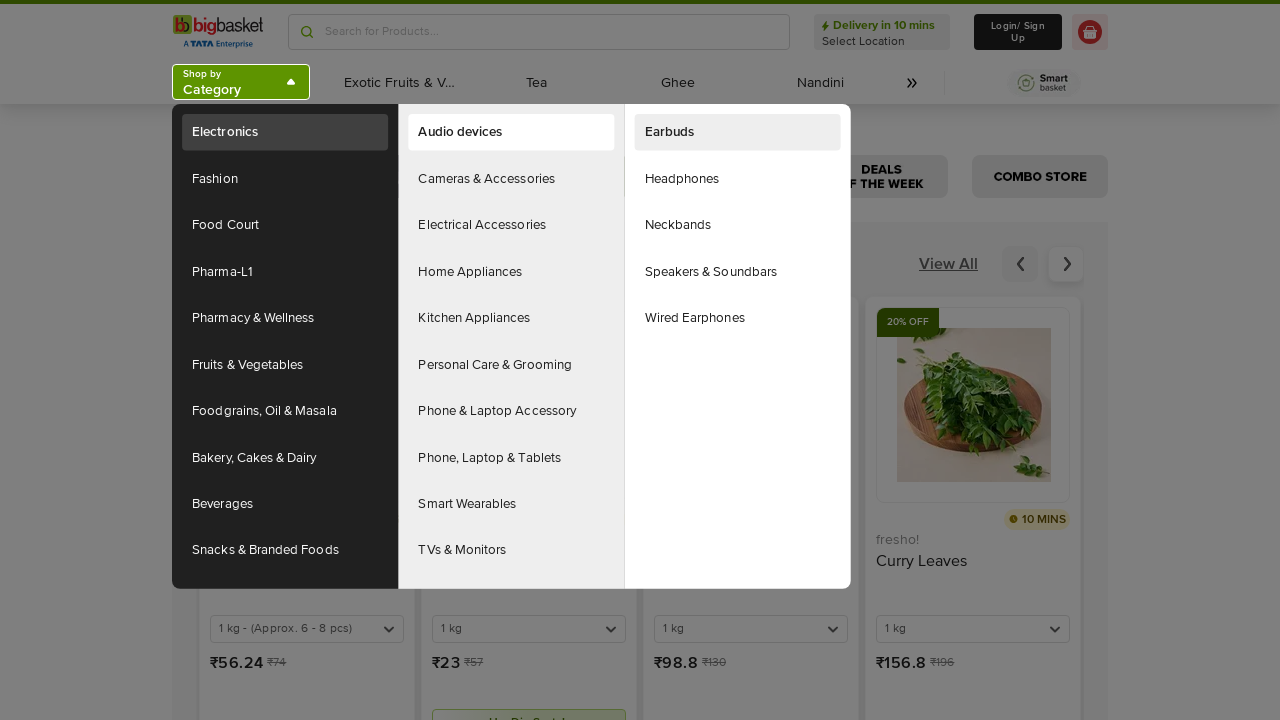

Retrieved 10 level two menu items
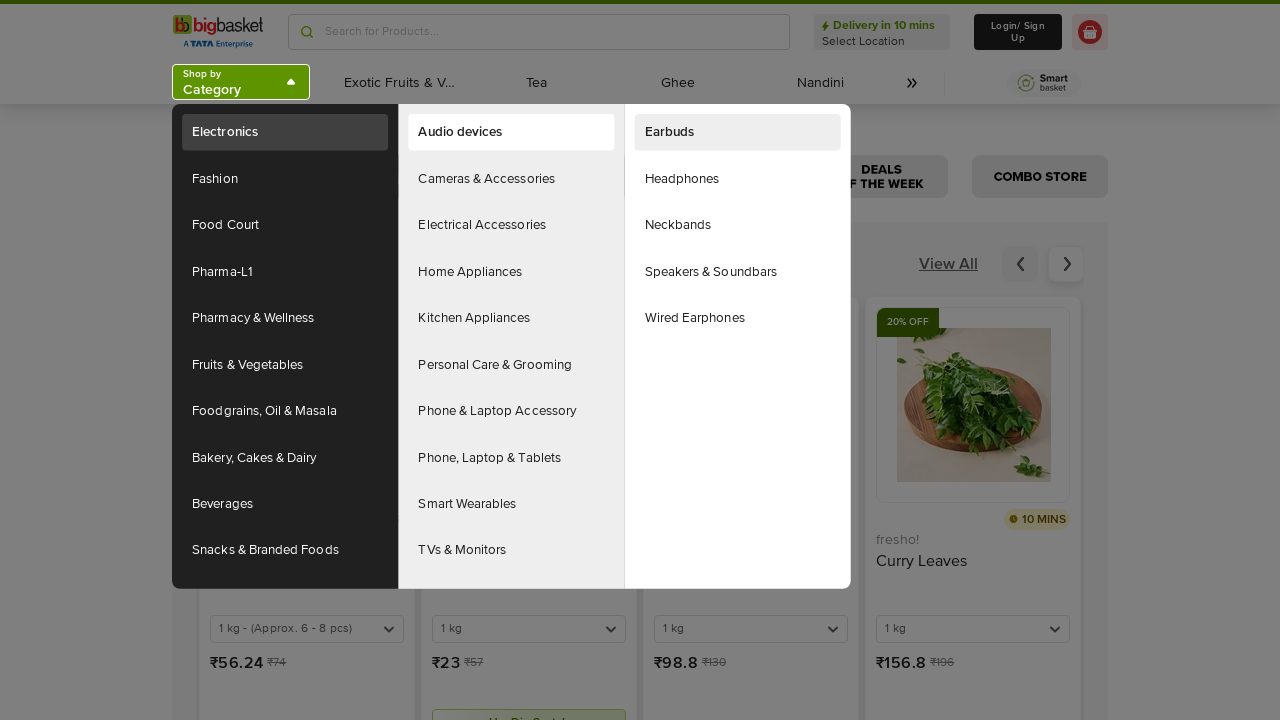

Hovered over level two item 1 under level one item 1 at (511, 132) on xpath=(((//div[contains(@id,'headlessui-menu-items')])[2]//ul))[2]//a >> nth=0
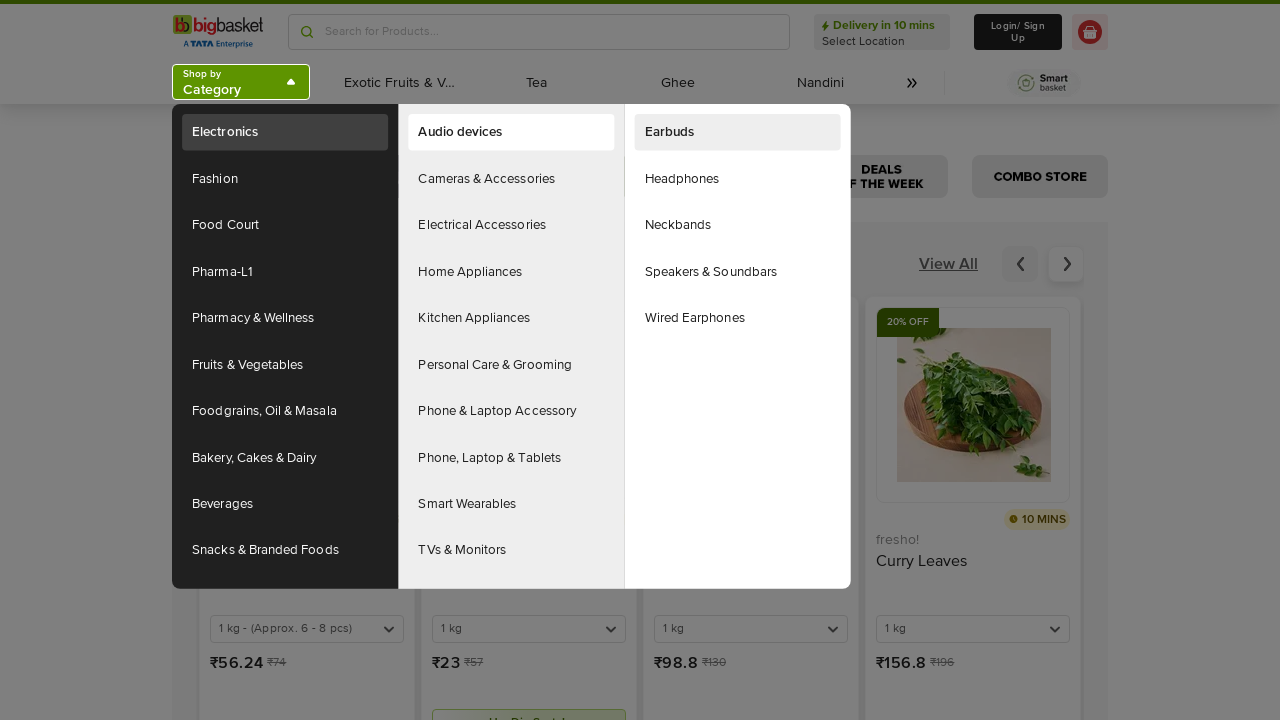

Waited 300ms for level three menu to appear
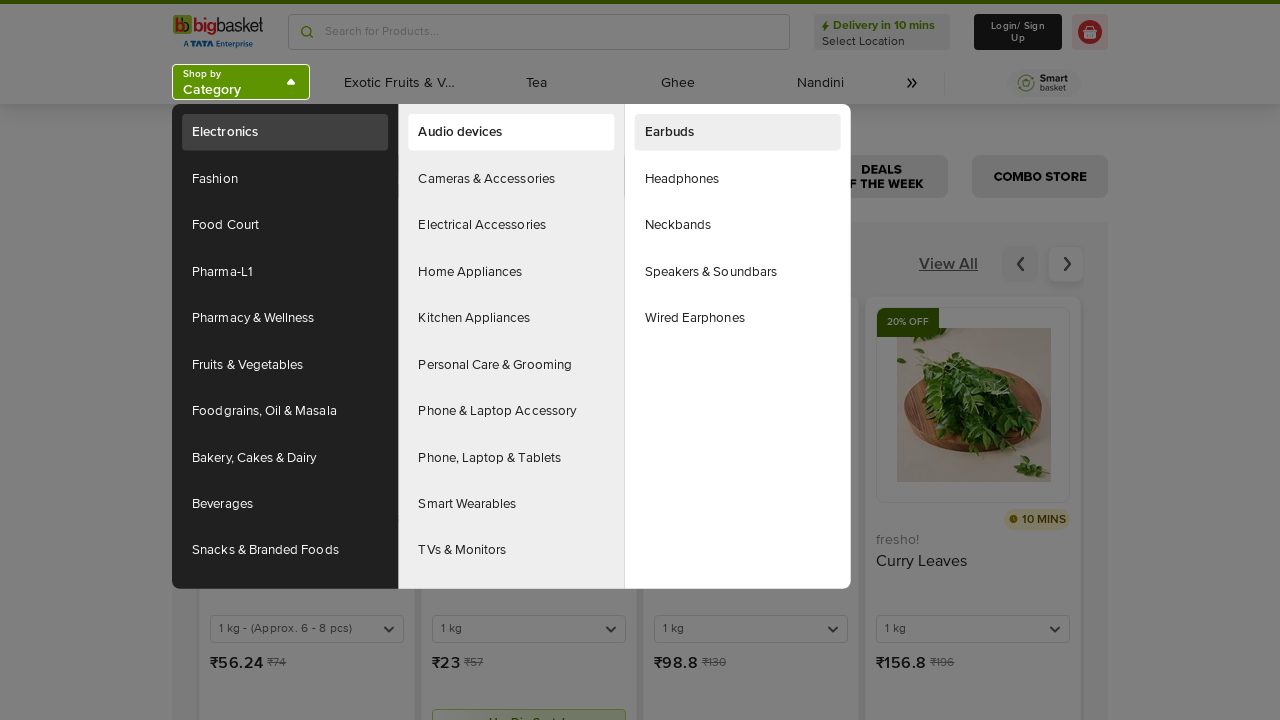

Retrieved 5 level three menu items
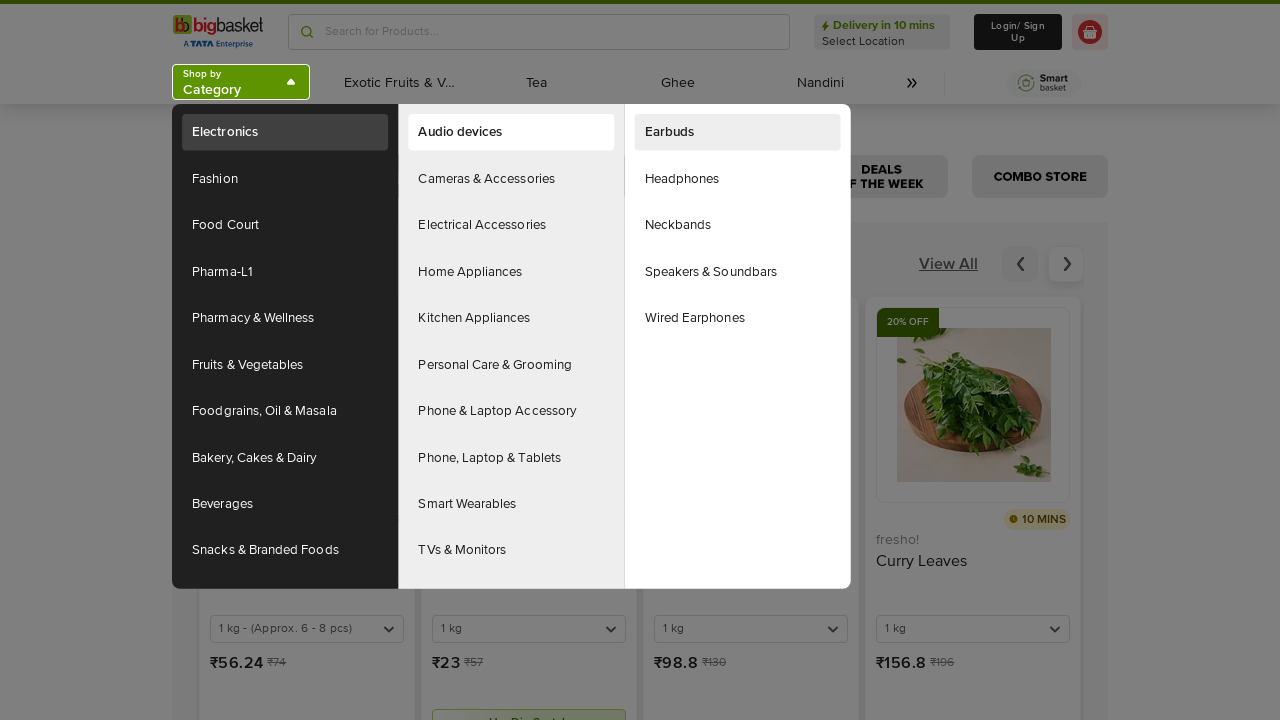

Hovered over level three item 1 under level two item 1 at (738, 132) on xpath=(((//div[contains(@id,'headlessui-menu-items')])[2]//ul))[3]//a >> nth=0
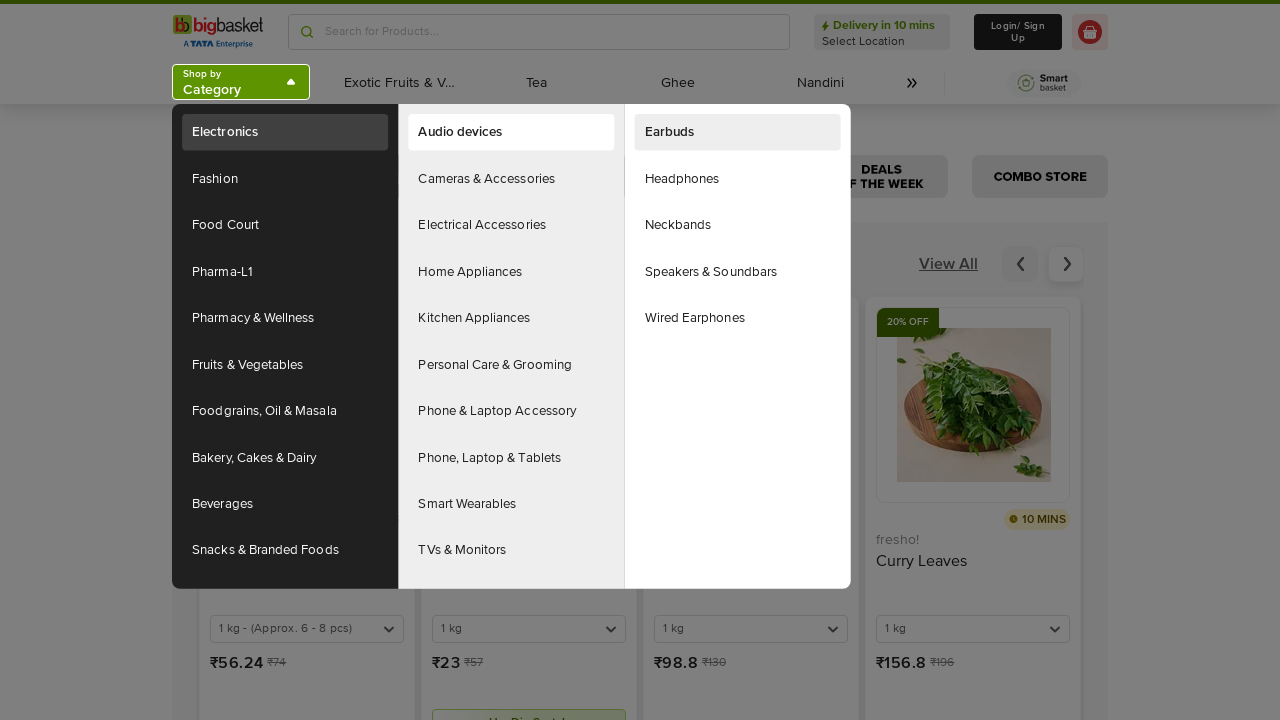

Waited 200ms before next hover action
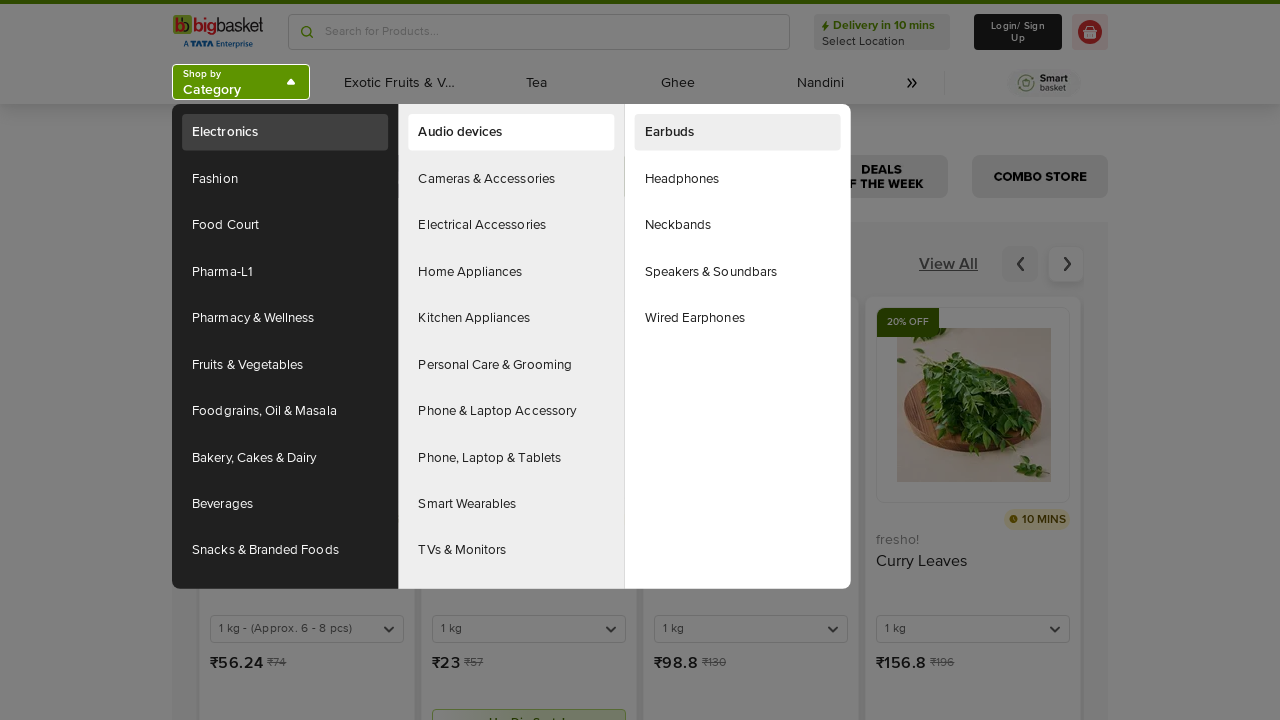

Hovered over level three item 2 under level two item 1 at (738, 179) on xpath=(((//div[contains(@id,'headlessui-menu-items')])[2]//ul))[3]//a >> nth=1
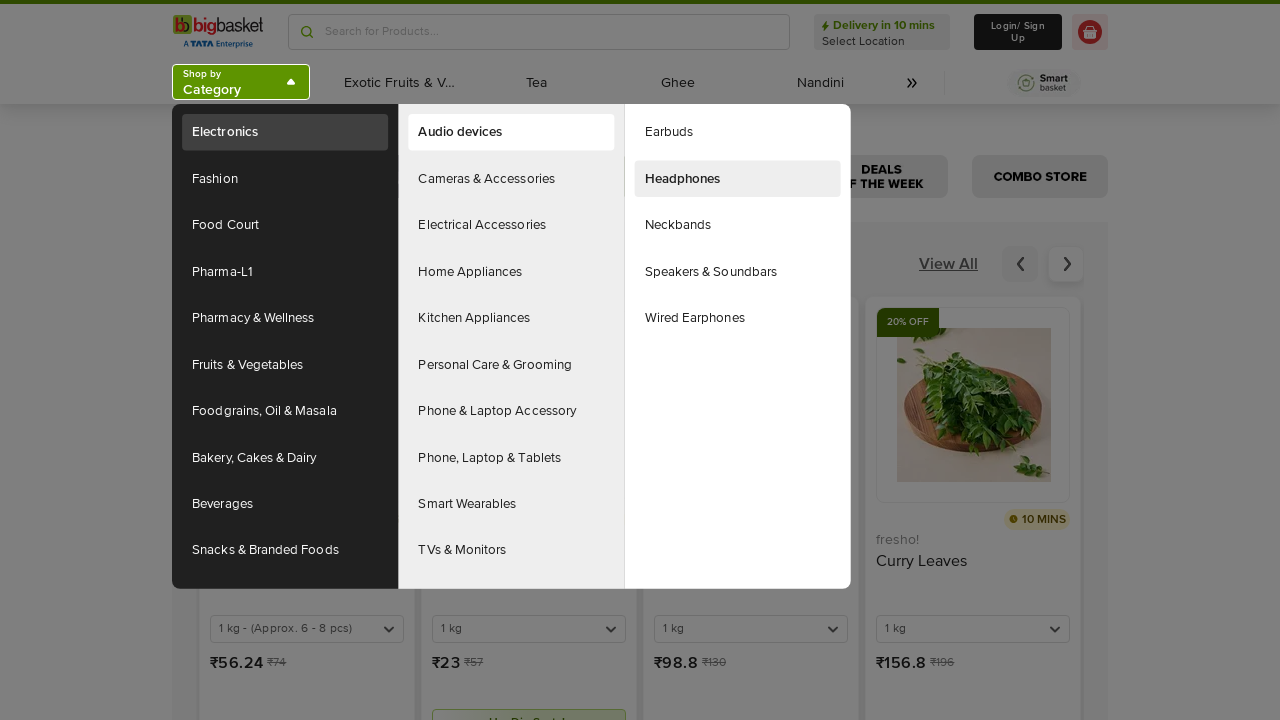

Waited 200ms before next hover action
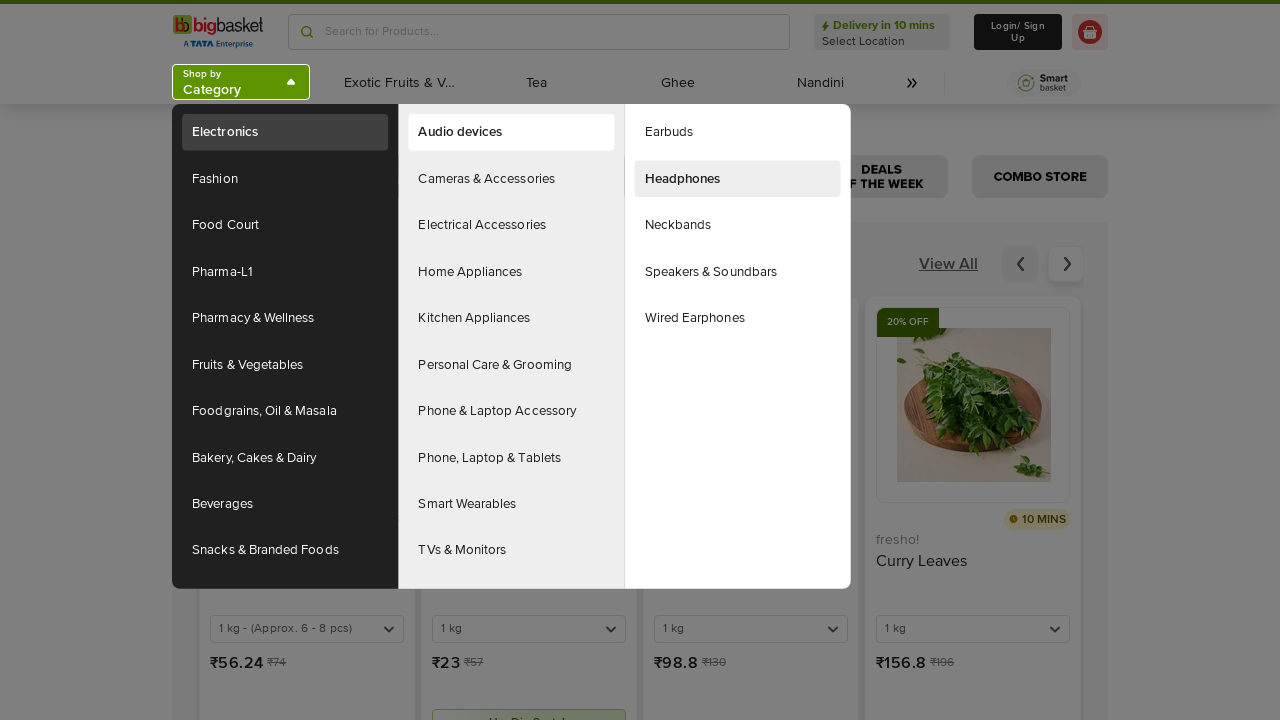

Hovered over level three item 3 under level two item 1 at (738, 225) on xpath=(((//div[contains(@id,'headlessui-menu-items')])[2]//ul))[3]//a >> nth=2
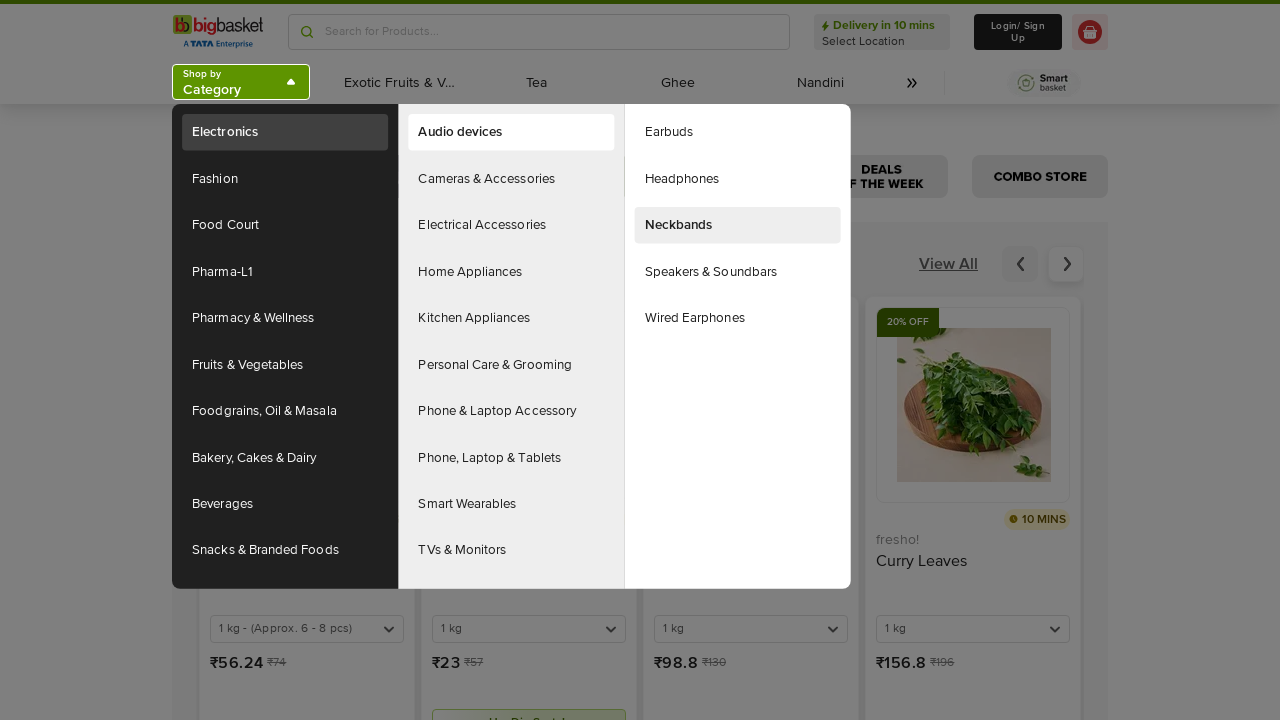

Waited 200ms before next hover action
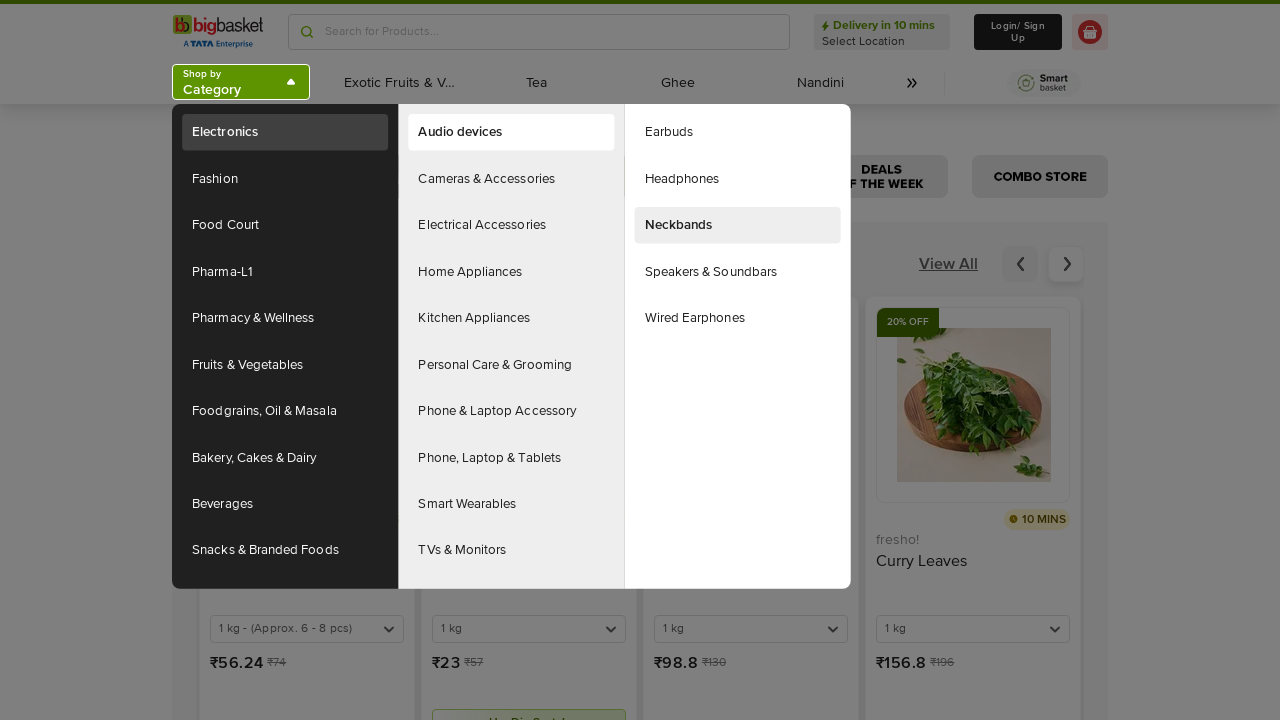

Hovered over level two item 2 under level one item 1 at (511, 179) on xpath=(((//div[contains(@id,'headlessui-menu-items')])[2]//ul))[2]//a >> nth=1
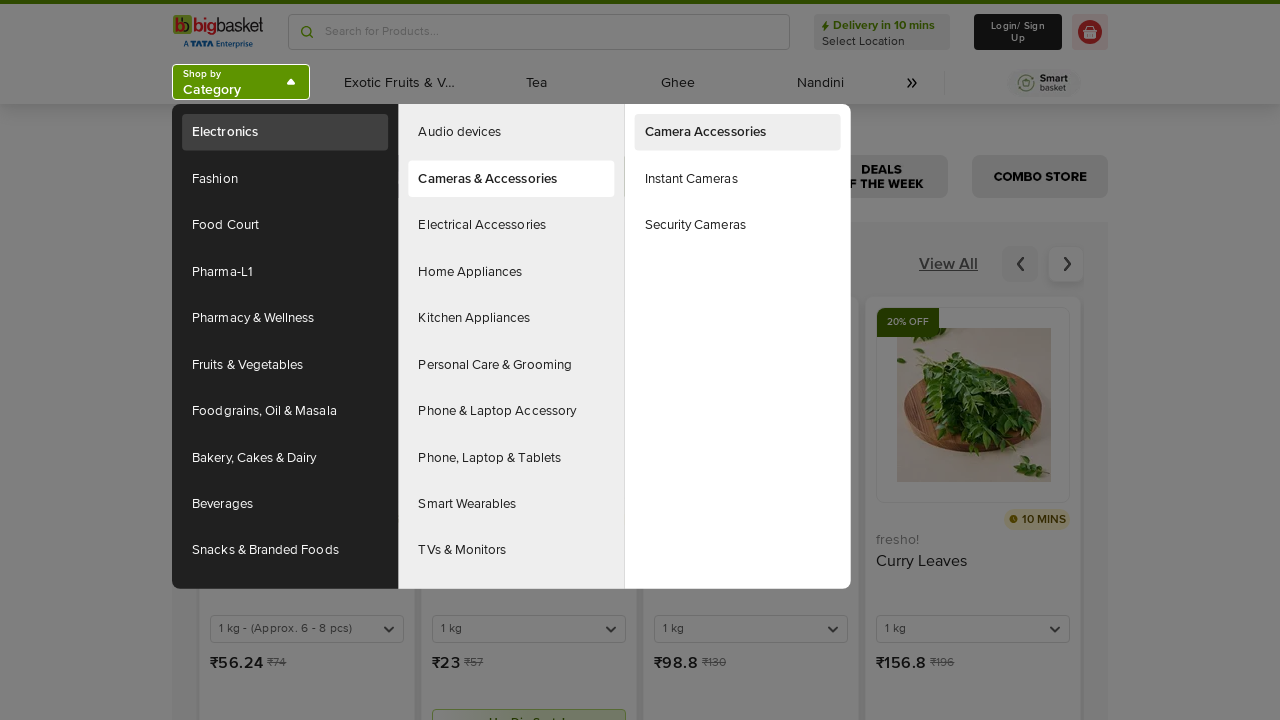

Waited 300ms for level three menu to appear
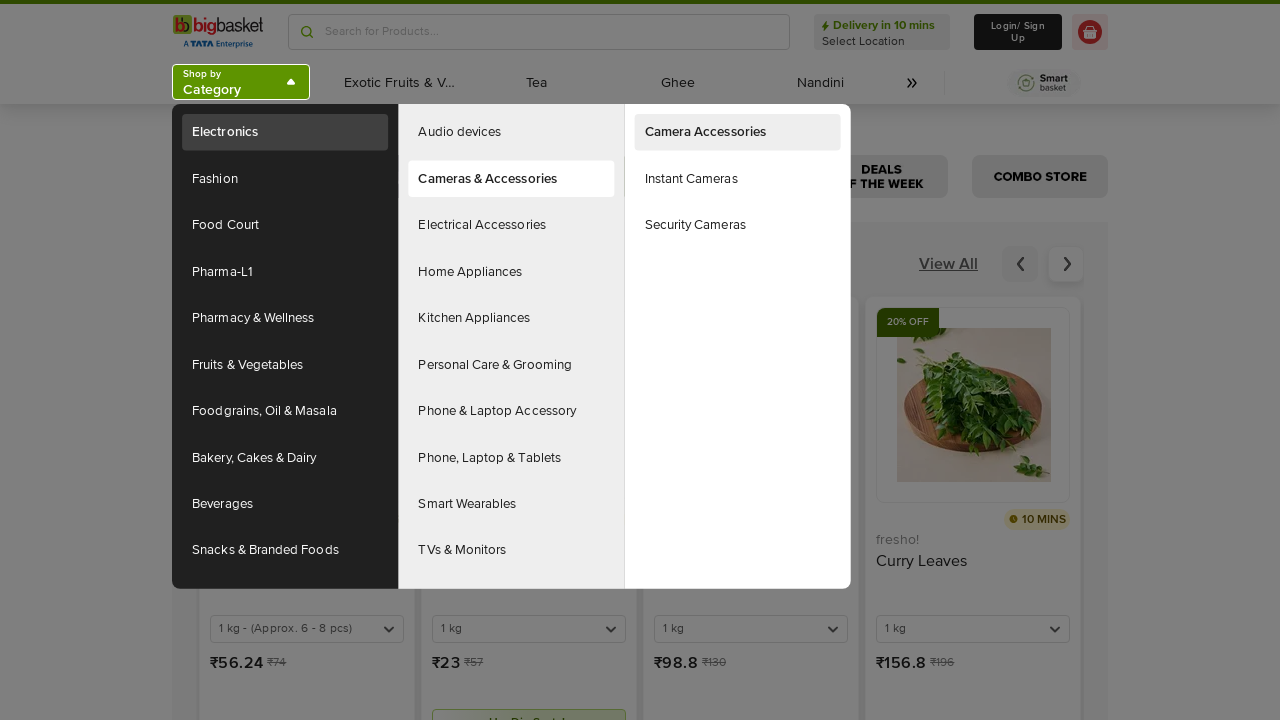

Retrieved 3 level three menu items
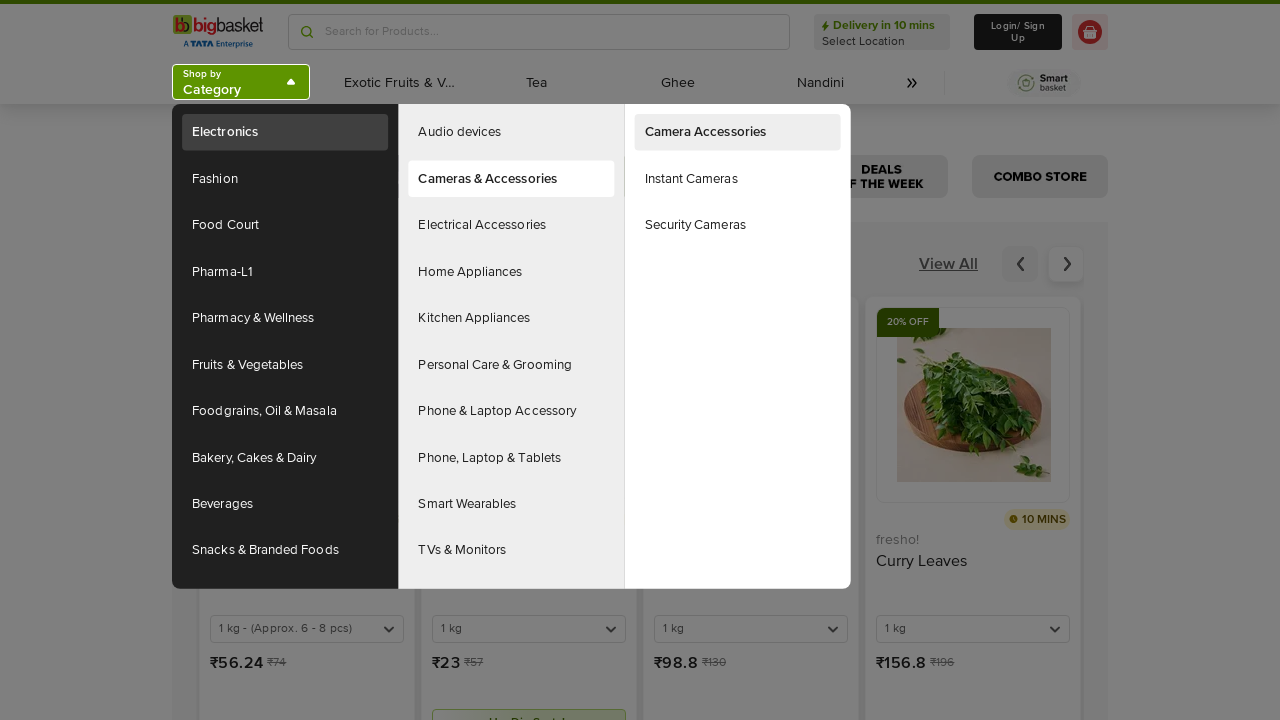

Hovered over level three item 1 under level two item 2 at (738, 132) on xpath=(((//div[contains(@id,'headlessui-menu-items')])[2]//ul))[3]//a >> nth=0
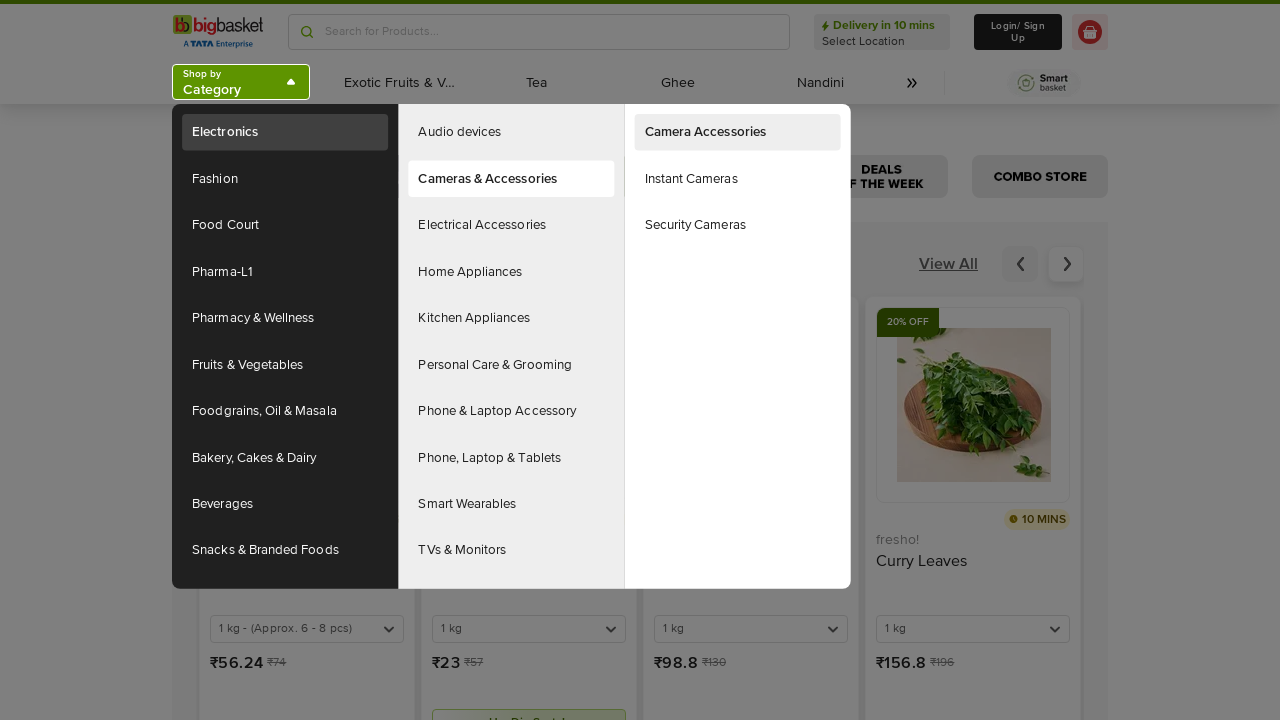

Waited 200ms before next hover action
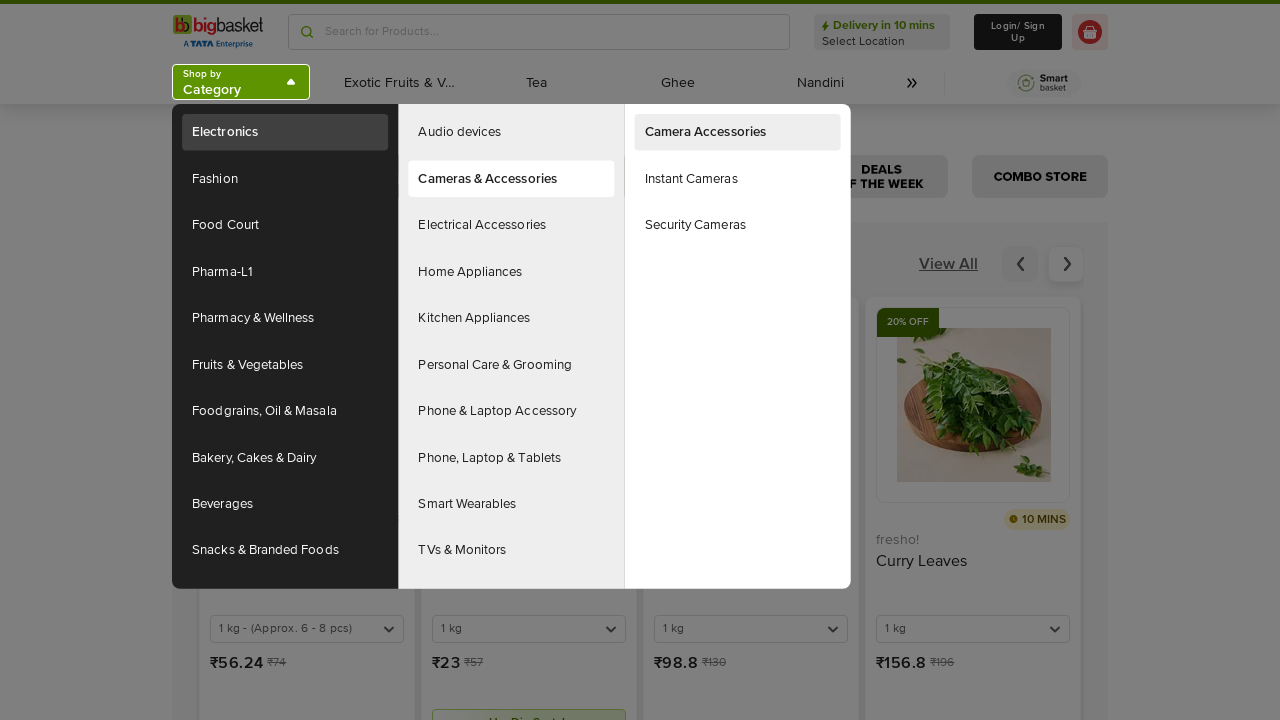

Hovered over level three item 2 under level two item 2 at (738, 179) on xpath=(((//div[contains(@id,'headlessui-menu-items')])[2]//ul))[3]//a >> nth=1
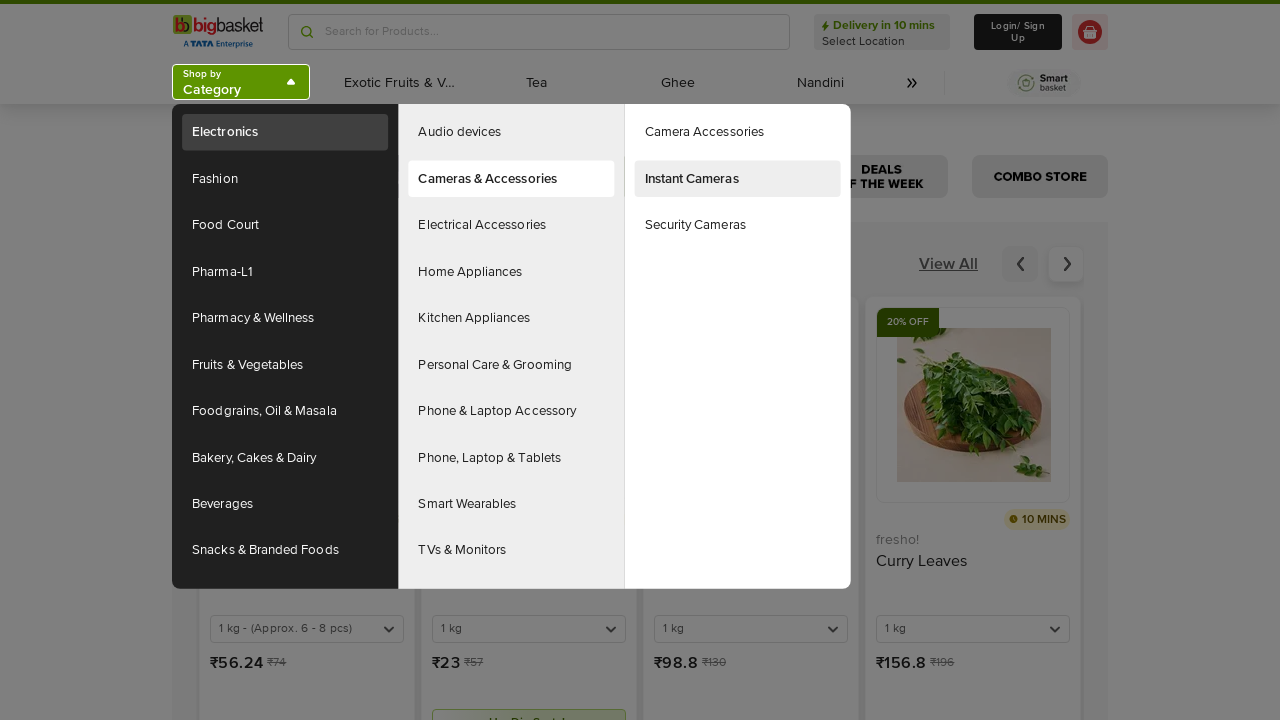

Waited 200ms before next hover action
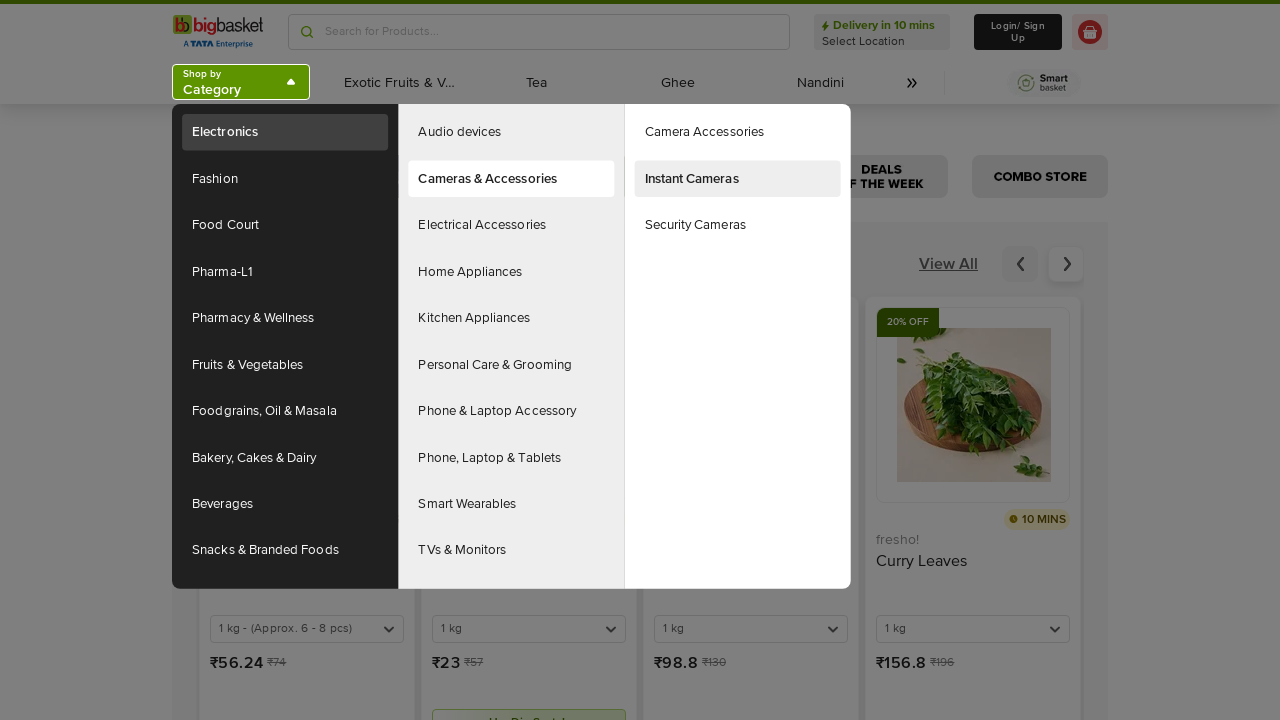

Hovered over level three item 3 under level two item 2 at (738, 225) on xpath=(((//div[contains(@id,'headlessui-menu-items')])[2]//ul))[3]//a >> nth=2
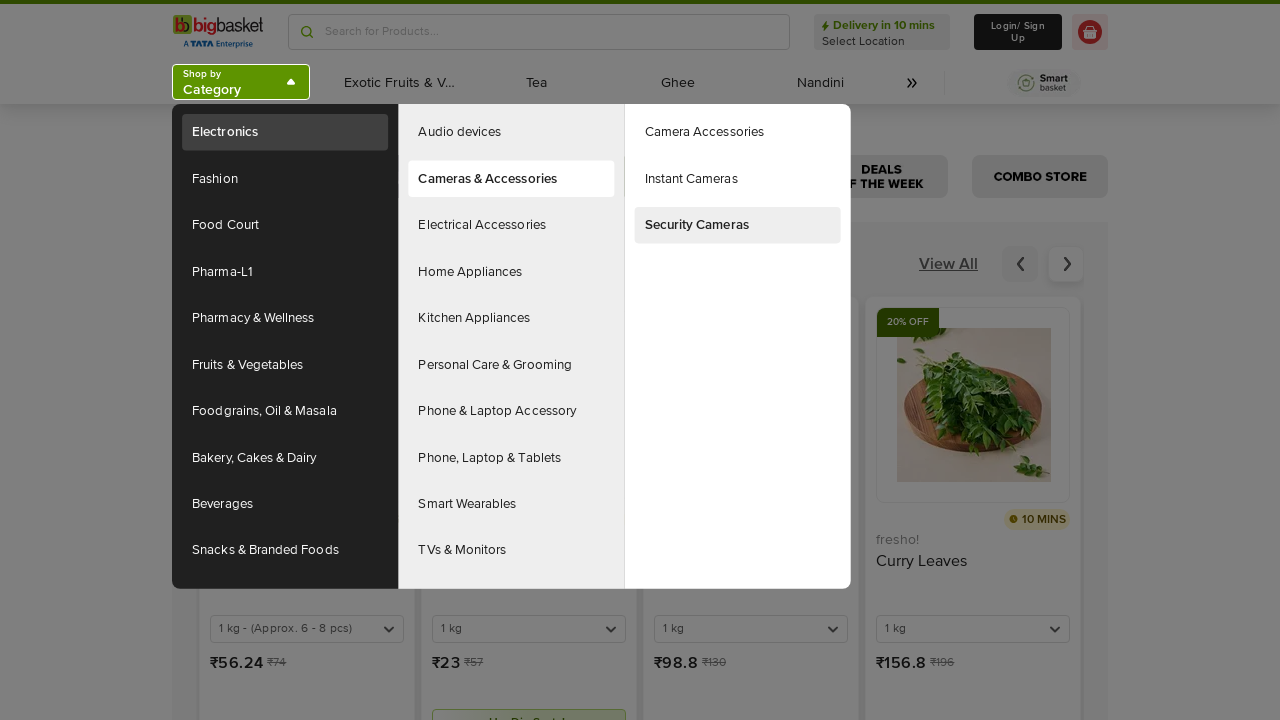

Waited 200ms before next hover action
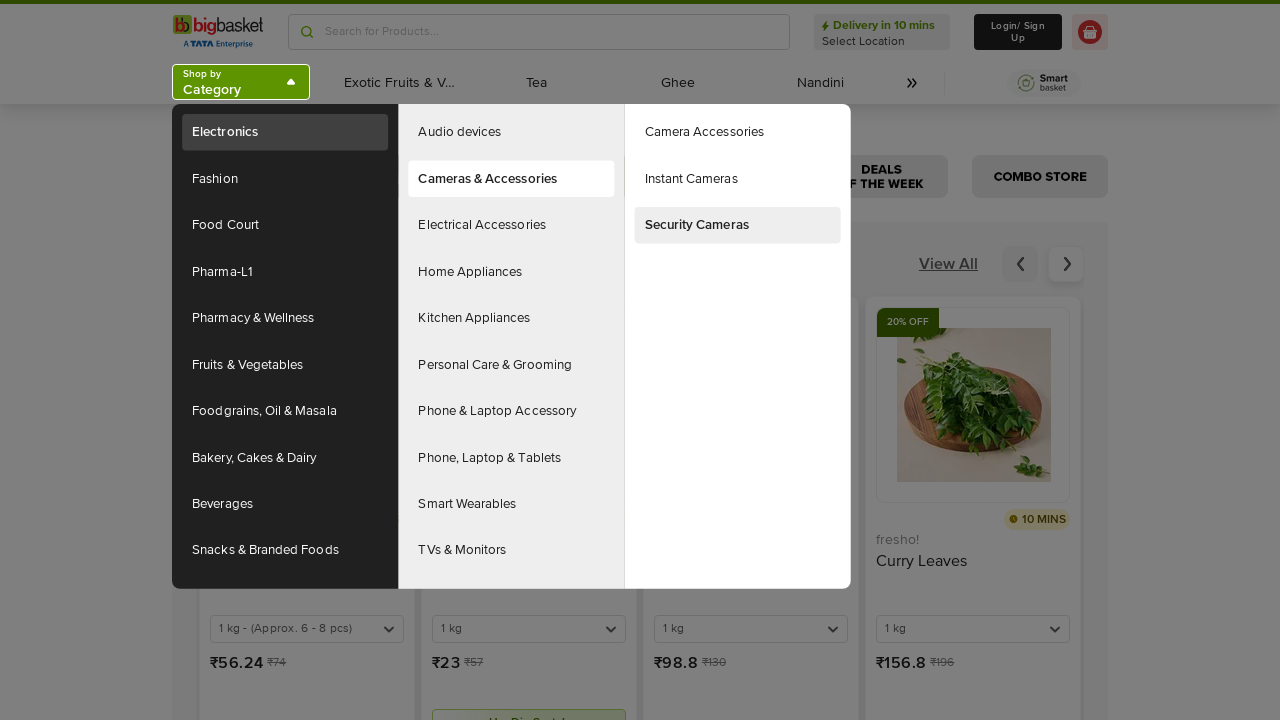

Hovered over level two item 3 under level one item 1 at (511, 225) on xpath=(((//div[contains(@id,'headlessui-menu-items')])[2]//ul))[2]//a >> nth=2
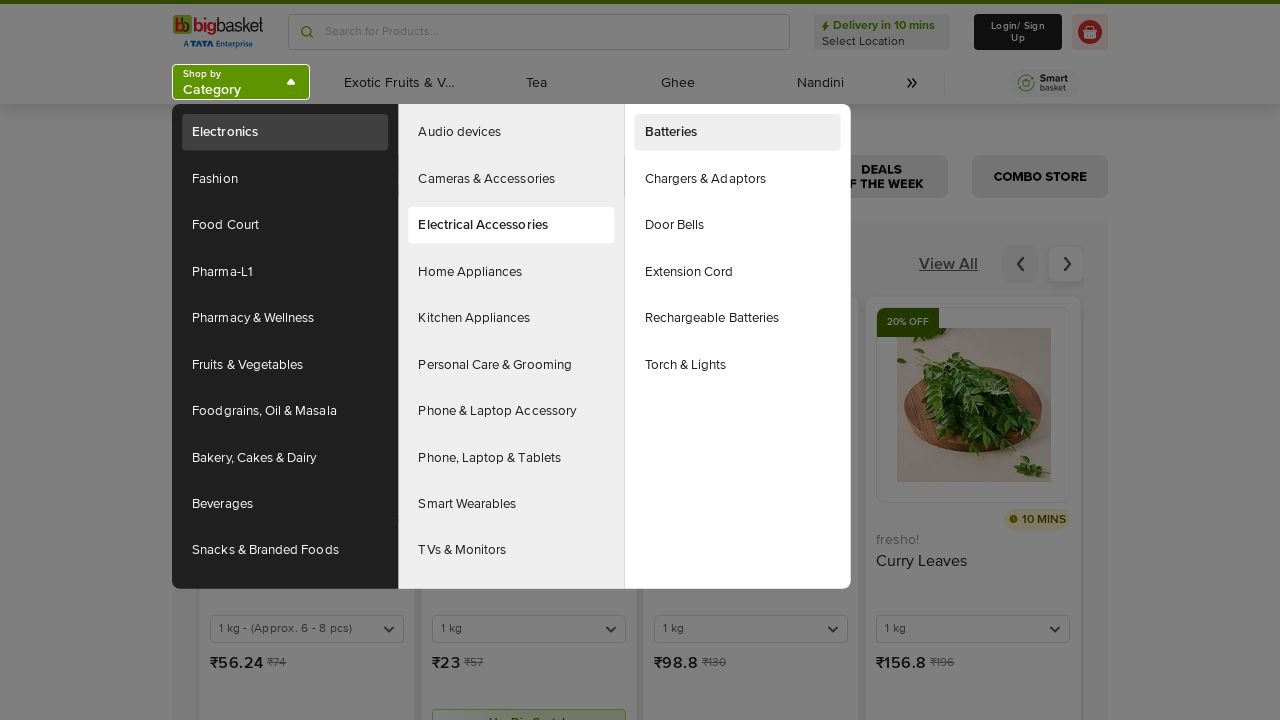

Waited 300ms for level three menu to appear
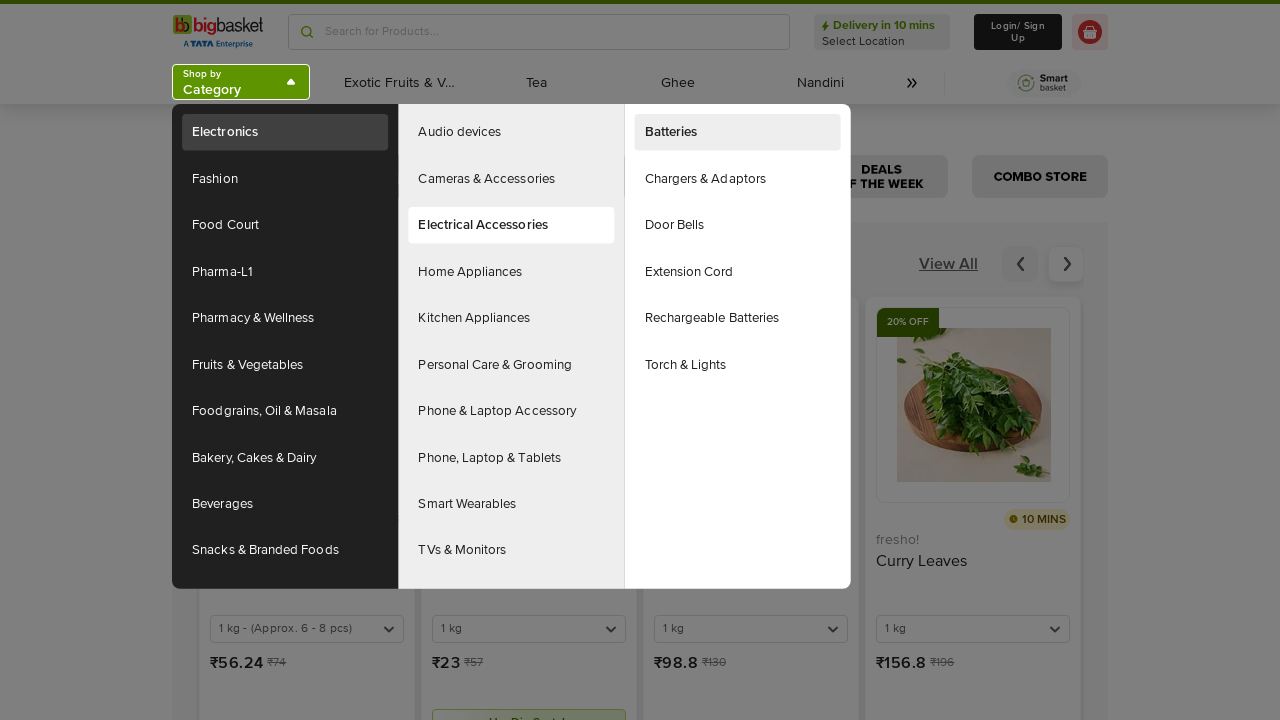

Retrieved 6 level three menu items
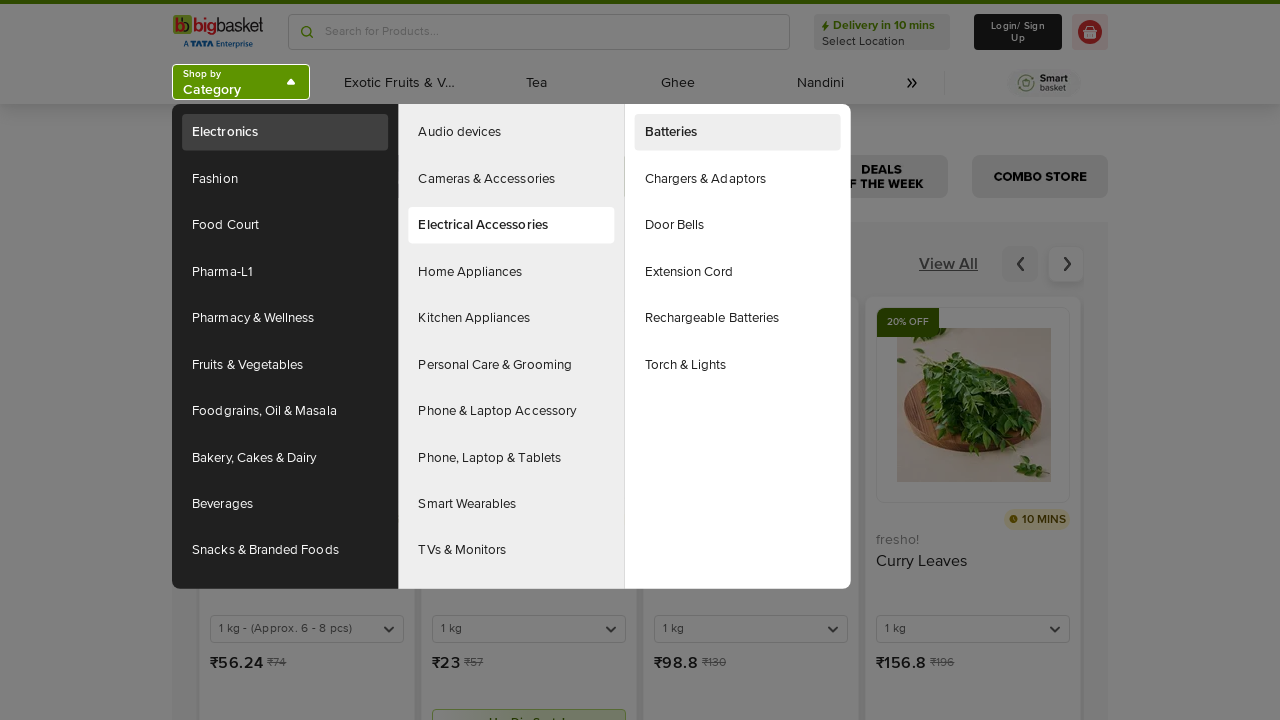

Hovered over level three item 1 under level two item 3 at (738, 132) on xpath=(((//div[contains(@id,'headlessui-menu-items')])[2]//ul))[3]//a >> nth=0
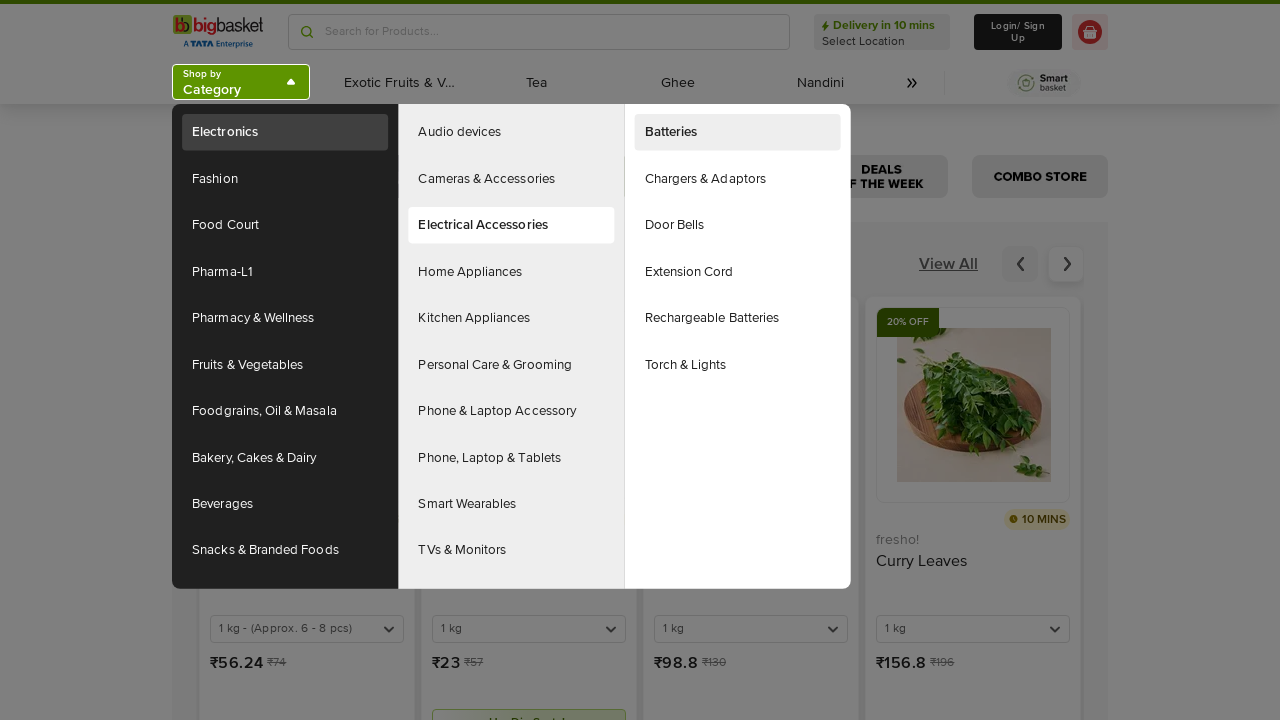

Waited 200ms before next hover action
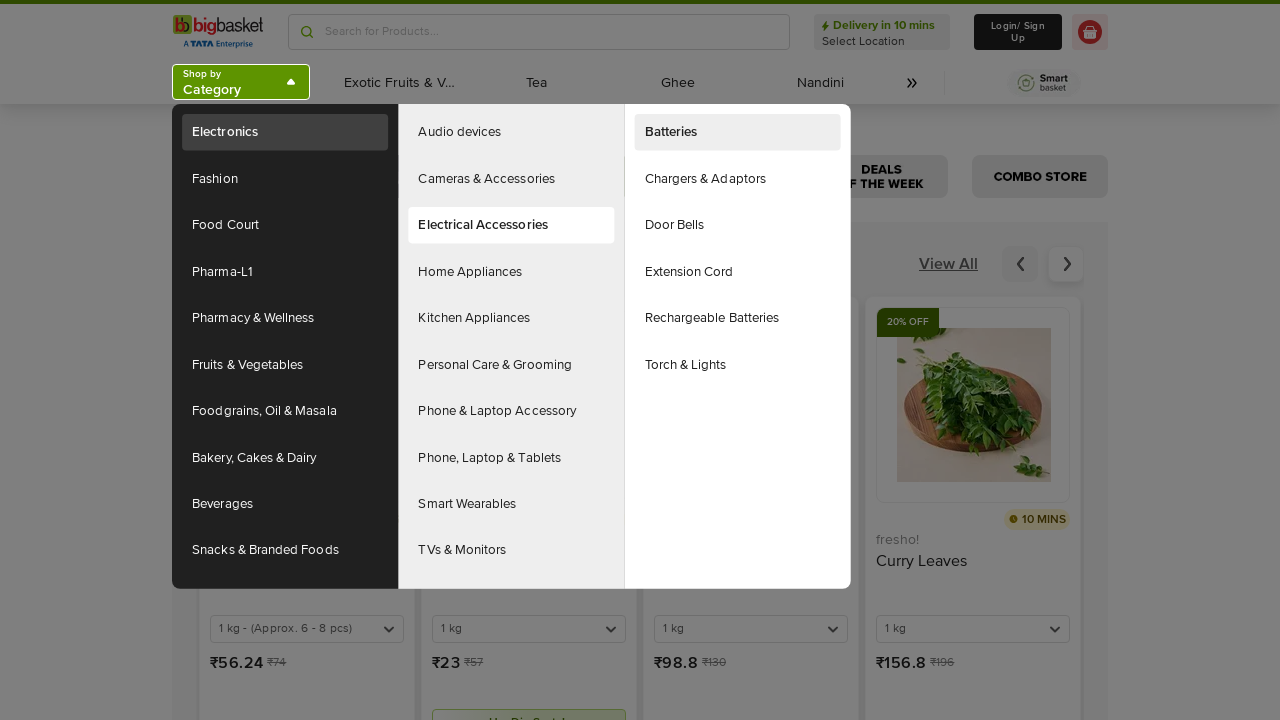

Hovered over level three item 2 under level two item 3 at (738, 179) on xpath=(((//div[contains(@id,'headlessui-menu-items')])[2]//ul))[3]//a >> nth=1
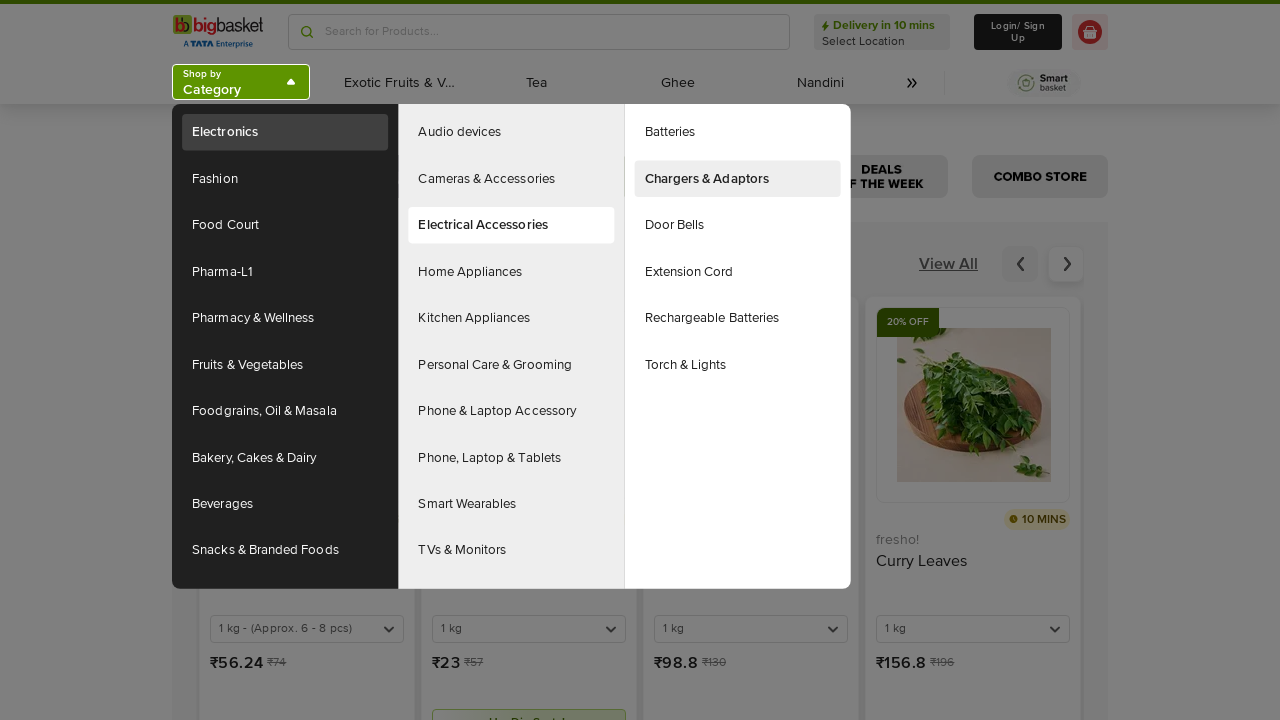

Waited 200ms before next hover action
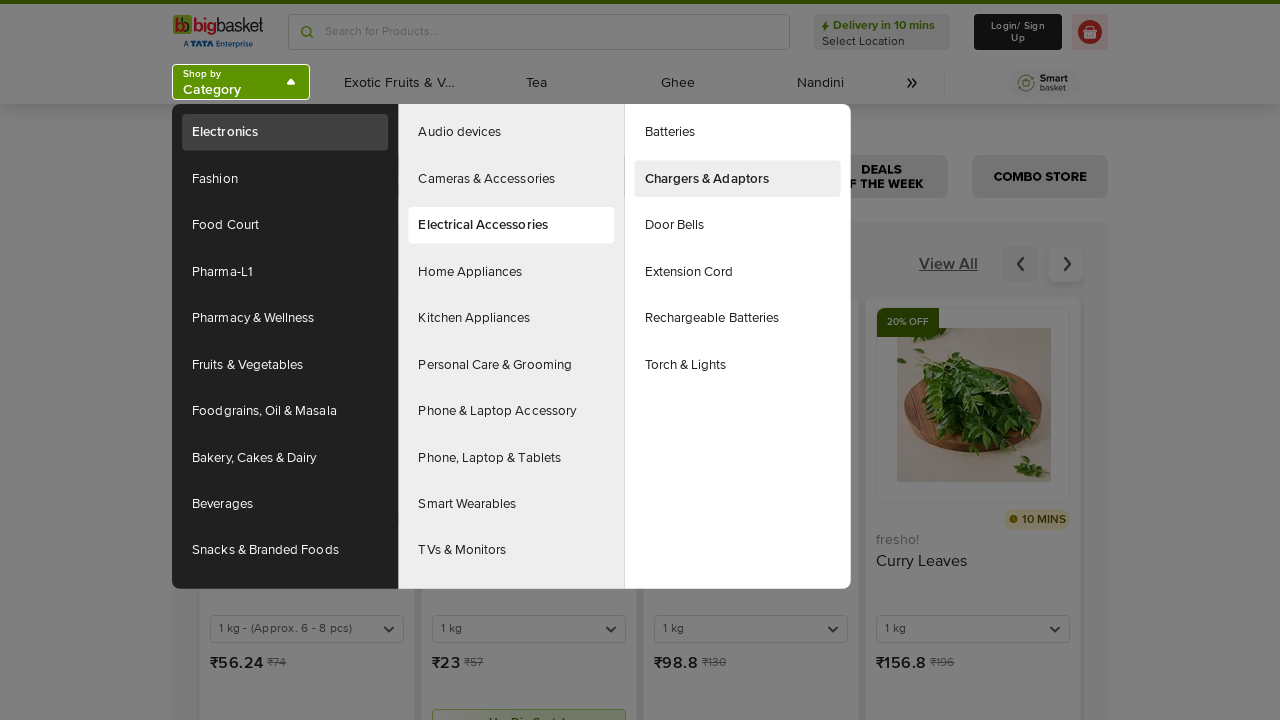

Hovered over level three item 3 under level two item 3 at (738, 225) on xpath=(((//div[contains(@id,'headlessui-menu-items')])[2]//ul))[3]//a >> nth=2
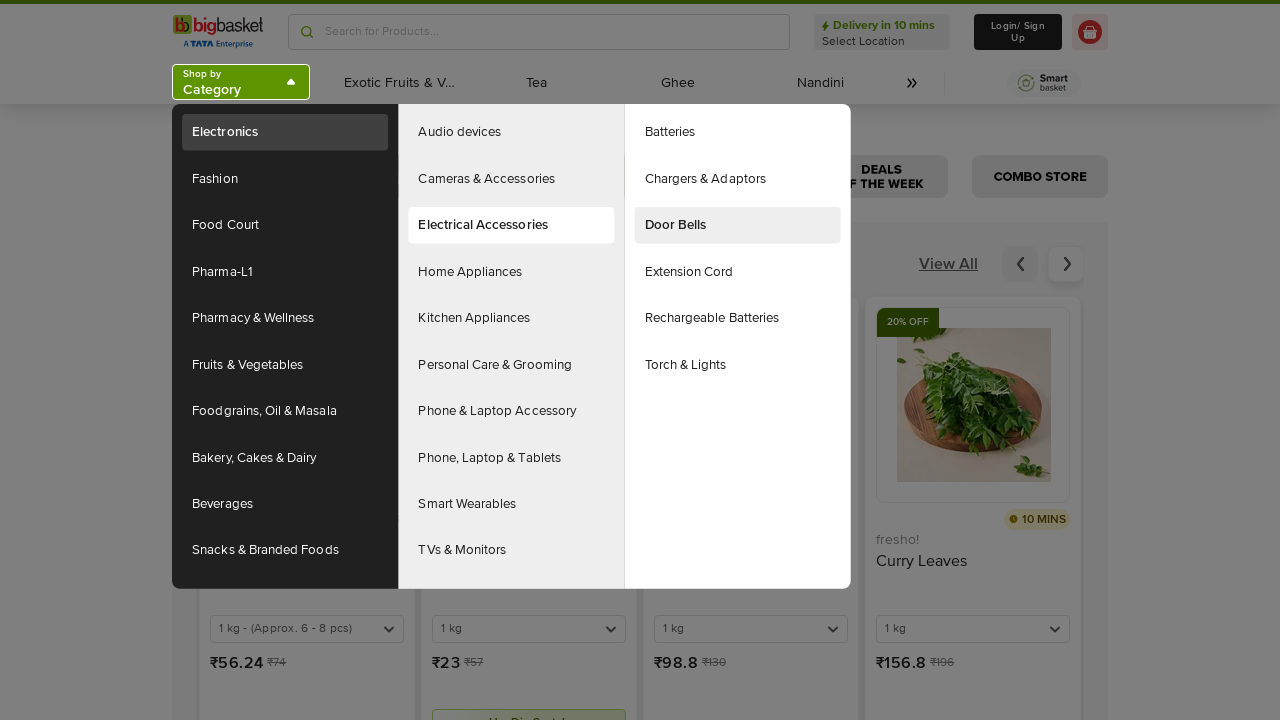

Waited 200ms before next hover action
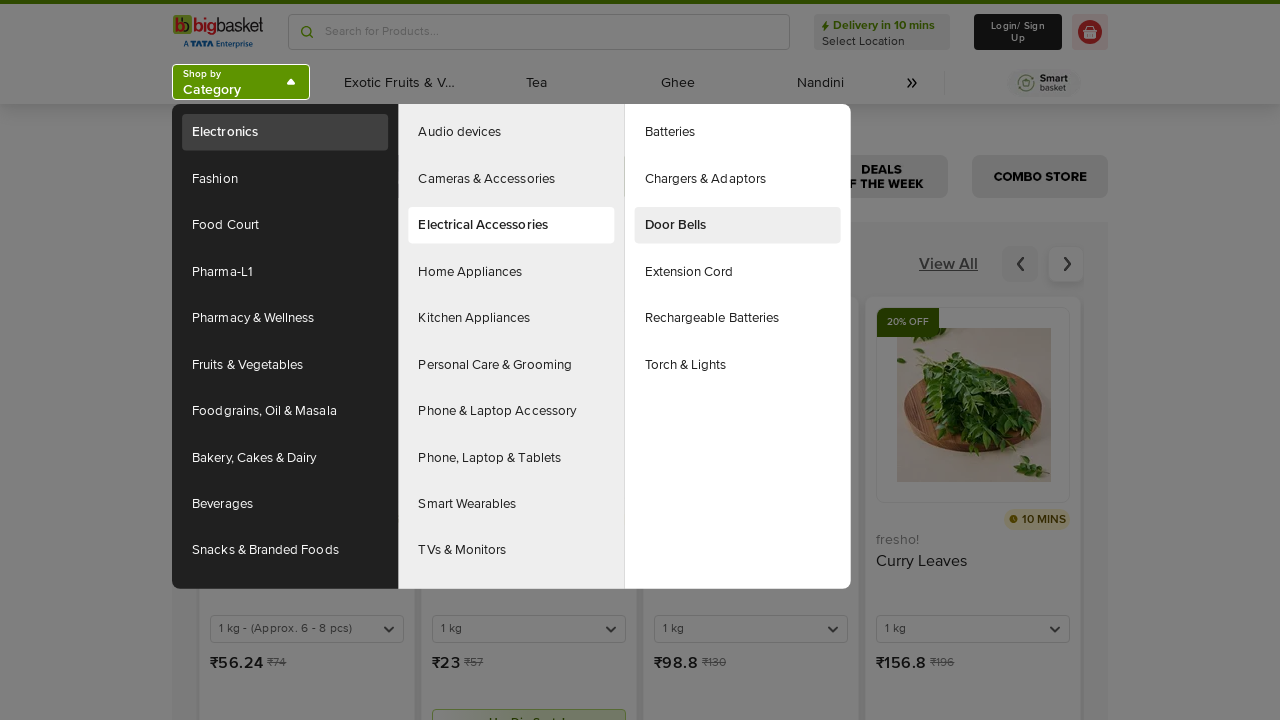

Hovered over level one item 2 at (285, 179) on xpath=(((//div[contains(@id,'headlessui-menu-items')])[2]//ul))[1]//a >> nth=1
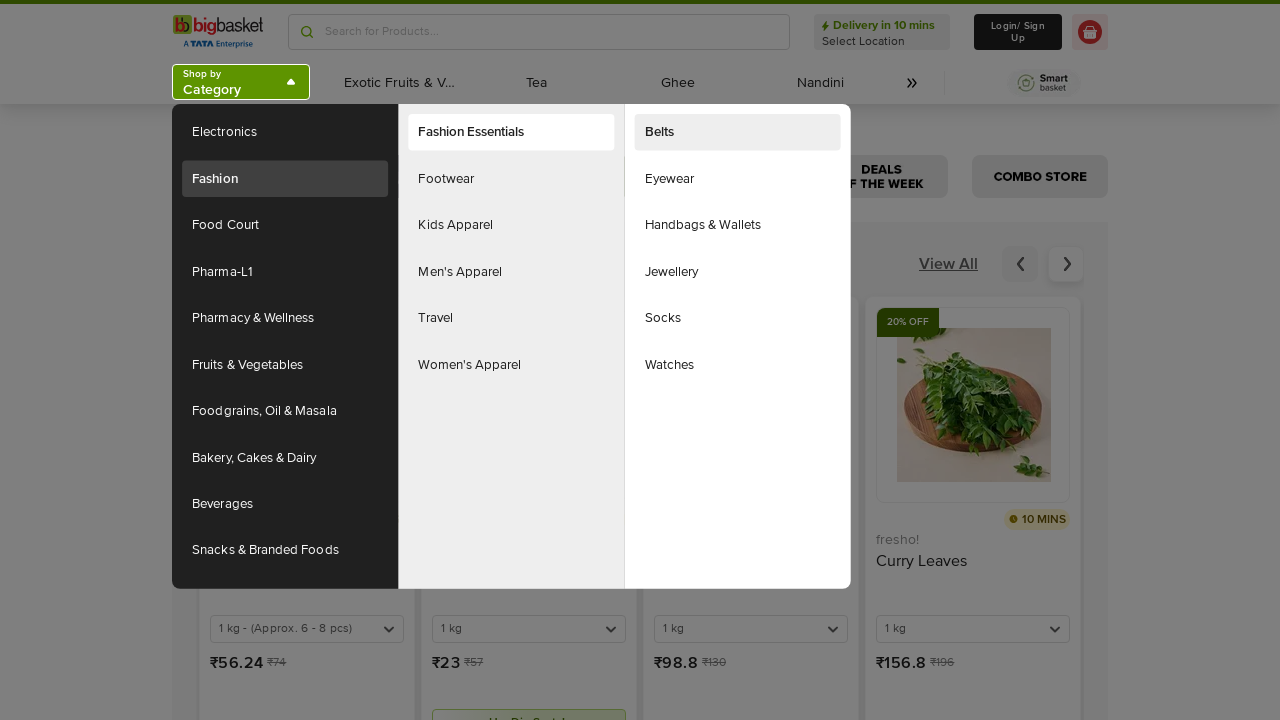

Waited 500ms for level two menu to appear
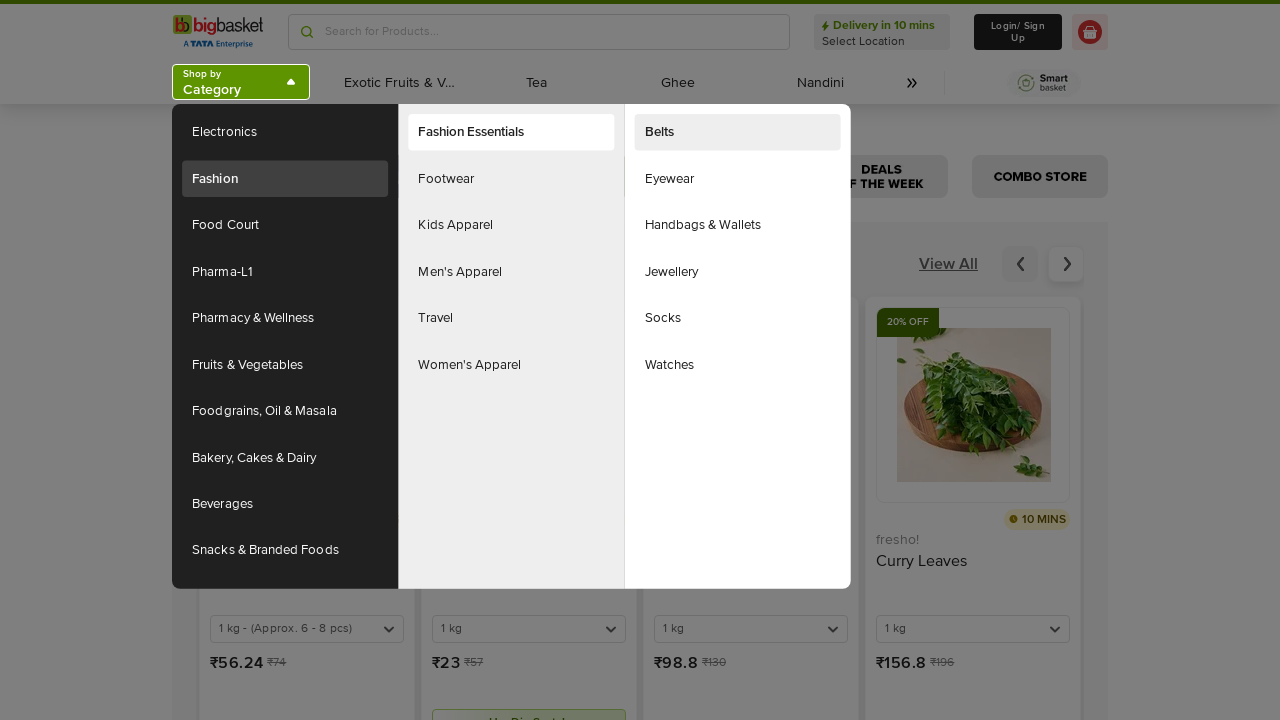

Retrieved 6 level two menu items
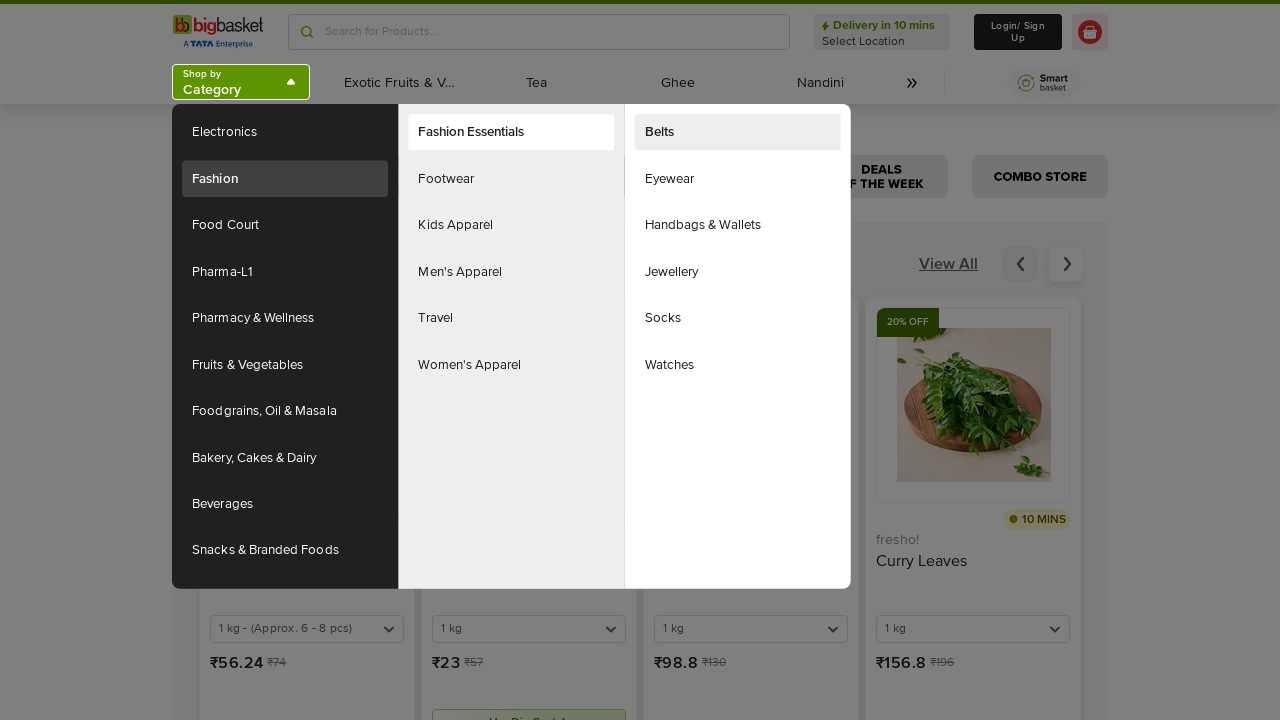

Hovered over level two item 1 under level one item 2 at (511, 132) on xpath=(((//div[contains(@id,'headlessui-menu-items')])[2]//ul))[2]//a >> nth=0
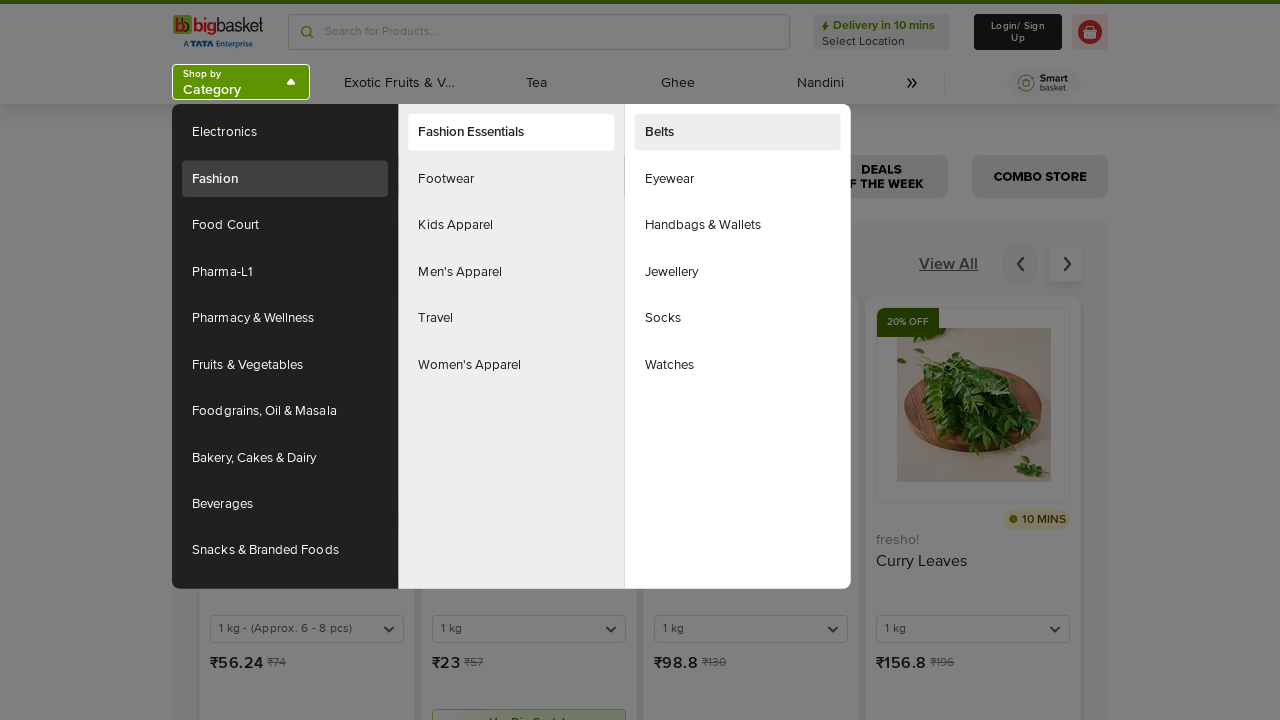

Waited 300ms for level three menu to appear
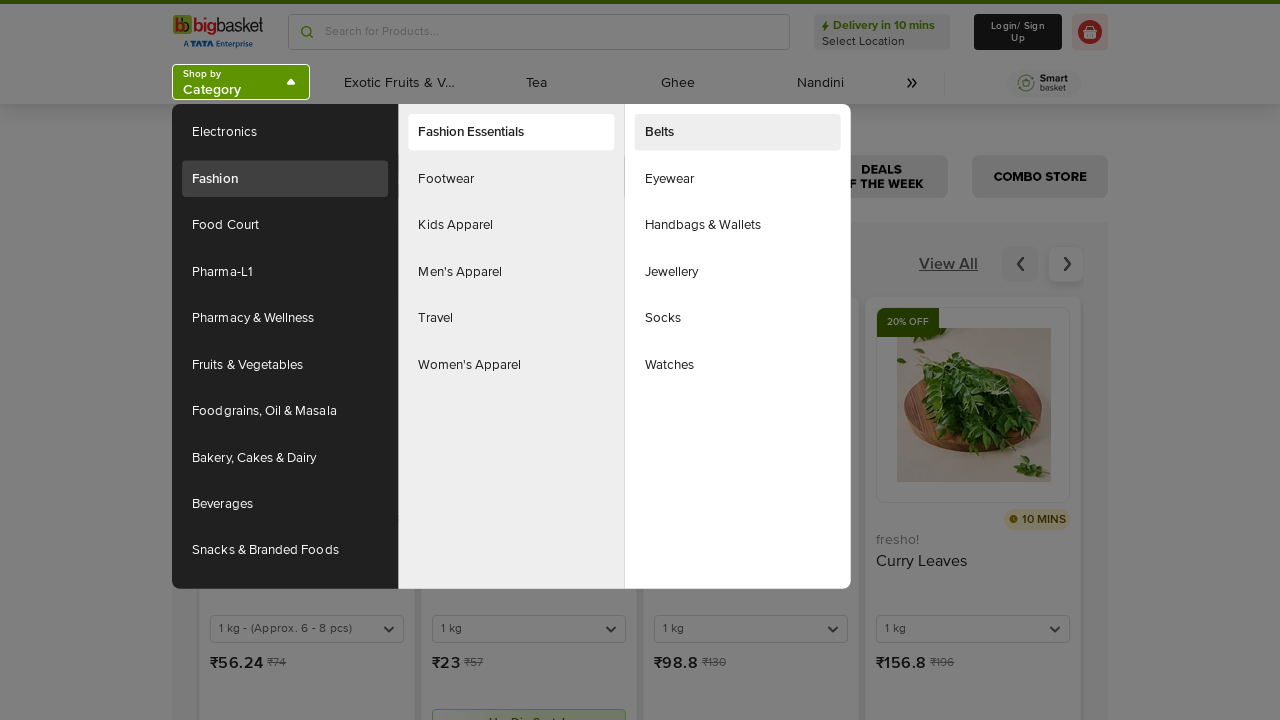

Retrieved 6 level three menu items
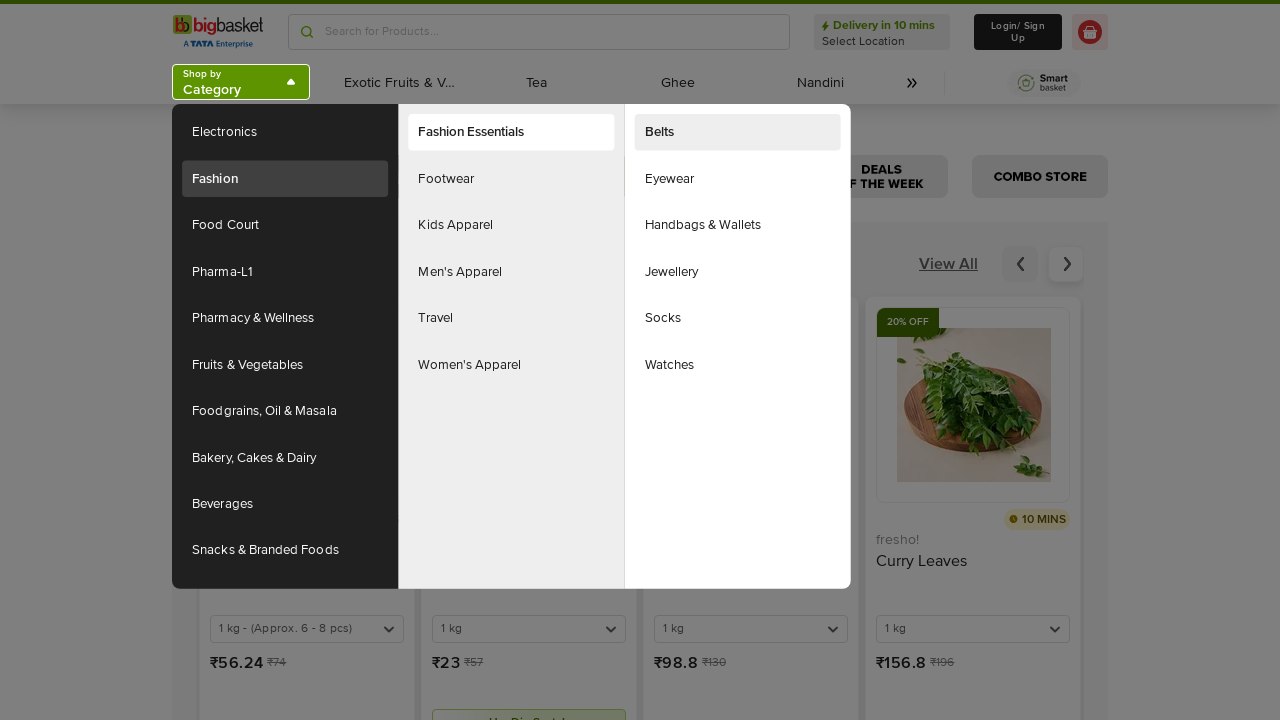

Hovered over level three item 1 under level two item 1 at (738, 132) on xpath=(((//div[contains(@id,'headlessui-menu-items')])[2]//ul))[3]//a >> nth=0
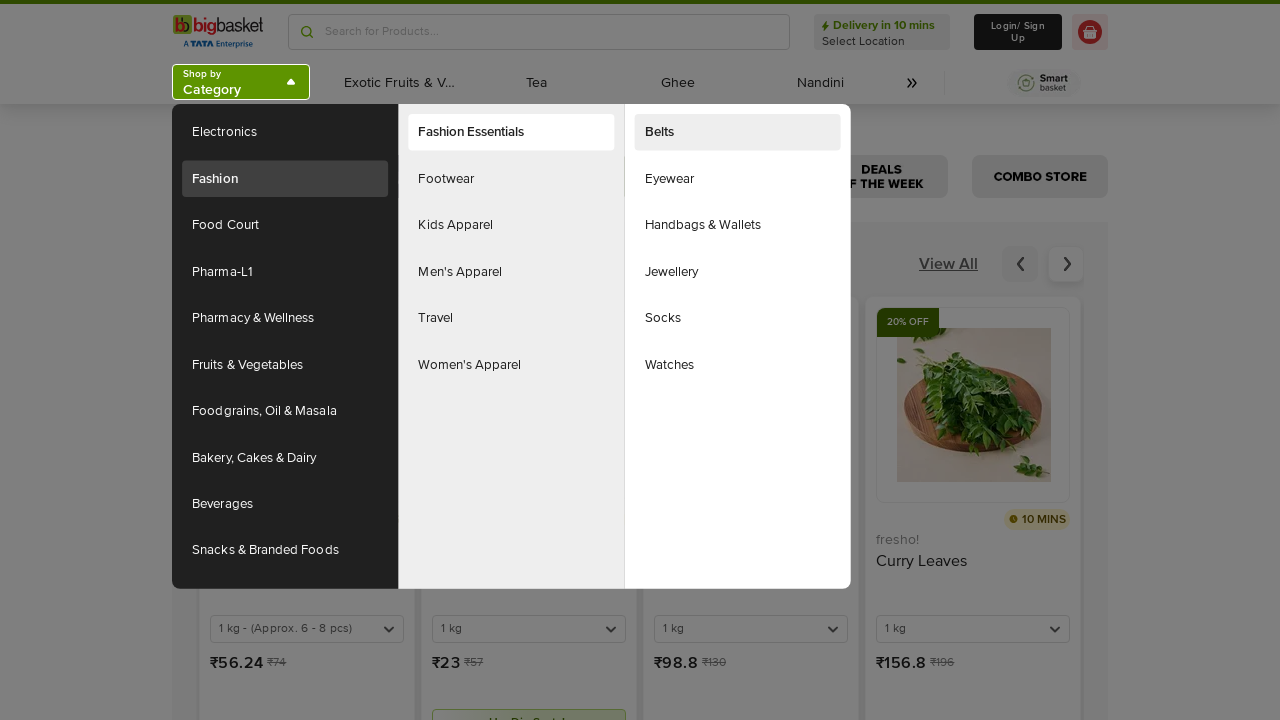

Waited 200ms before next hover action
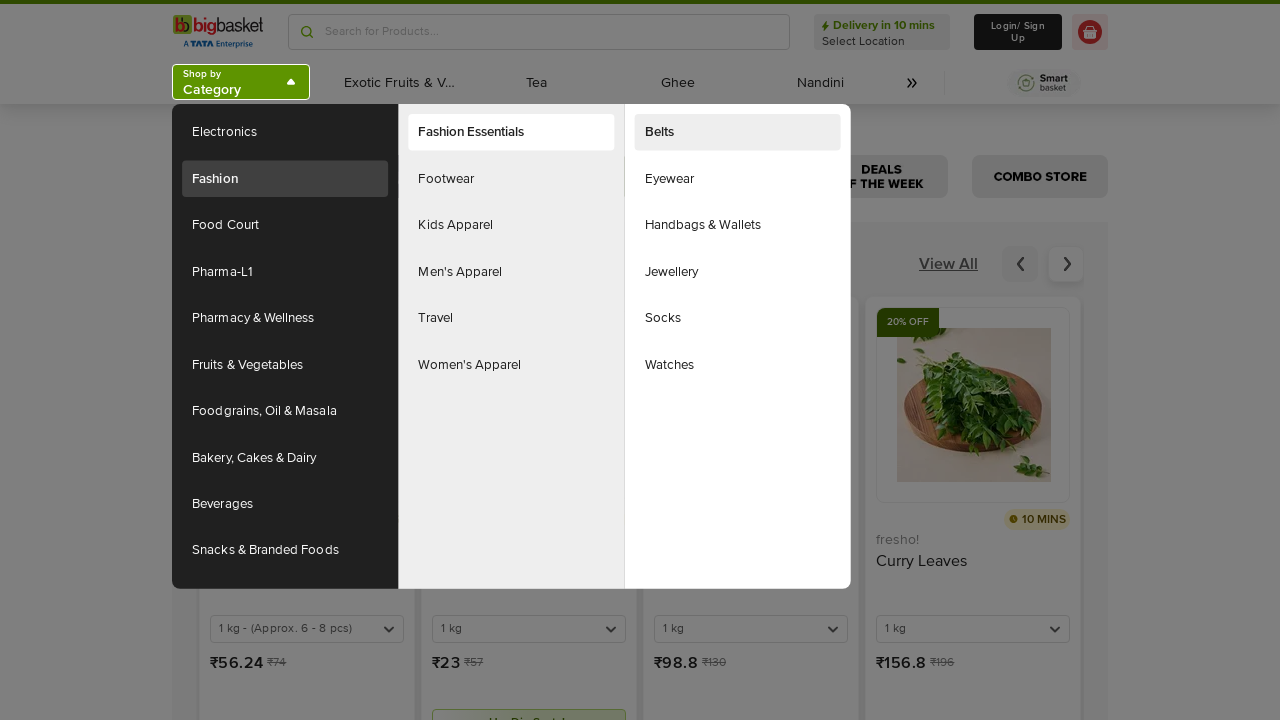

Hovered over level three item 2 under level two item 1 at (738, 179) on xpath=(((//div[contains(@id,'headlessui-menu-items')])[2]//ul))[3]//a >> nth=1
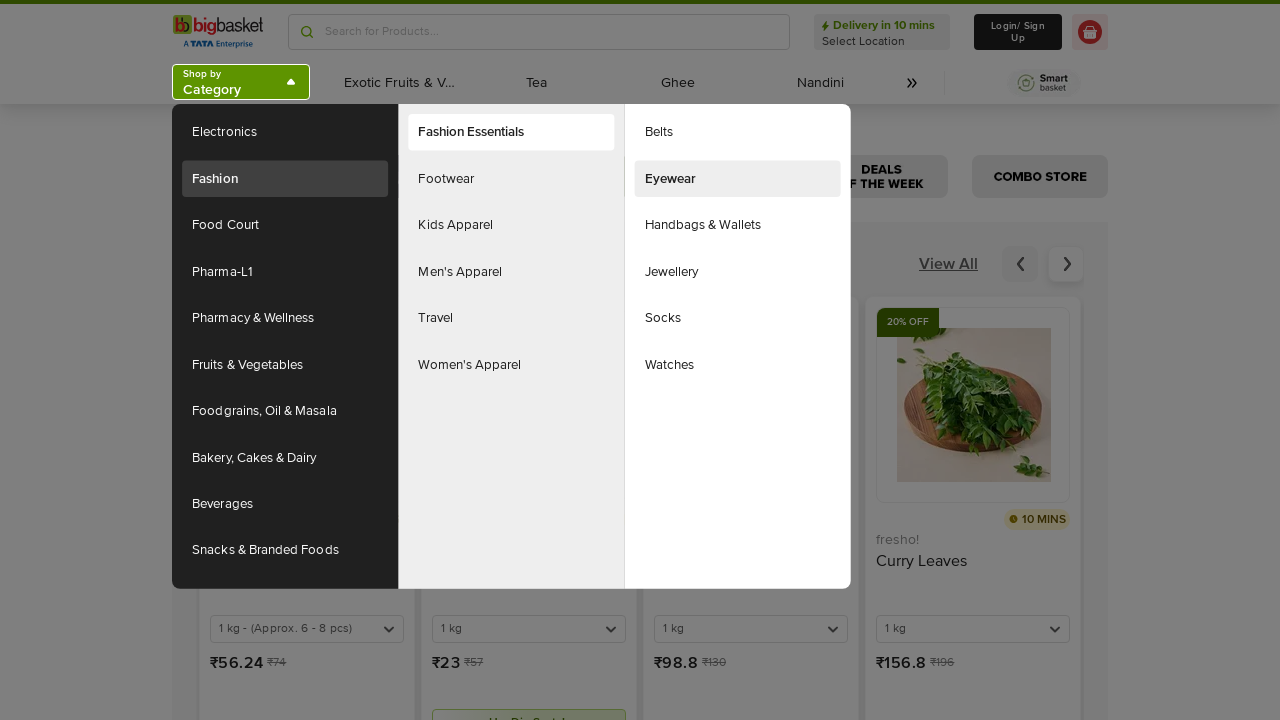

Waited 200ms before next hover action
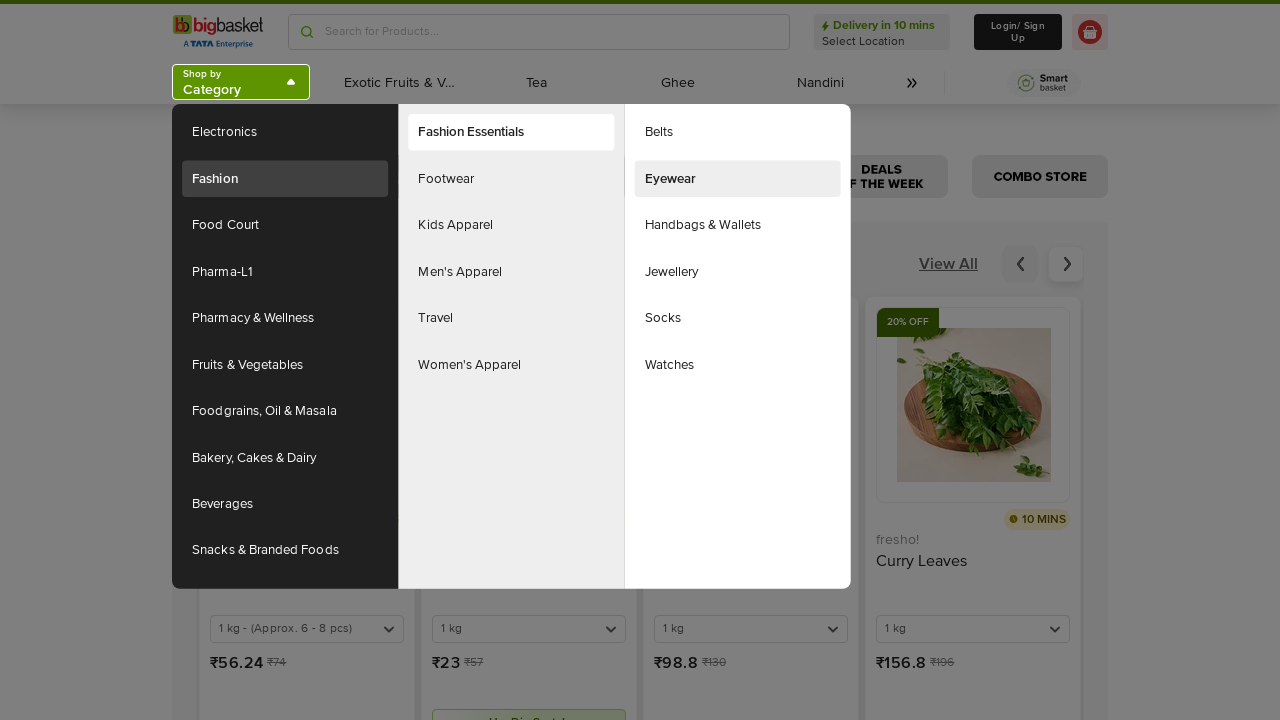

Hovered over level three item 3 under level two item 1 at (738, 225) on xpath=(((//div[contains(@id,'headlessui-menu-items')])[2]//ul))[3]//a >> nth=2
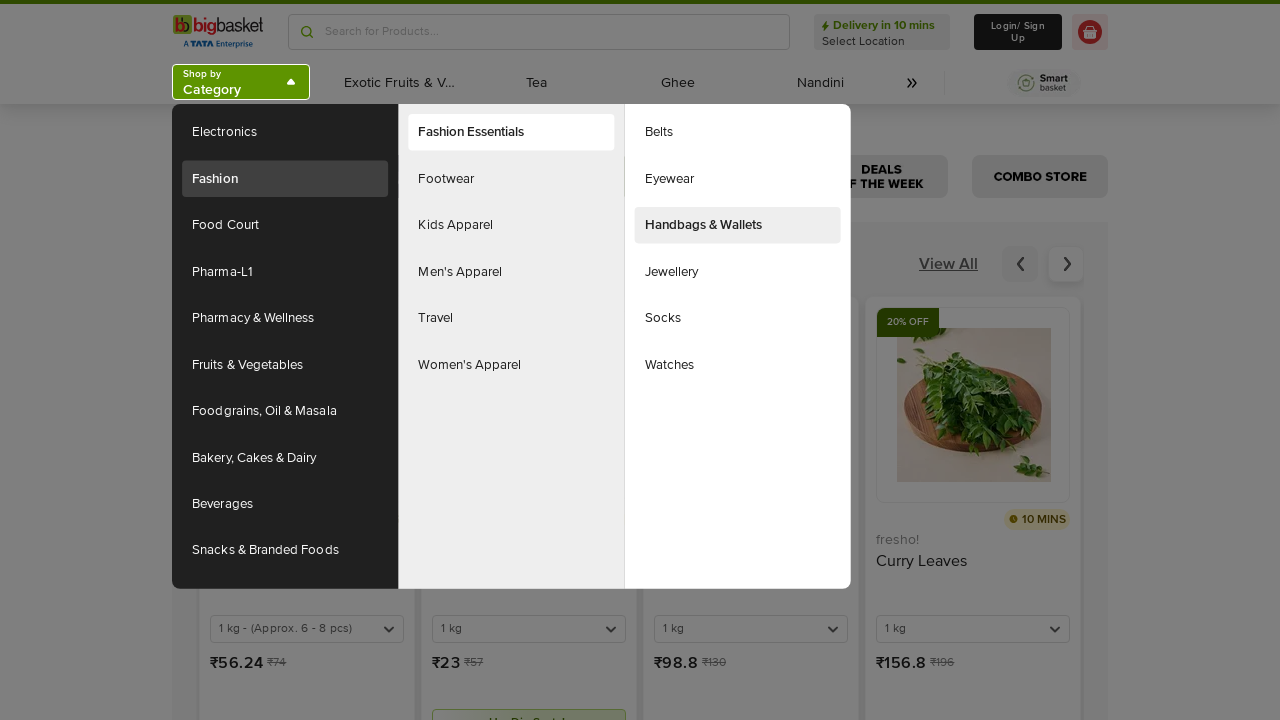

Waited 200ms before next hover action
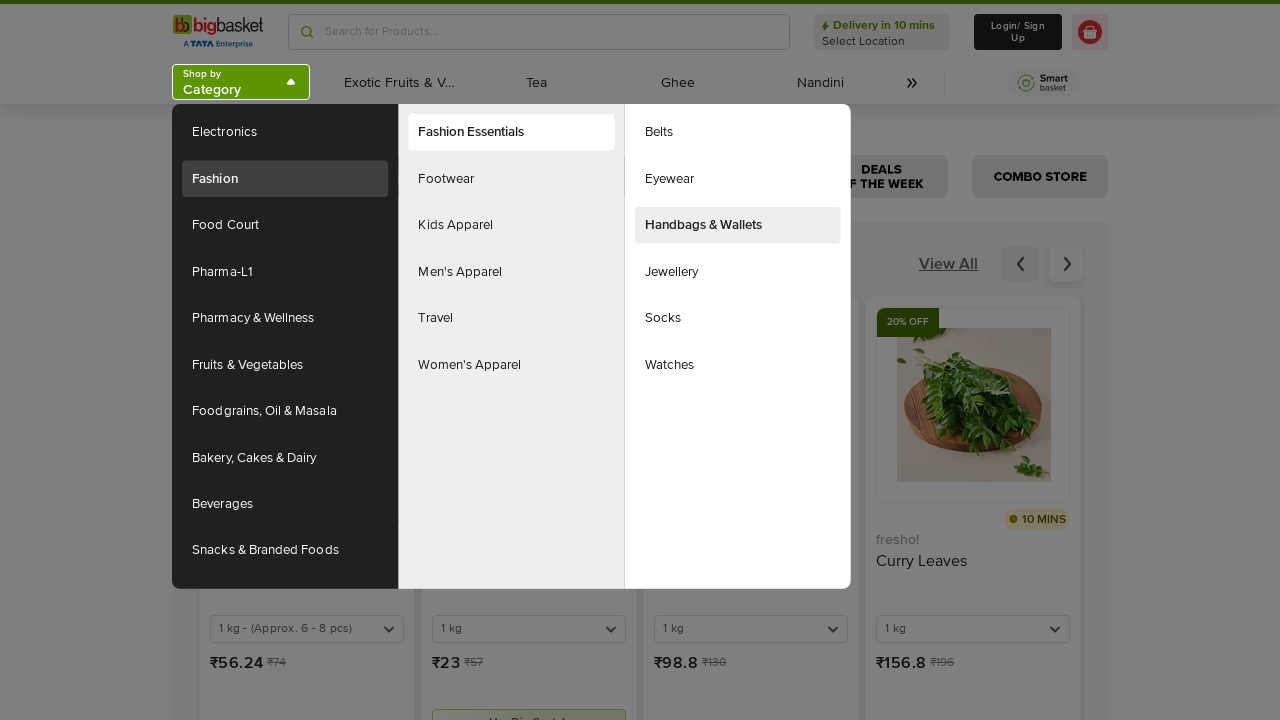

Hovered over level two item 2 under level one item 2 at (511, 179) on xpath=(((//div[contains(@id,'headlessui-menu-items')])[2]//ul))[2]//a >> nth=1
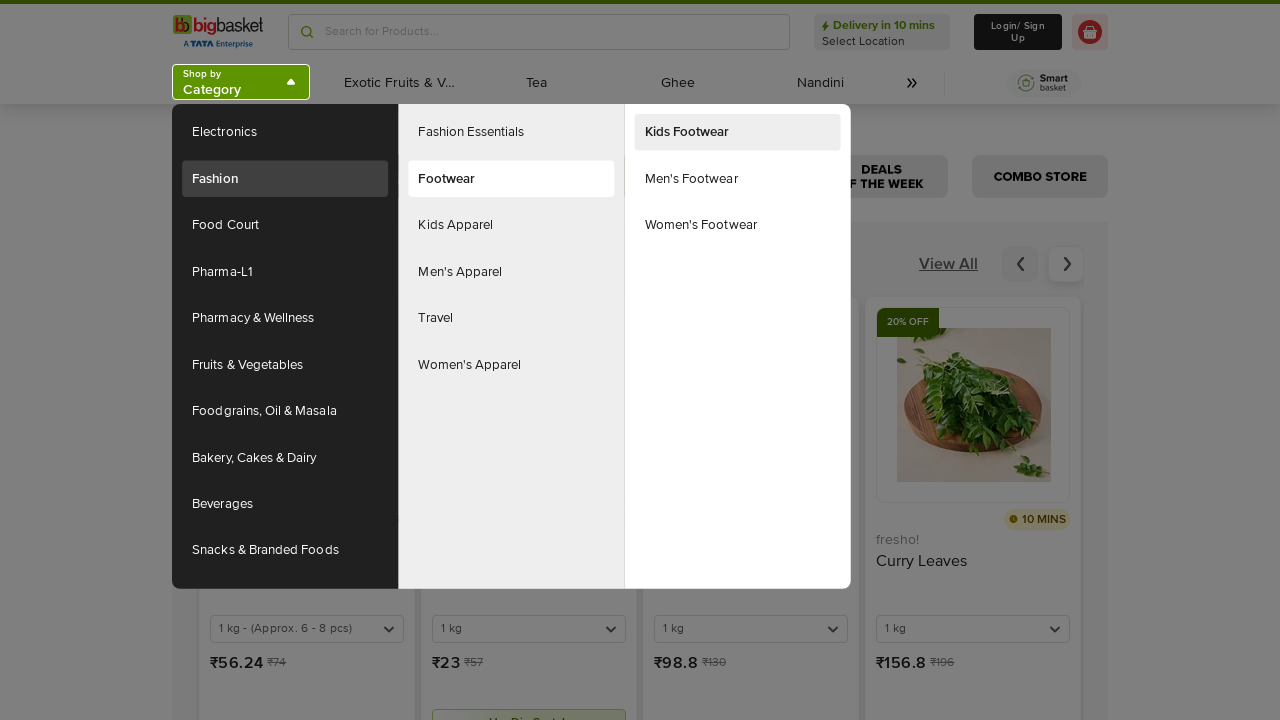

Waited 300ms for level three menu to appear
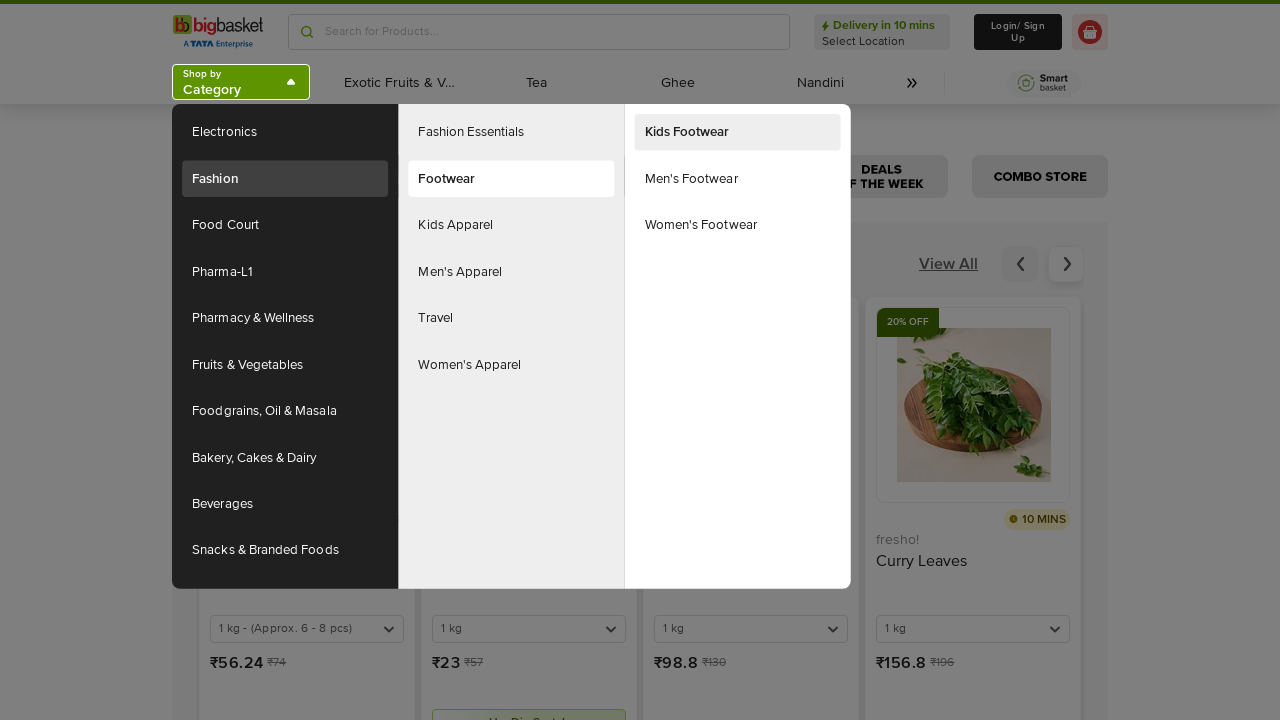

Retrieved 3 level three menu items
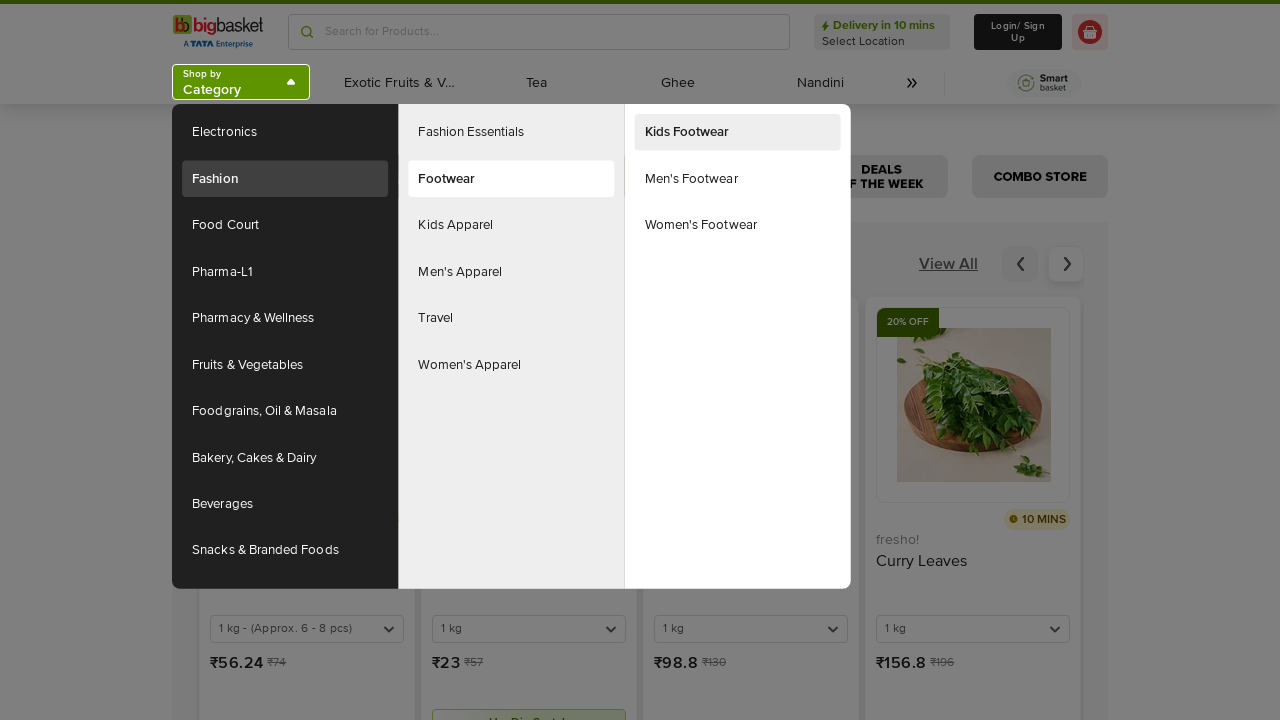

Hovered over level three item 1 under level two item 2 at (738, 132) on xpath=(((//div[contains(@id,'headlessui-menu-items')])[2]//ul))[3]//a >> nth=0
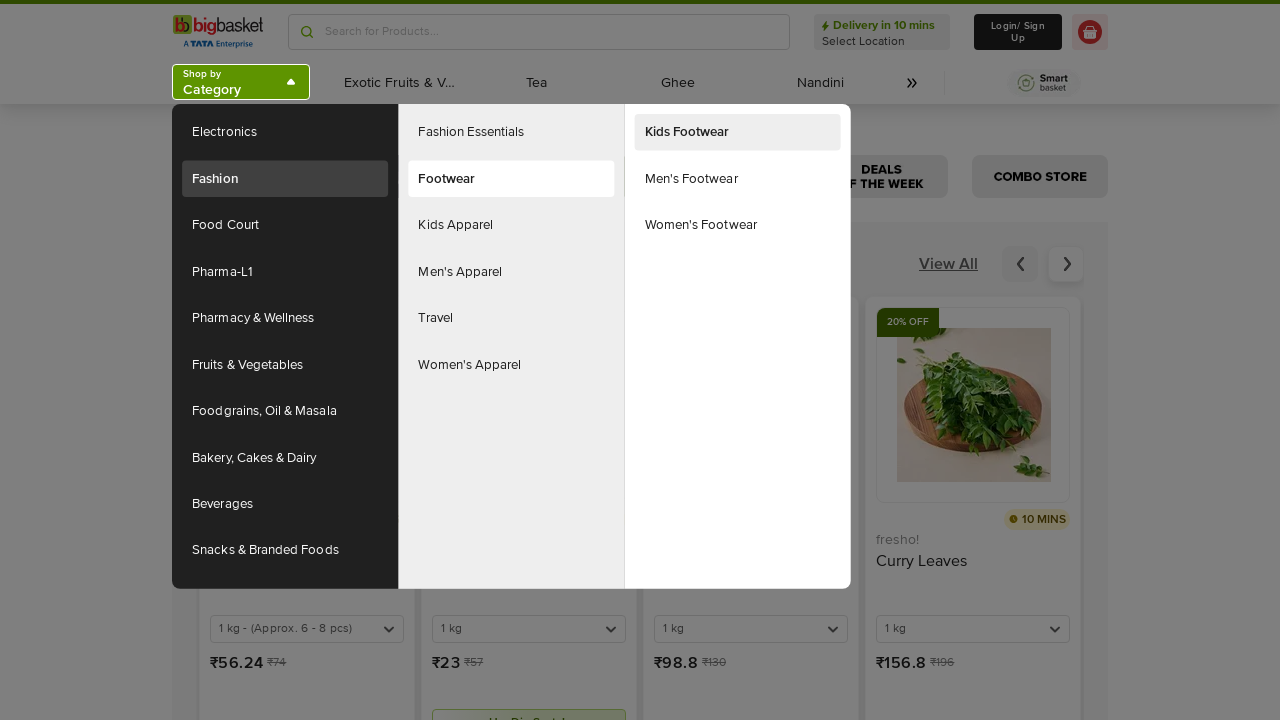

Waited 200ms before next hover action
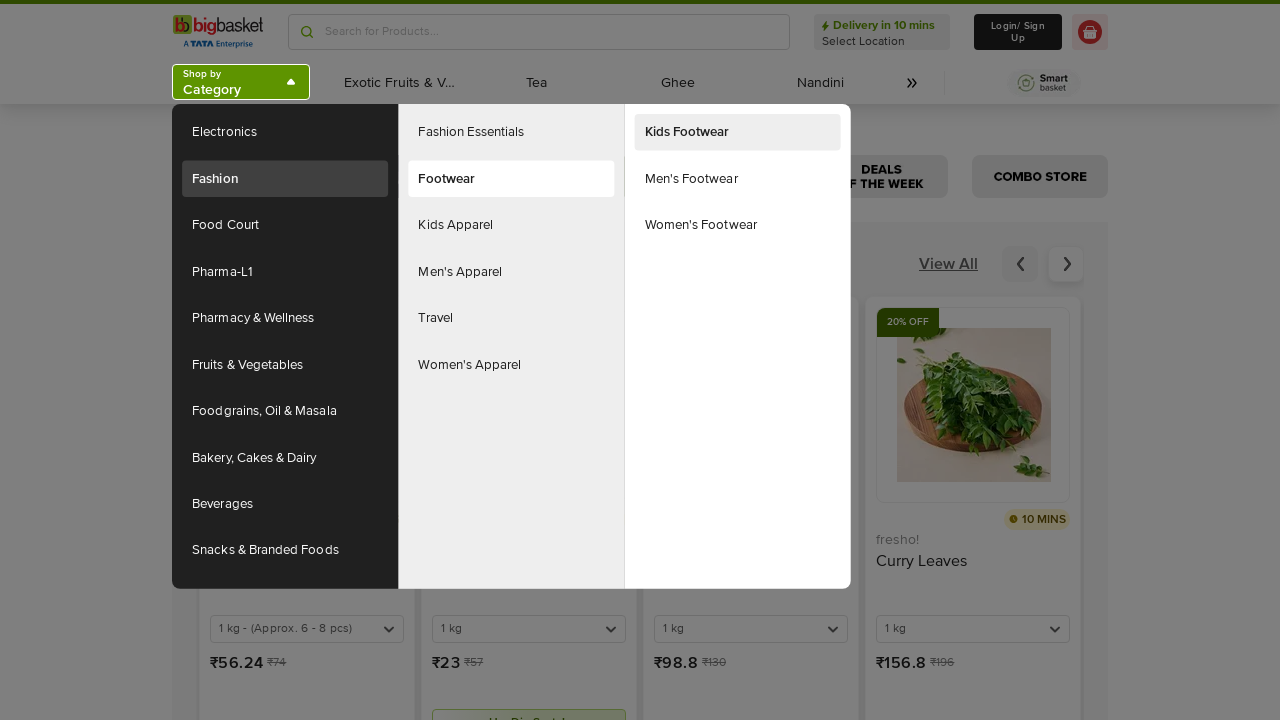

Hovered over level three item 2 under level two item 2 at (738, 179) on xpath=(((//div[contains(@id,'headlessui-menu-items')])[2]//ul))[3]//a >> nth=1
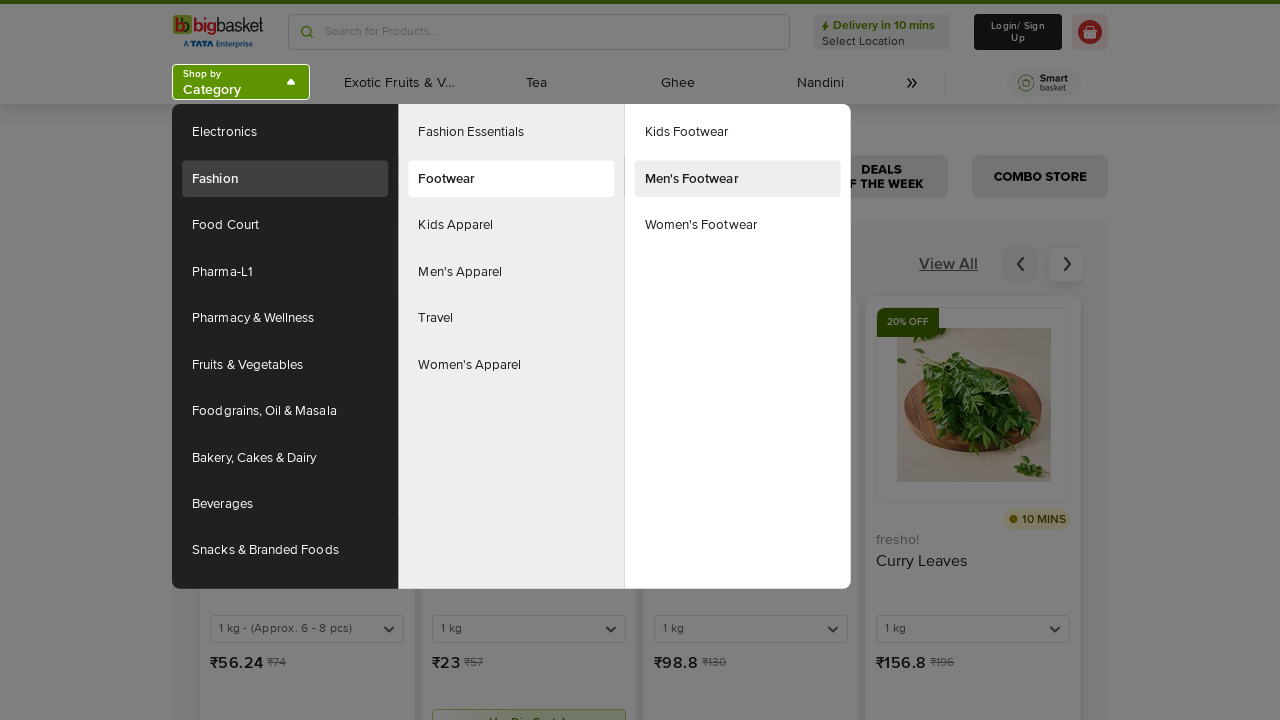

Waited 200ms before next hover action
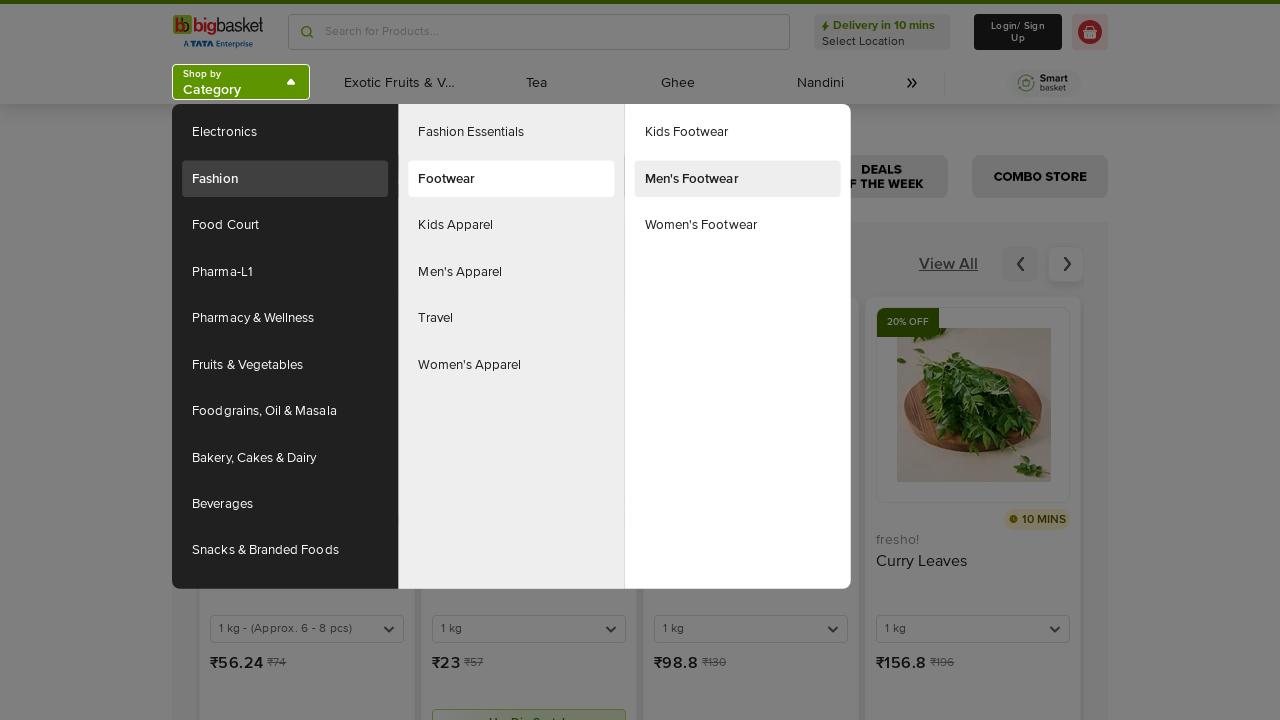

Hovered over level three item 3 under level two item 2 at (738, 225) on xpath=(((//div[contains(@id,'headlessui-menu-items')])[2]//ul))[3]//a >> nth=2
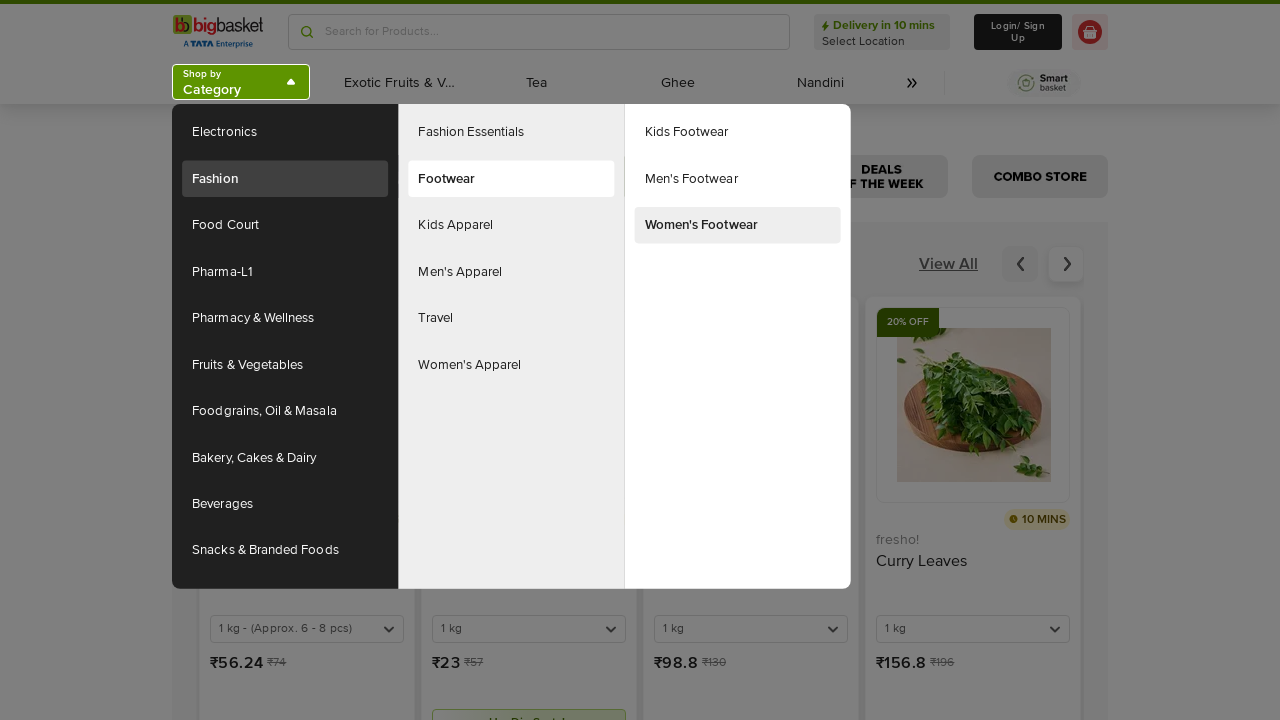

Waited 200ms before next hover action
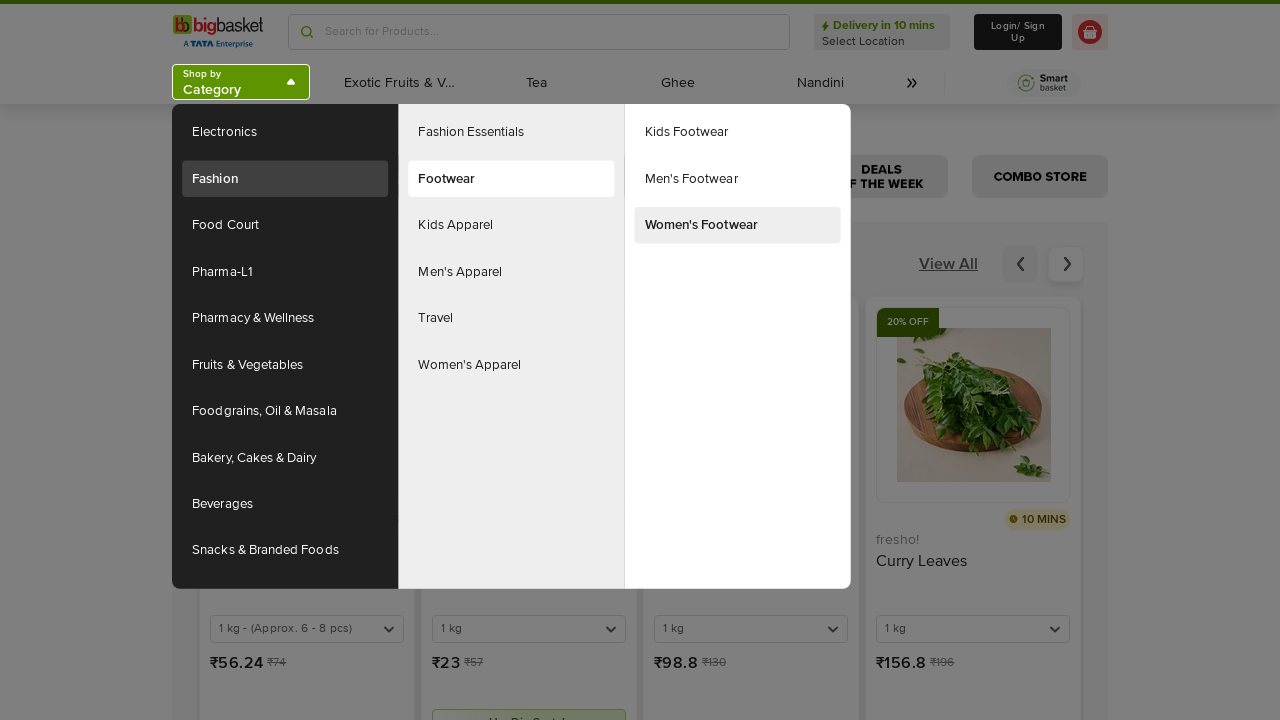

Hovered over level two item 3 under level one item 2 at (511, 225) on xpath=(((//div[contains(@id,'headlessui-menu-items')])[2]//ul))[2]//a >> nth=2
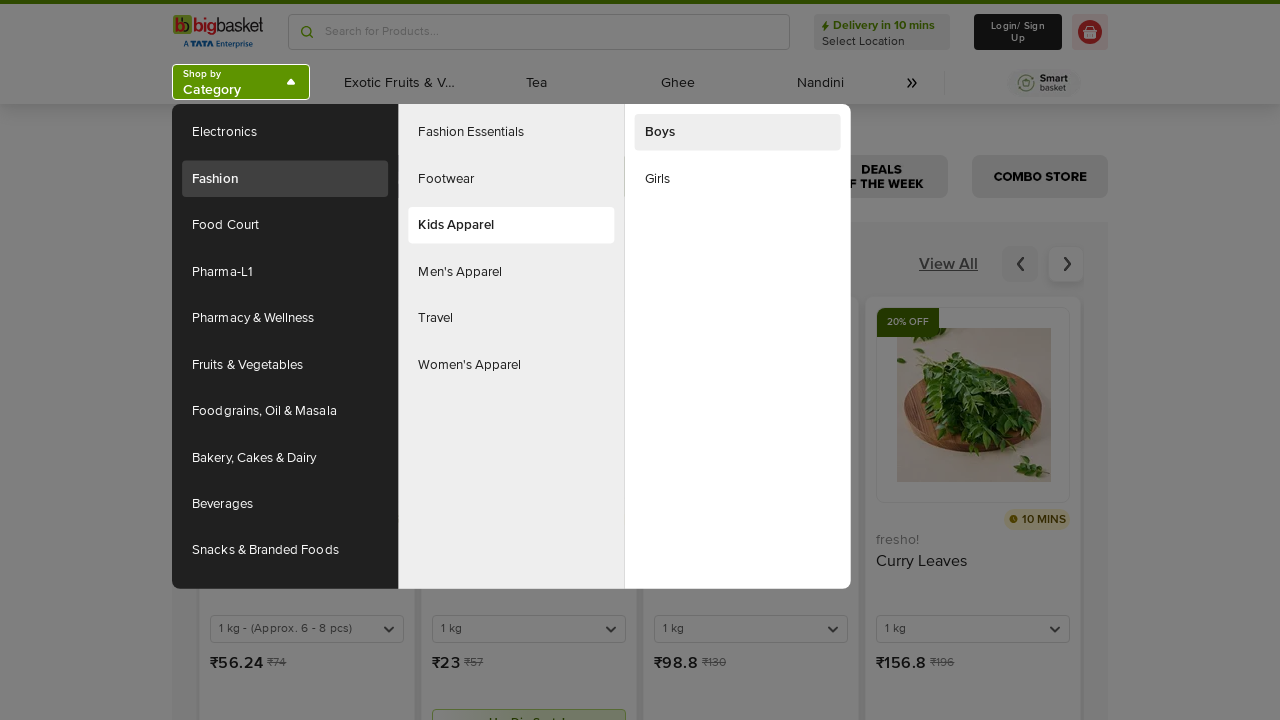

Waited 300ms for level three menu to appear
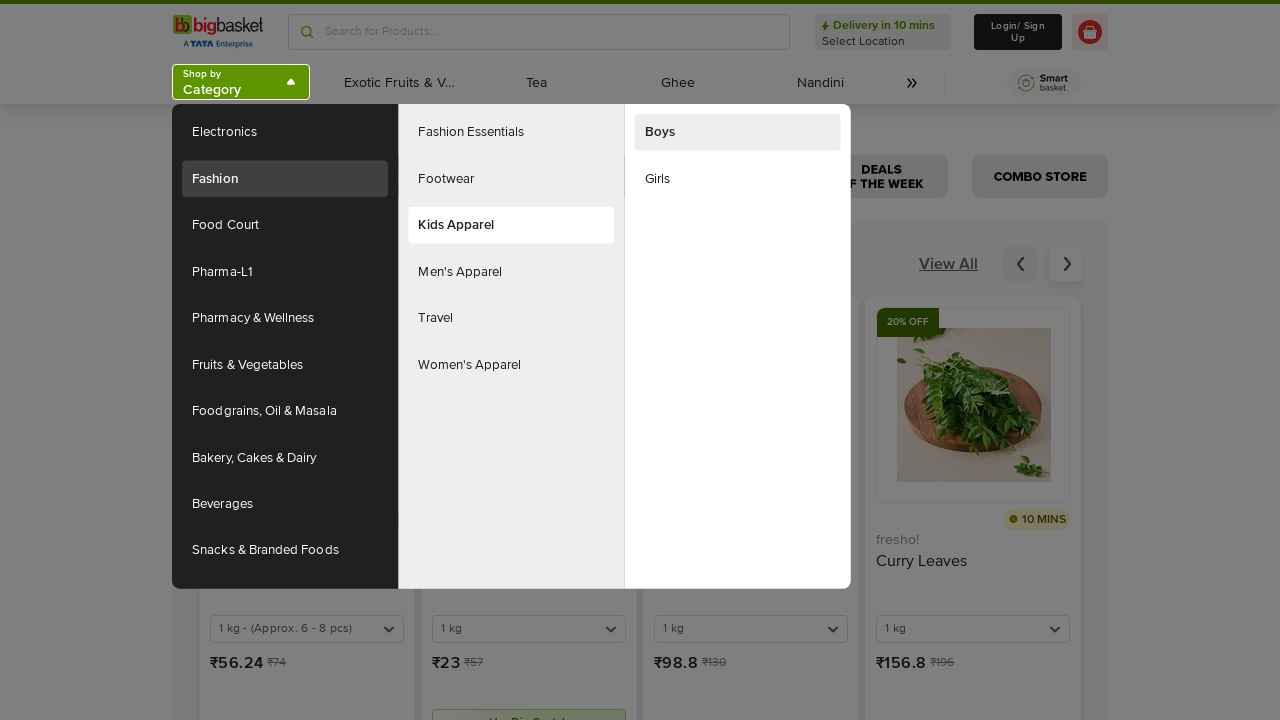

Retrieved 2 level three menu items
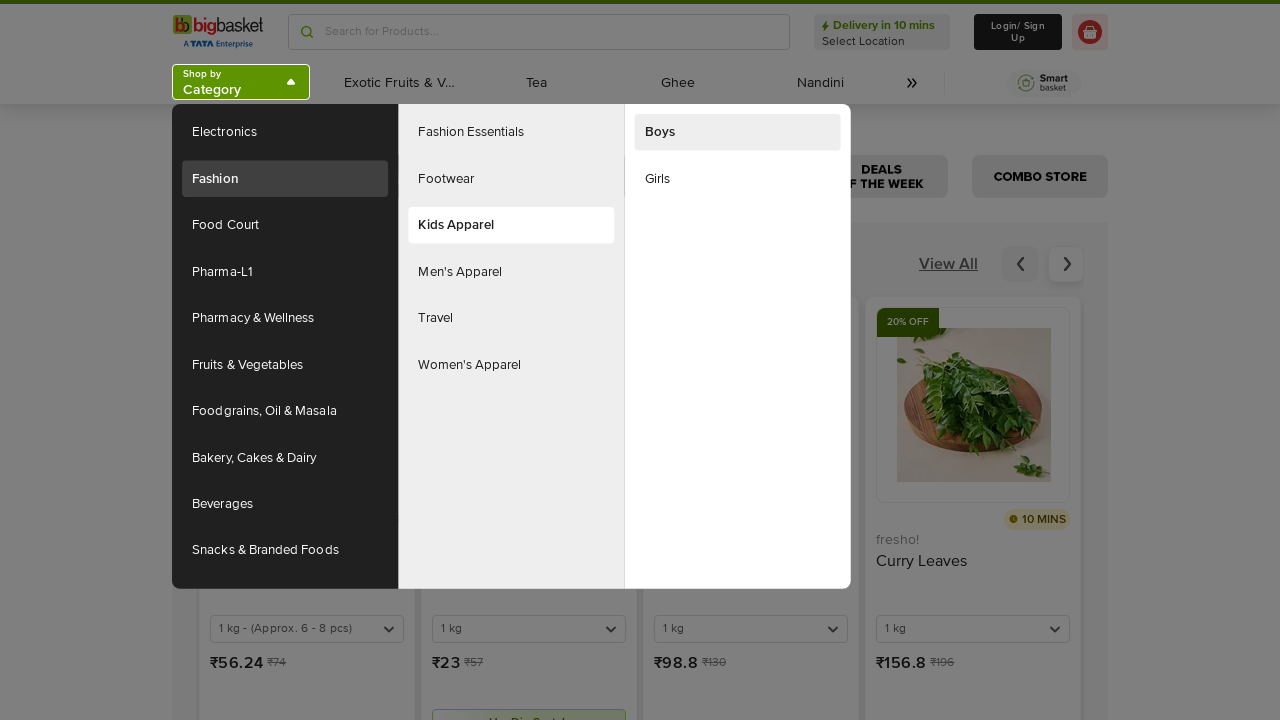

Hovered over level three item 1 under level two item 3 at (738, 132) on xpath=(((//div[contains(@id,'headlessui-menu-items')])[2]//ul))[3]//a >> nth=0
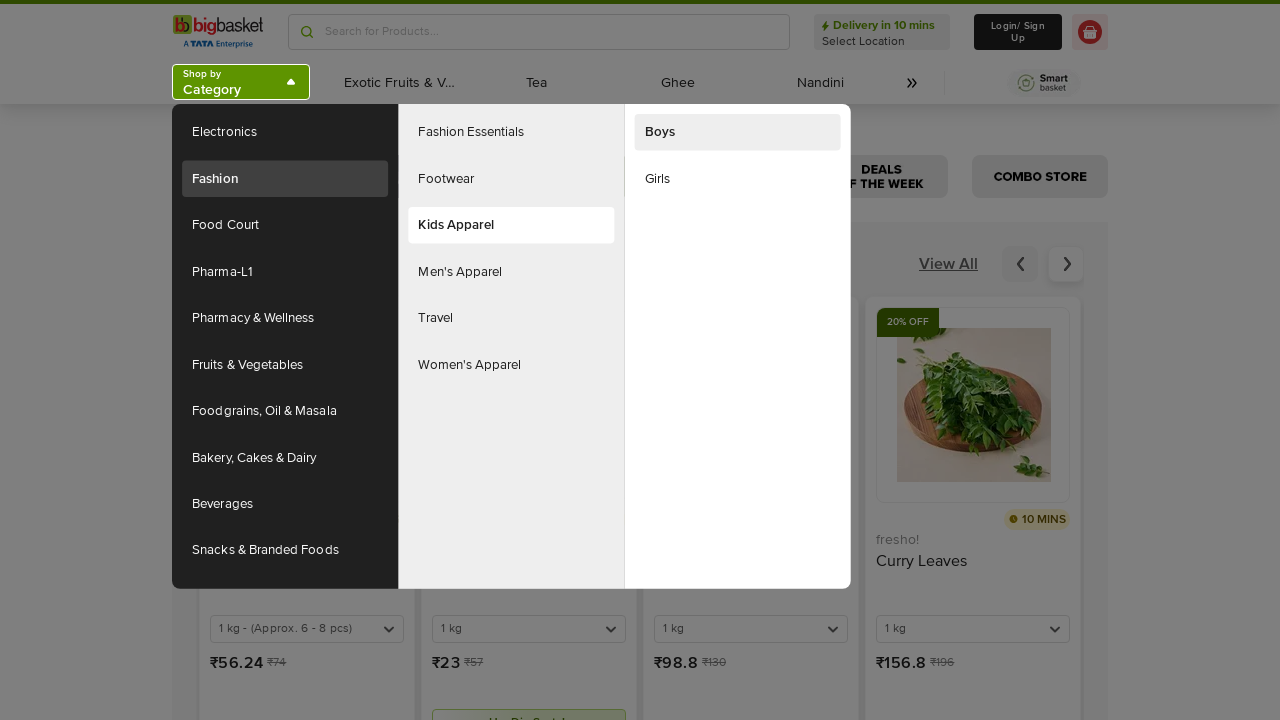

Waited 200ms before next hover action
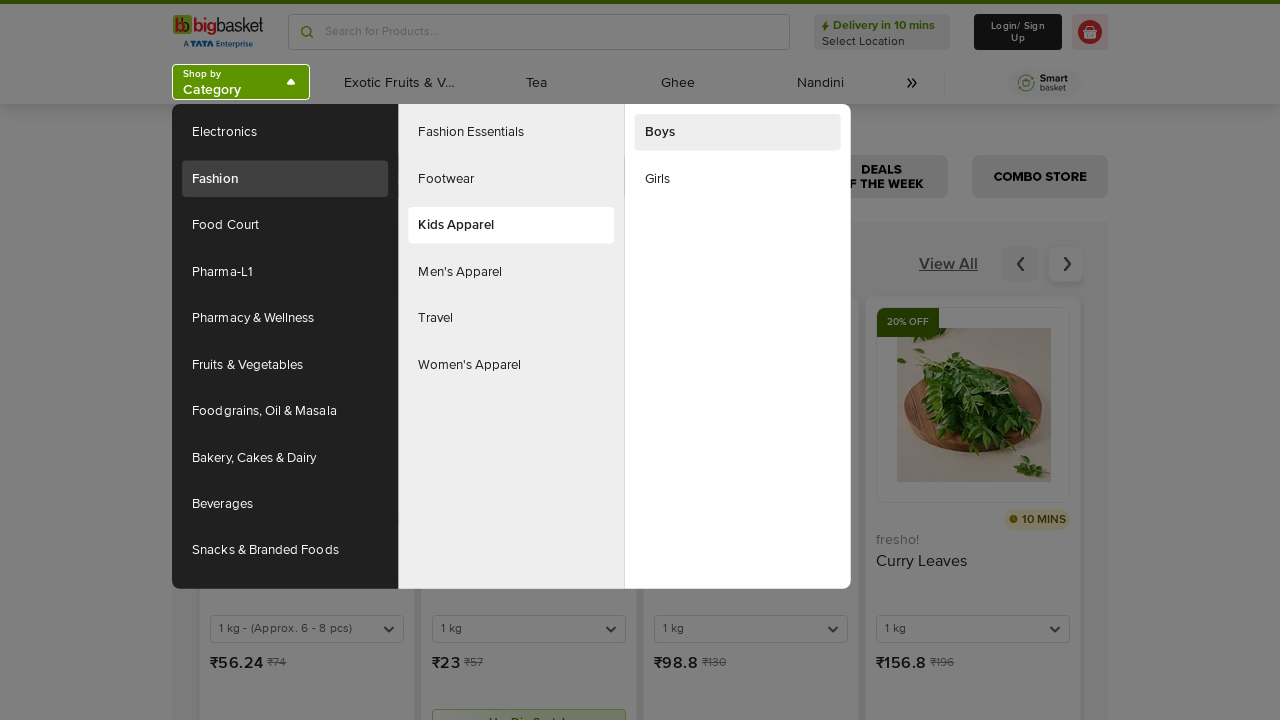

Hovered over level three item 2 under level two item 3 at (738, 179) on xpath=(((//div[contains(@id,'headlessui-menu-items')])[2]//ul))[3]//a >> nth=1
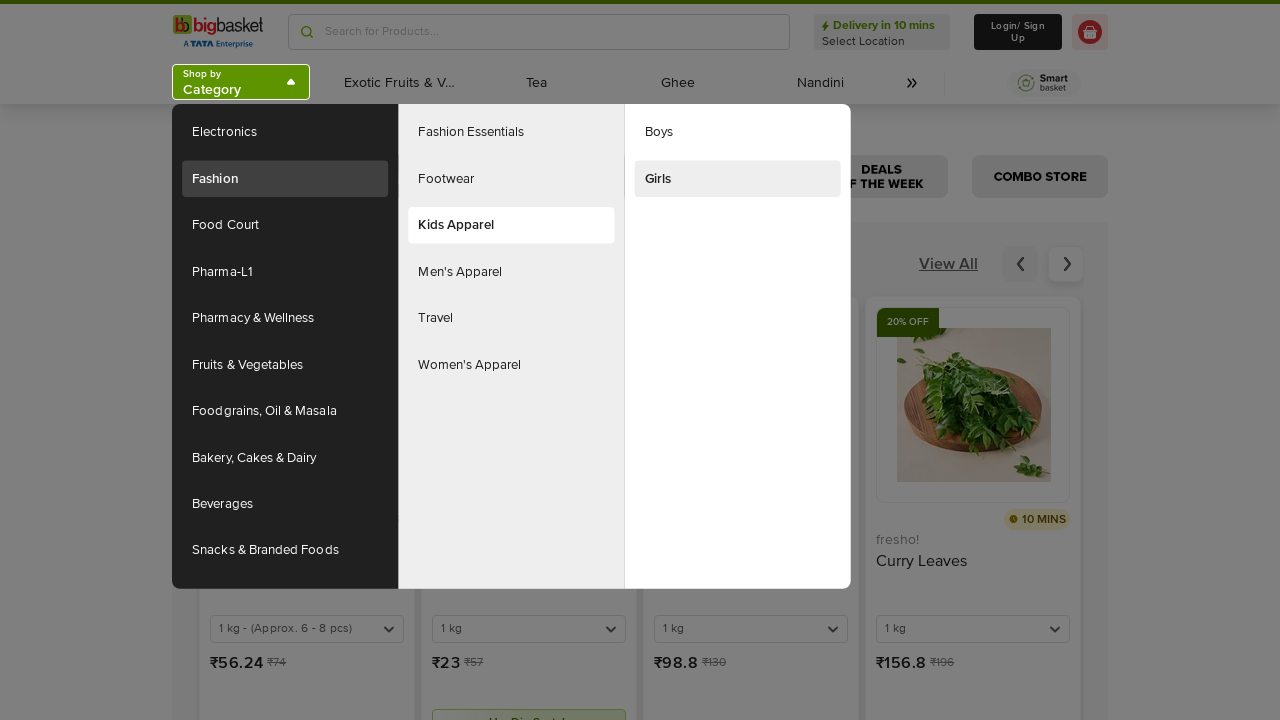

Waited 200ms before next hover action
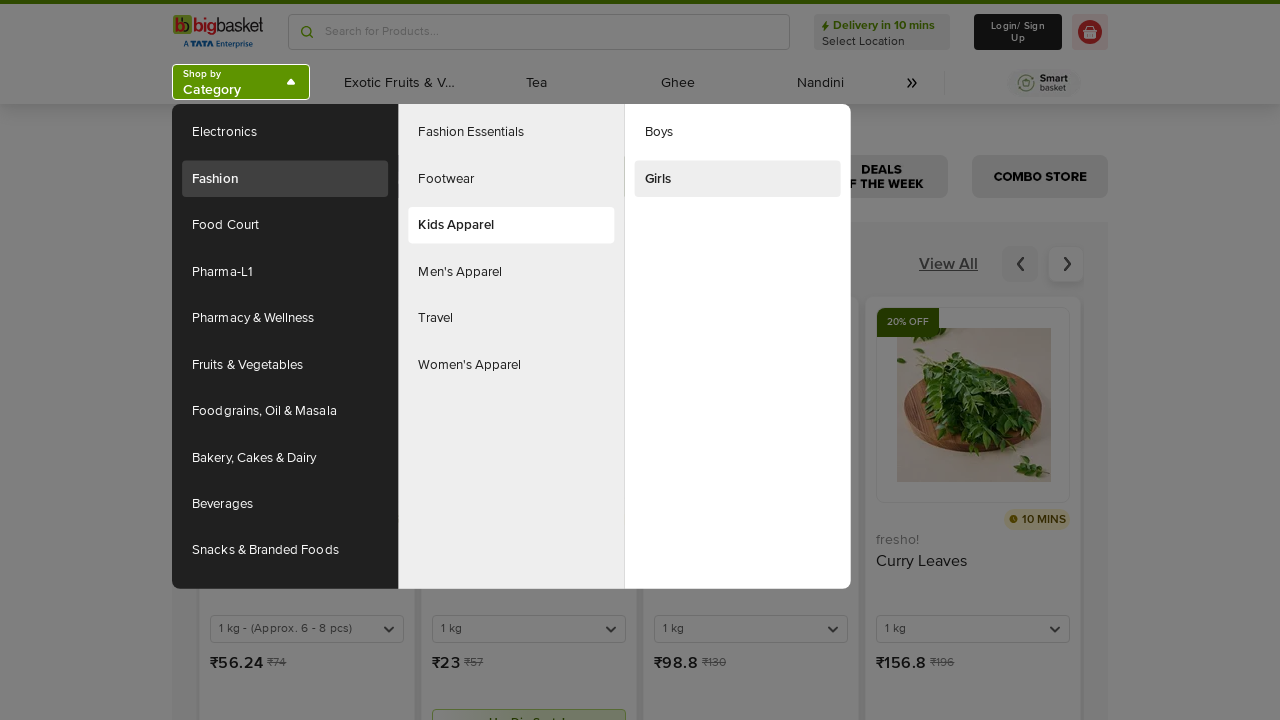

Hovered over level one item 3 at (285, 225) on xpath=(((//div[contains(@id,'headlessui-menu-items')])[2]//ul))[1]//a >> nth=2
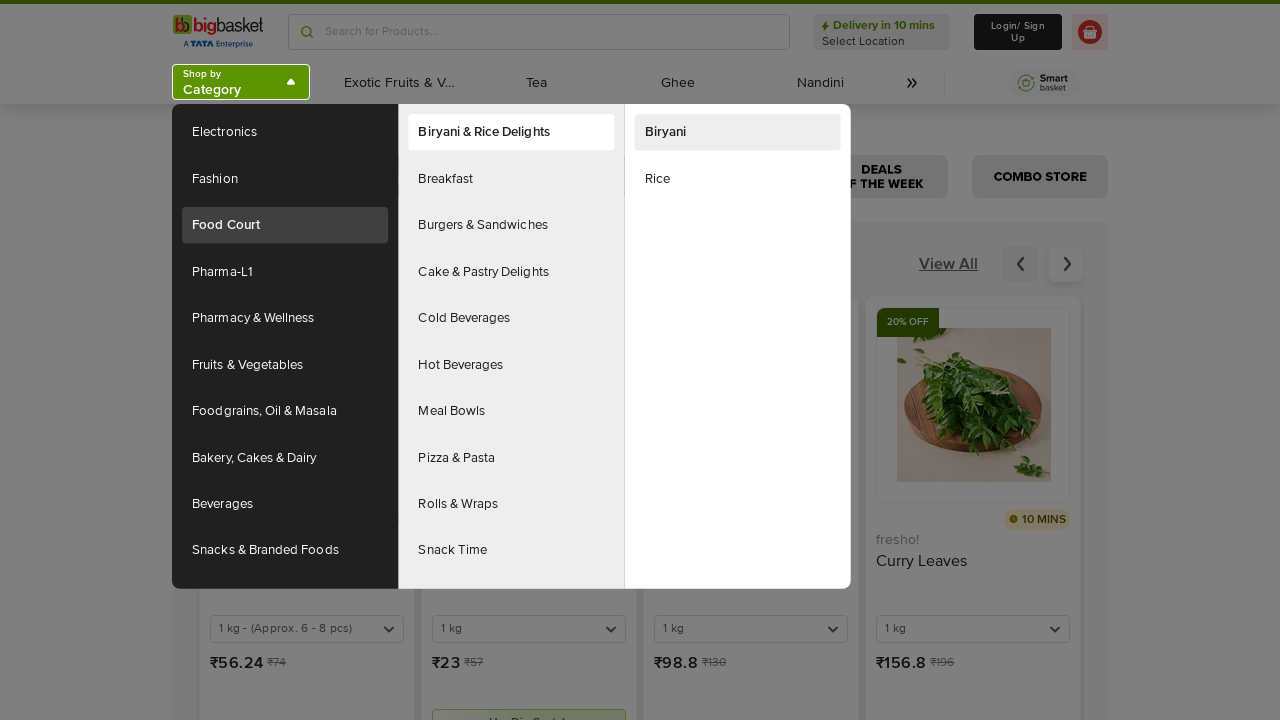

Waited 500ms for level two menu to appear
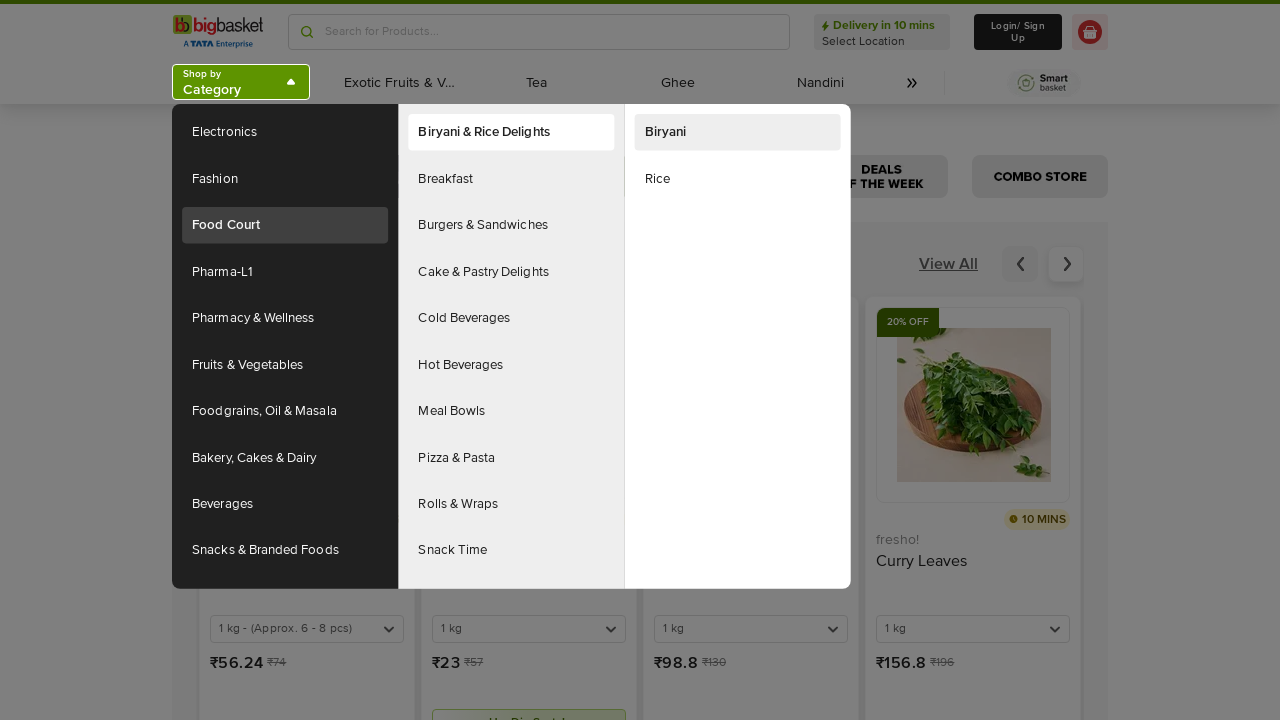

Retrieved 10 level two menu items
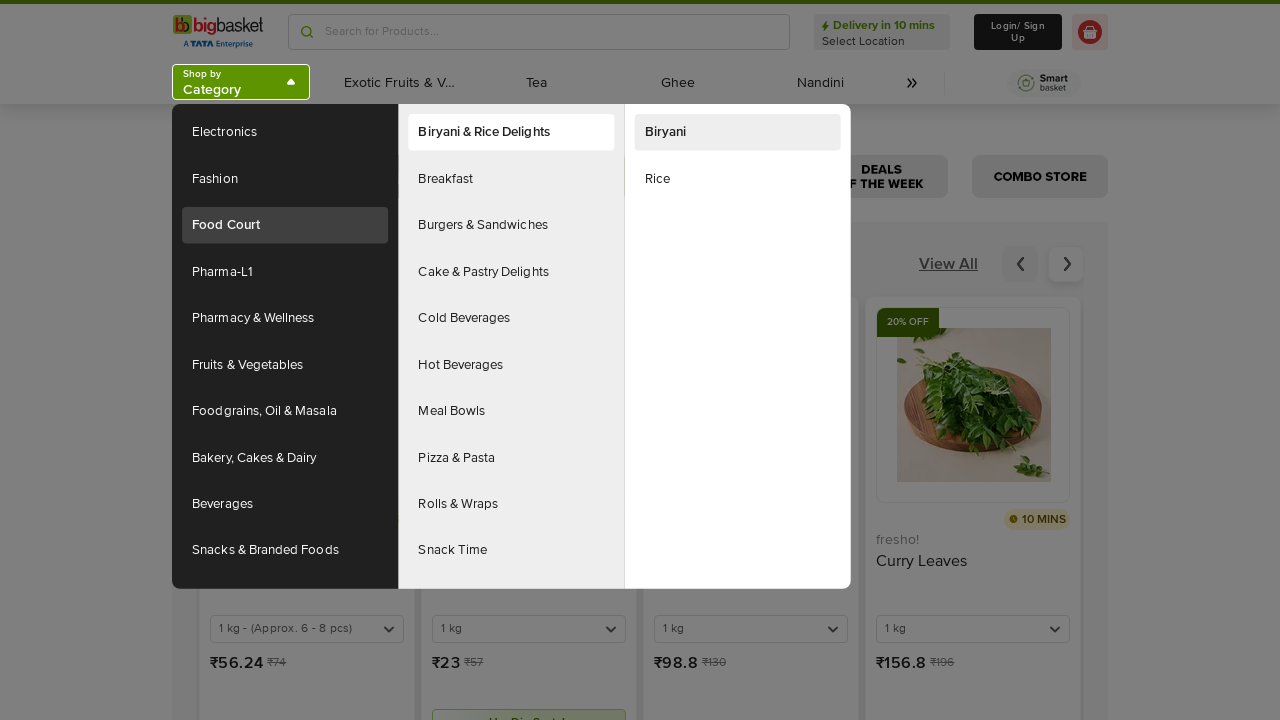

Hovered over level two item 1 under level one item 3 at (511, 132) on xpath=(((//div[contains(@id,'headlessui-menu-items')])[2]//ul))[2]//a >> nth=0
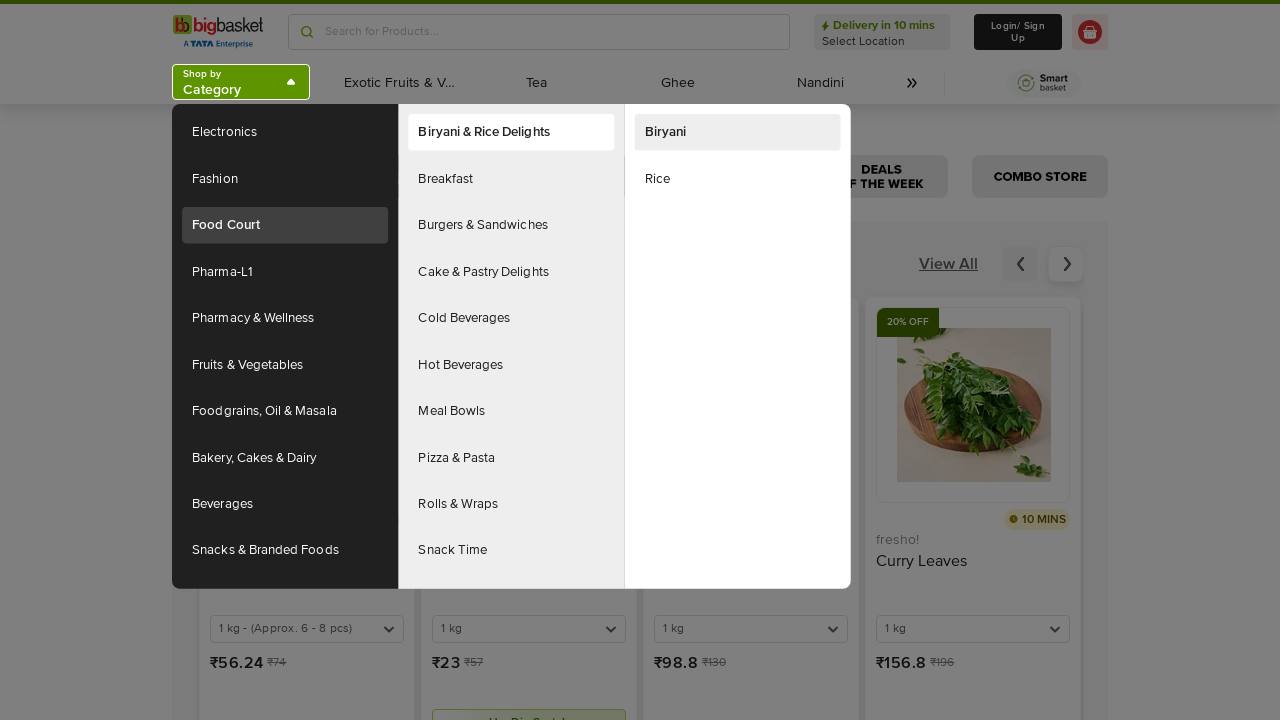

Waited 300ms for level three menu to appear
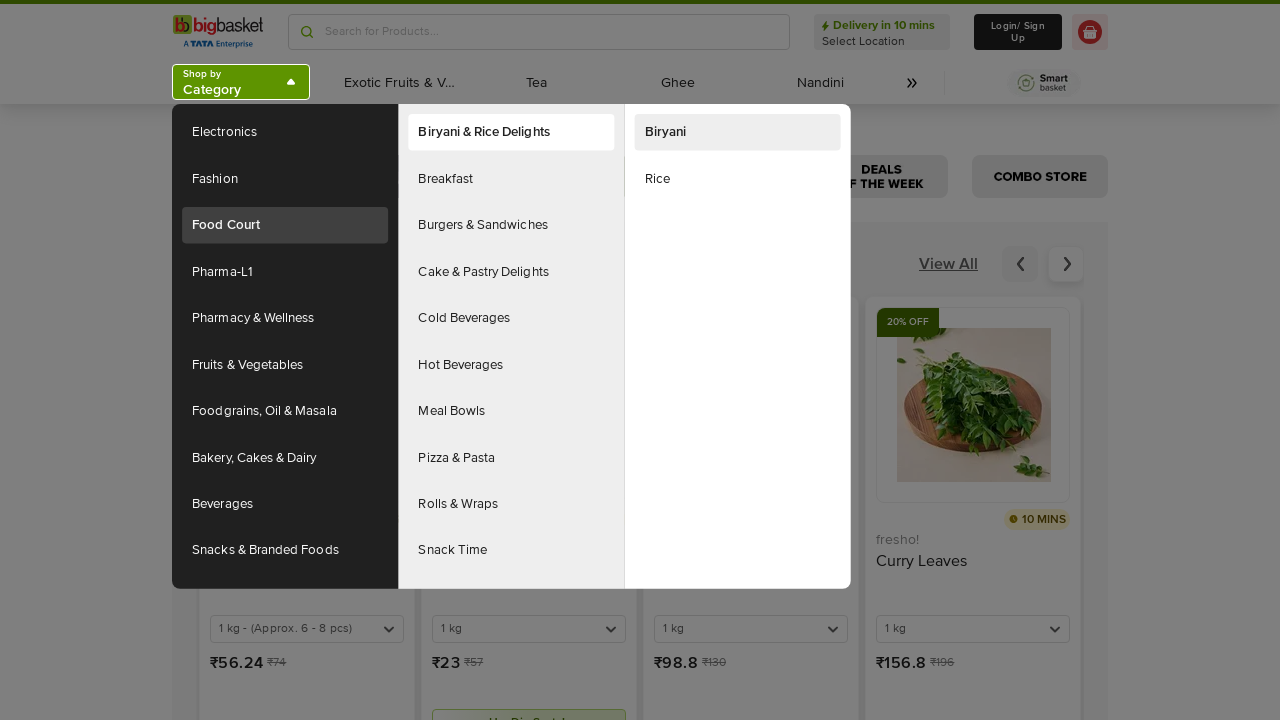

Retrieved 2 level three menu items
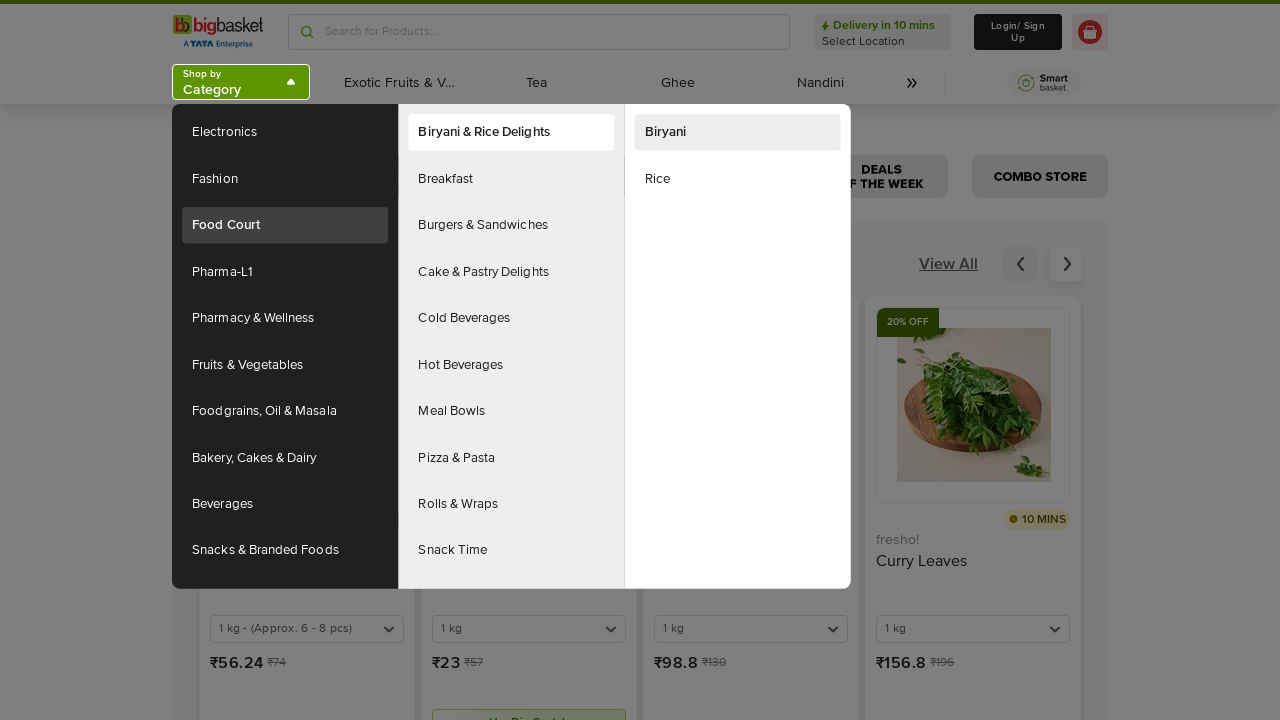

Hovered over level three item 1 under level two item 1 at (738, 132) on xpath=(((//div[contains(@id,'headlessui-menu-items')])[2]//ul))[3]//a >> nth=0
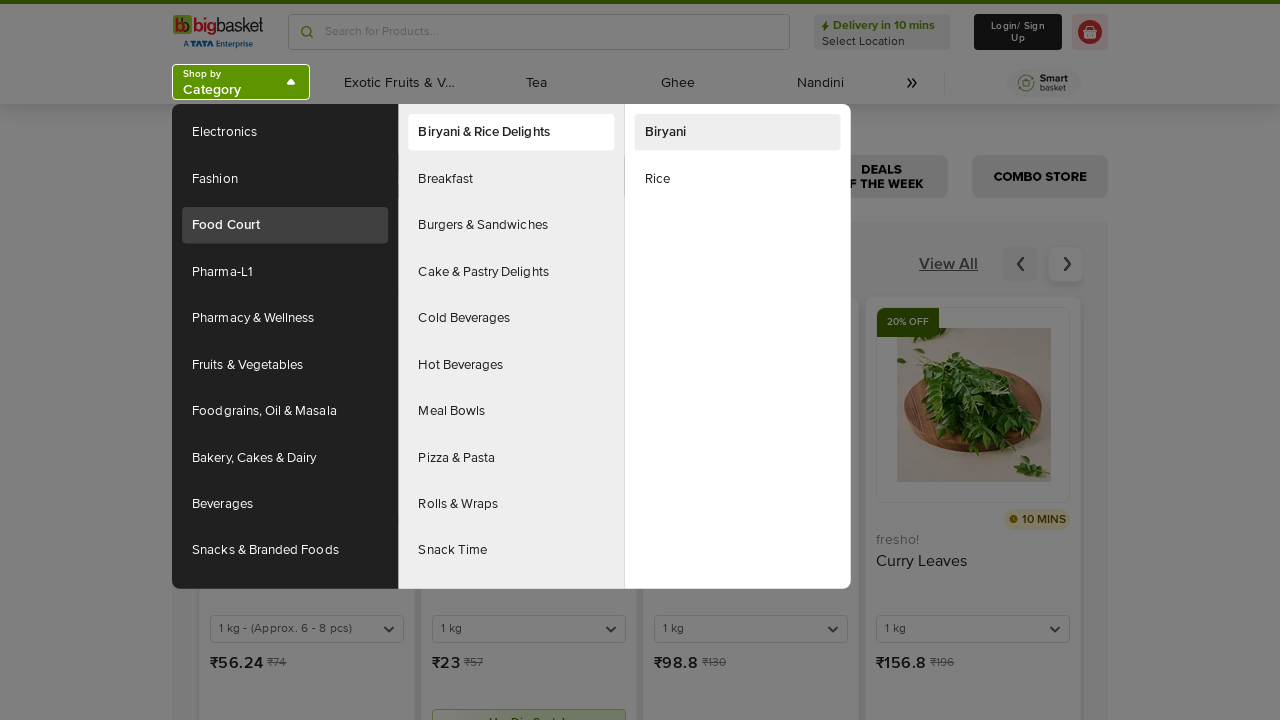

Waited 200ms before next hover action
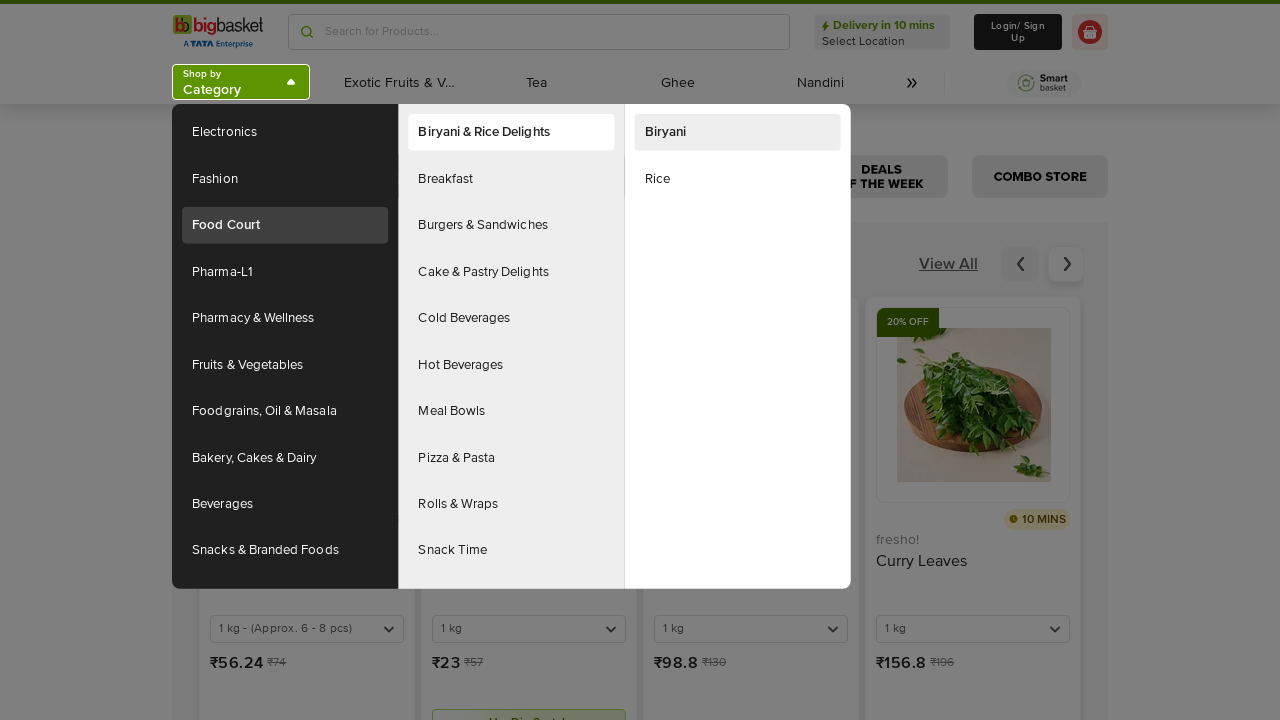

Hovered over level three item 2 under level two item 1 at (738, 179) on xpath=(((//div[contains(@id,'headlessui-menu-items')])[2]//ul))[3]//a >> nth=1
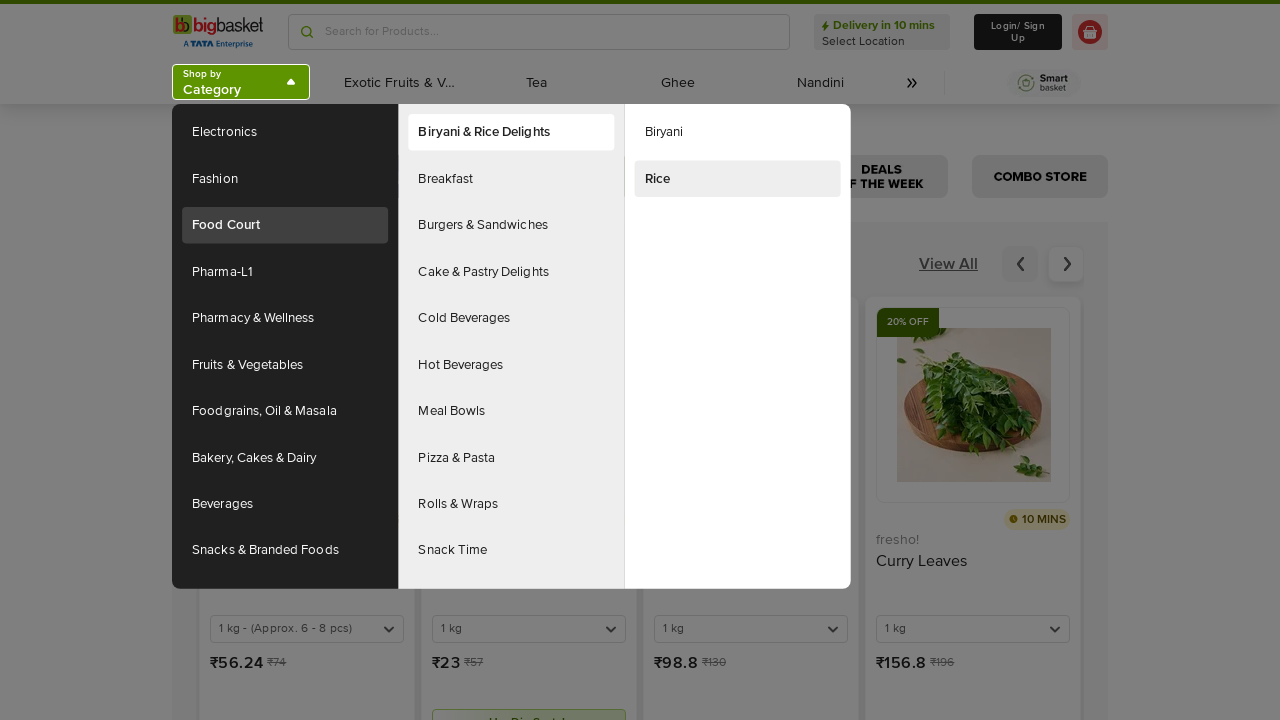

Waited 200ms before next hover action
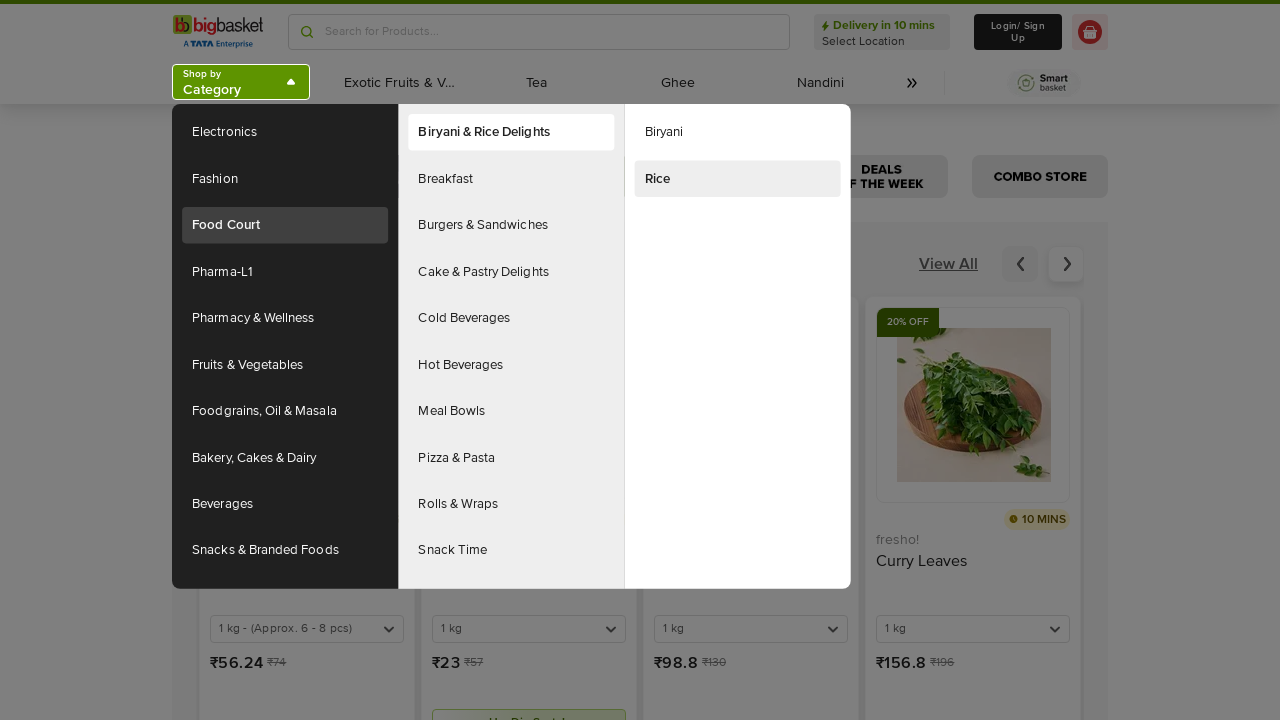

Hovered over level two item 2 under level one item 3 at (511, 179) on xpath=(((//div[contains(@id,'headlessui-menu-items')])[2]//ul))[2]//a >> nth=1
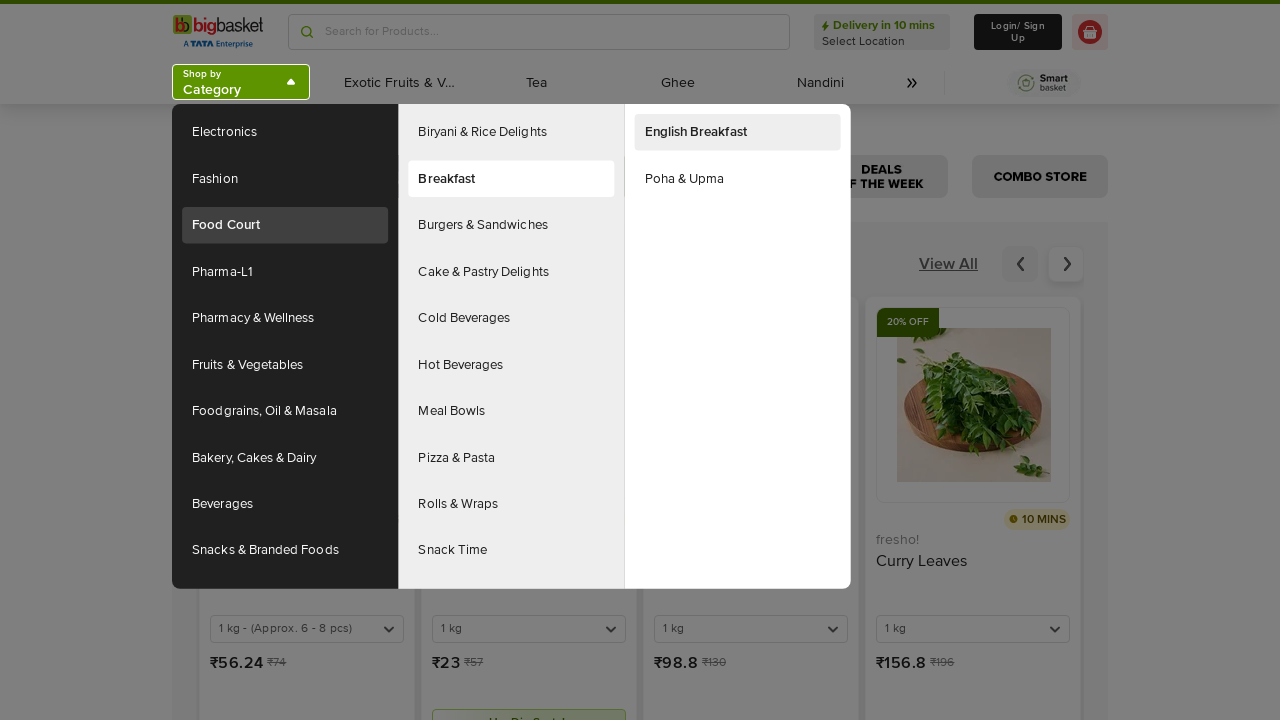

Waited 300ms for level three menu to appear
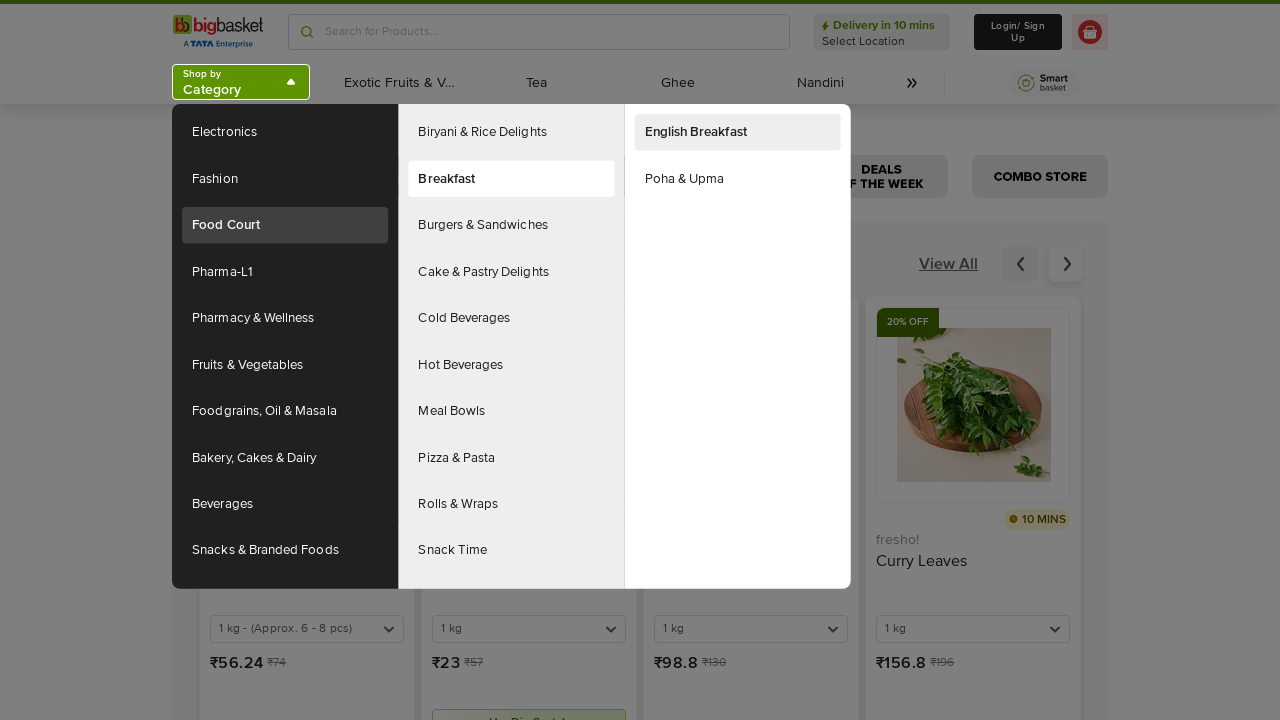

Retrieved 2 level three menu items
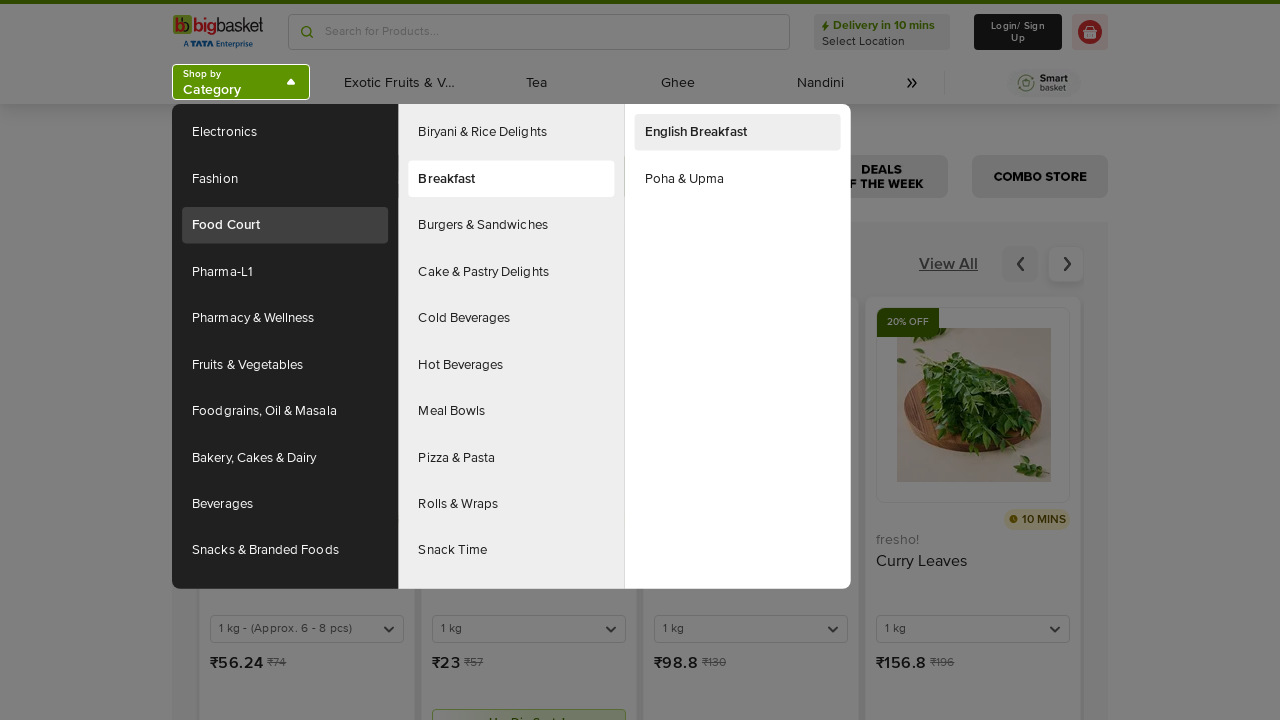

Hovered over level three item 1 under level two item 2 at (738, 132) on xpath=(((//div[contains(@id,'headlessui-menu-items')])[2]//ul))[3]//a >> nth=0
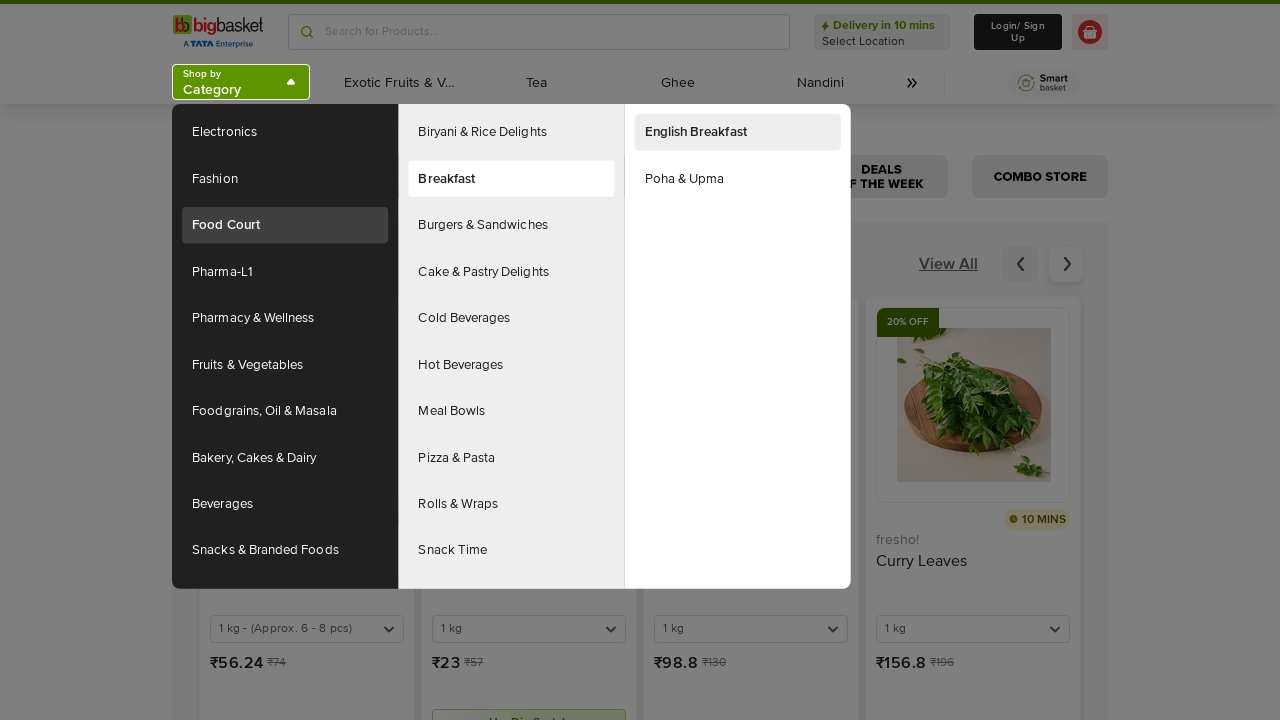

Waited 200ms before next hover action
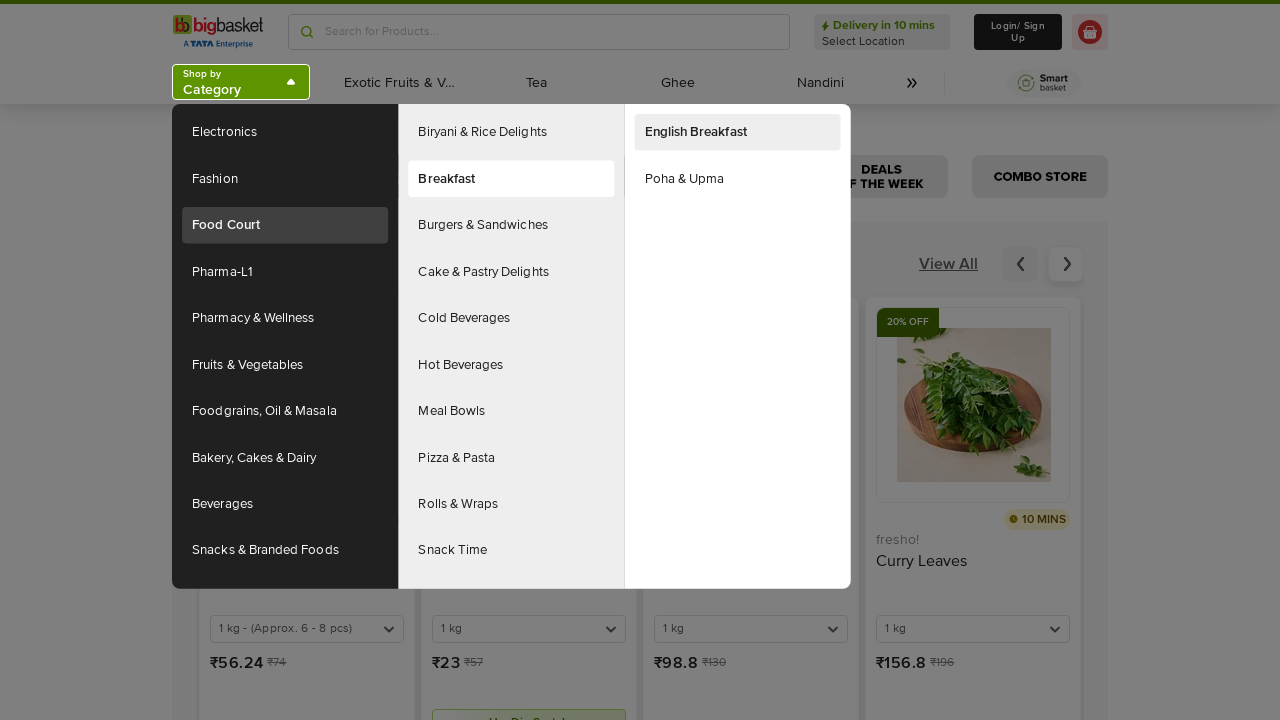

Hovered over level three item 2 under level two item 2 at (738, 179) on xpath=(((//div[contains(@id,'headlessui-menu-items')])[2]//ul))[3]//a >> nth=1
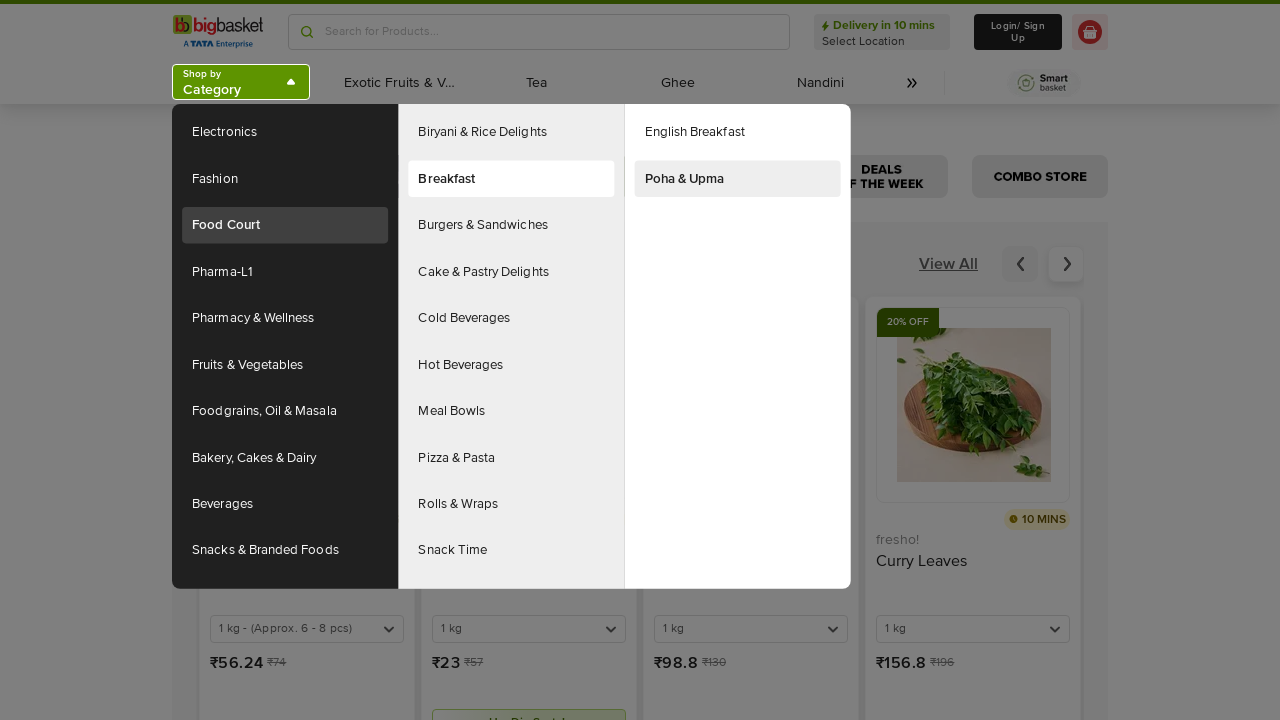

Waited 200ms before next hover action
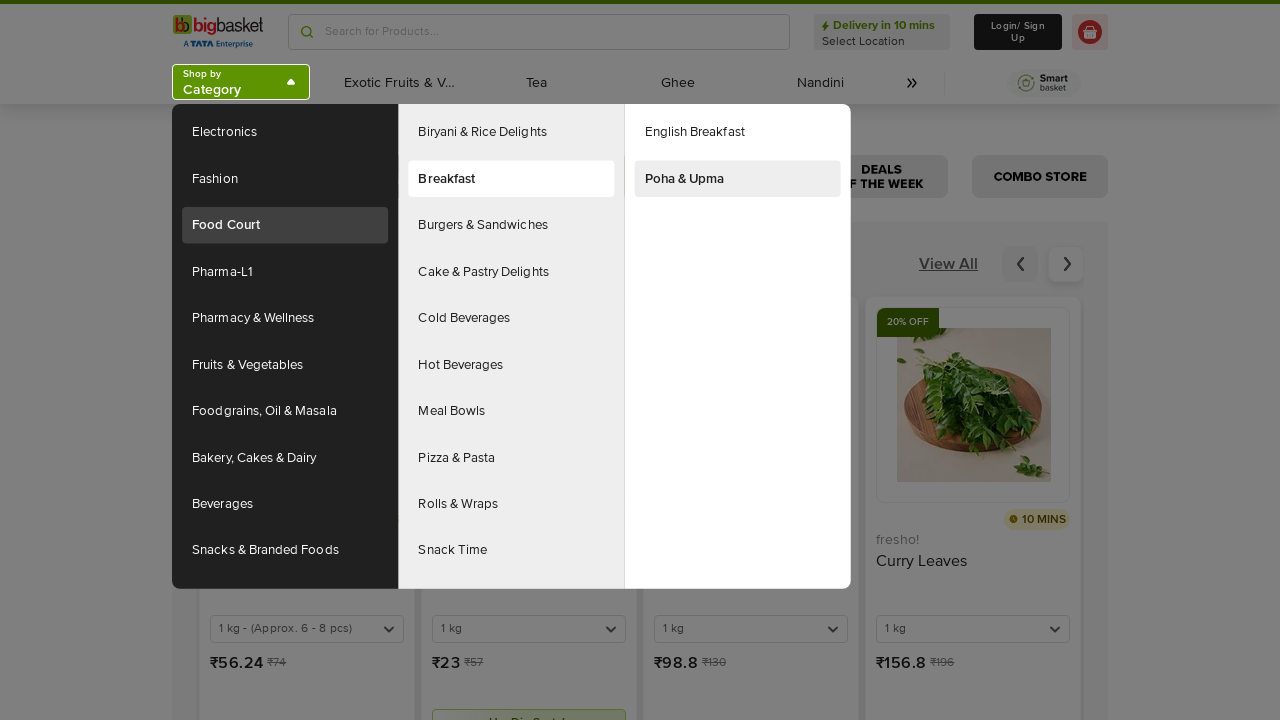

Hovered over level two item 3 under level one item 3 at (511, 225) on xpath=(((//div[contains(@id,'headlessui-menu-items')])[2]//ul))[2]//a >> nth=2
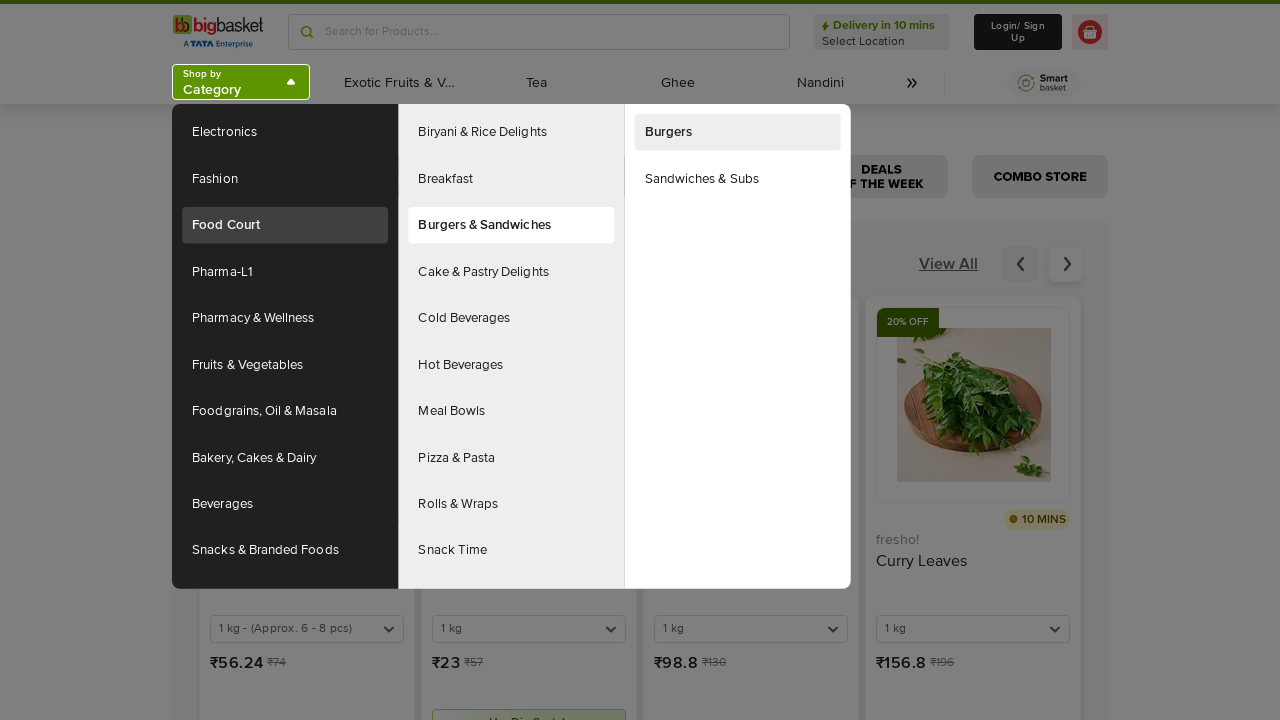

Waited 300ms for level three menu to appear
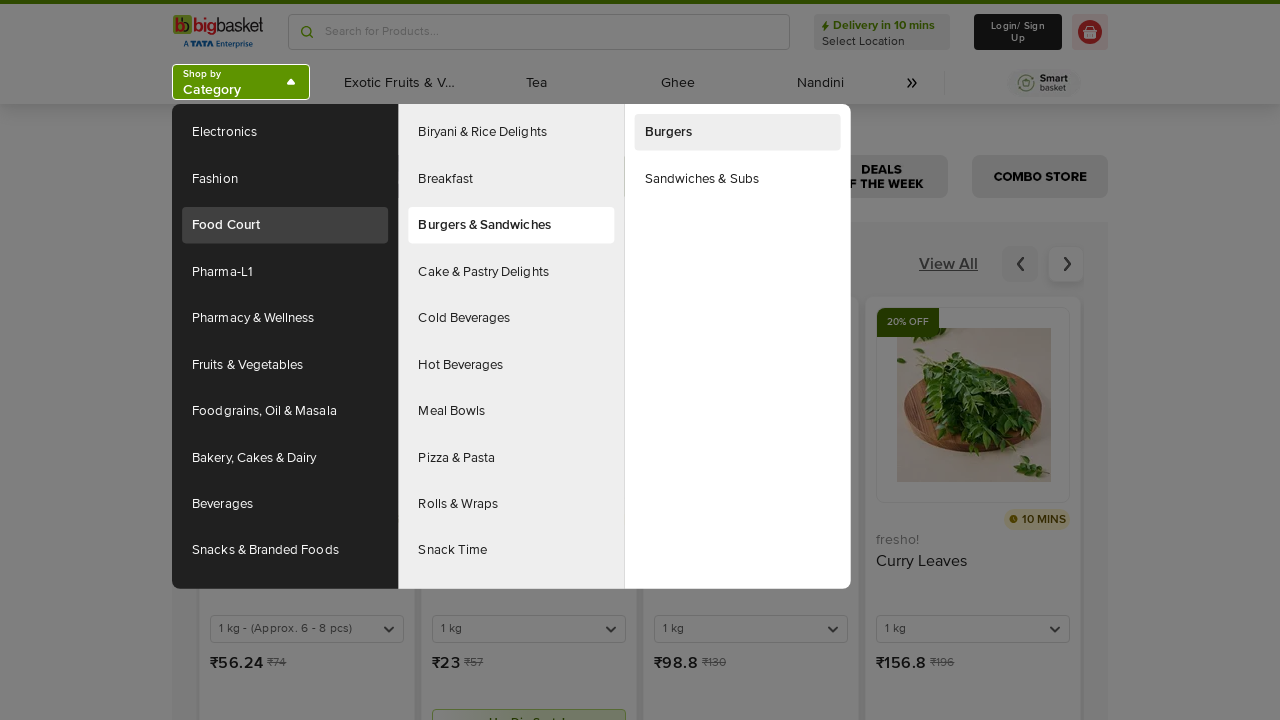

Retrieved 2 level three menu items
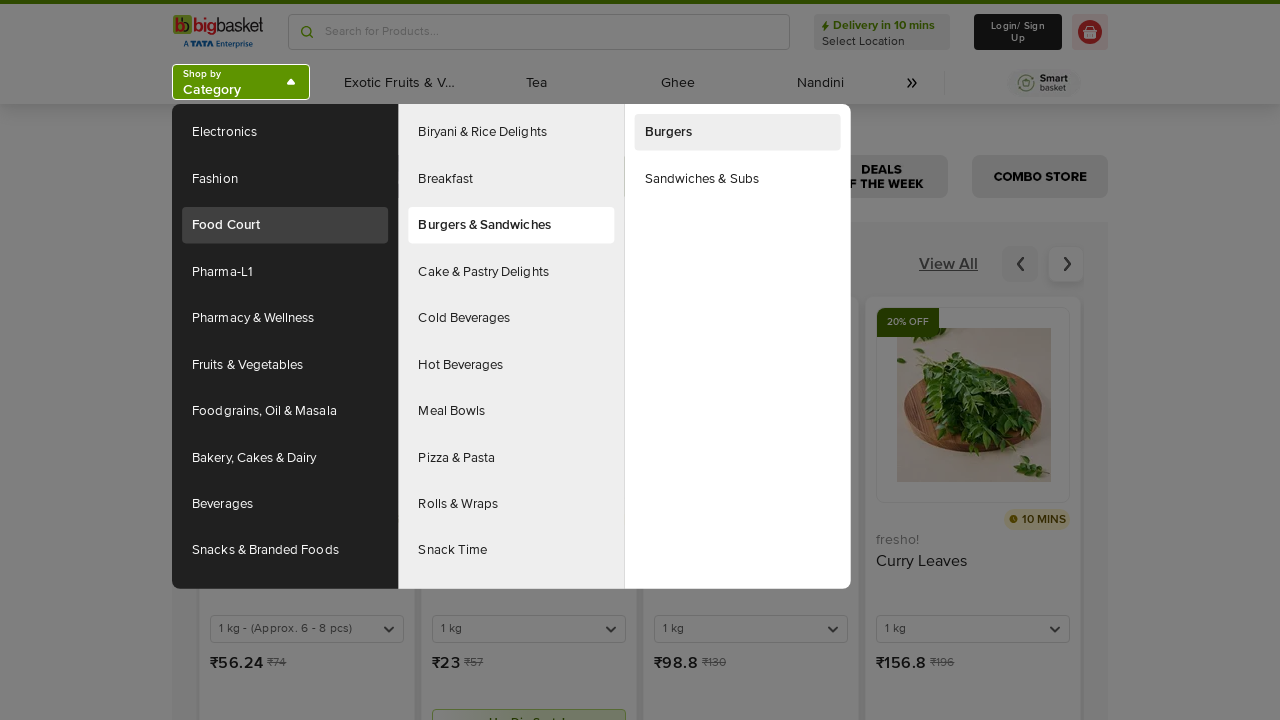

Hovered over level three item 1 under level two item 3 at (738, 132) on xpath=(((//div[contains(@id,'headlessui-menu-items')])[2]//ul))[3]//a >> nth=0
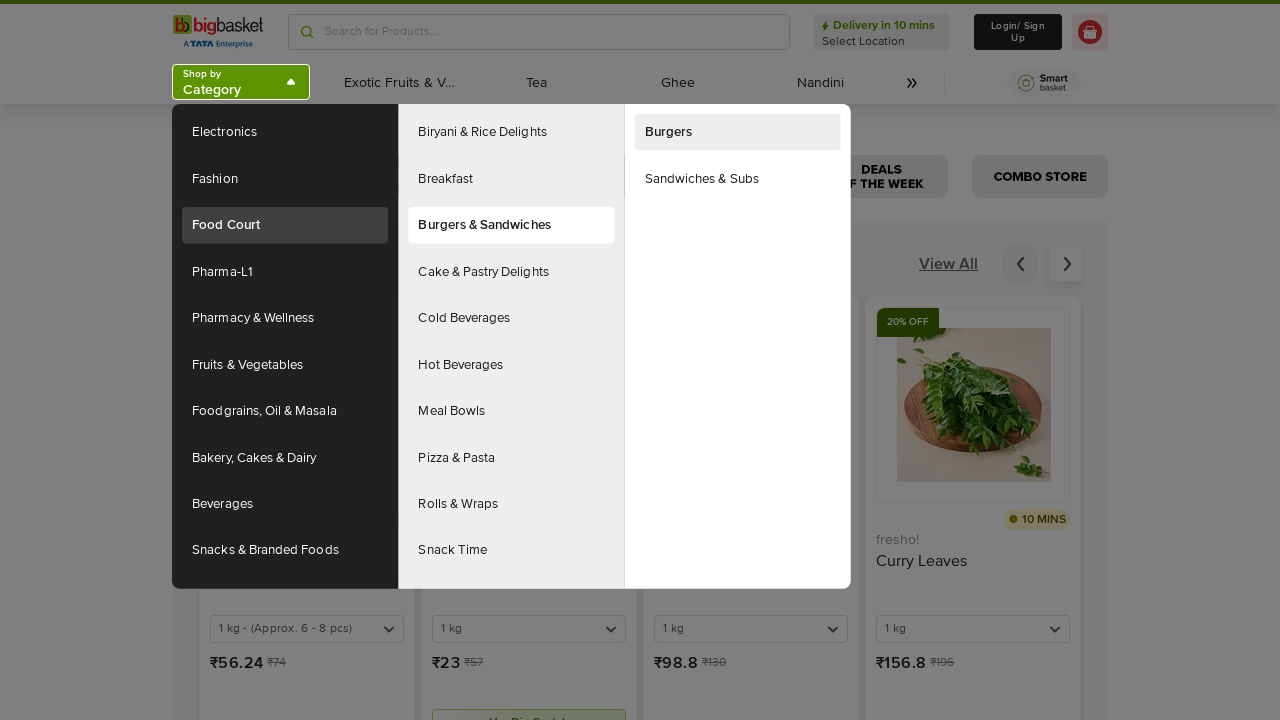

Waited 200ms before next hover action
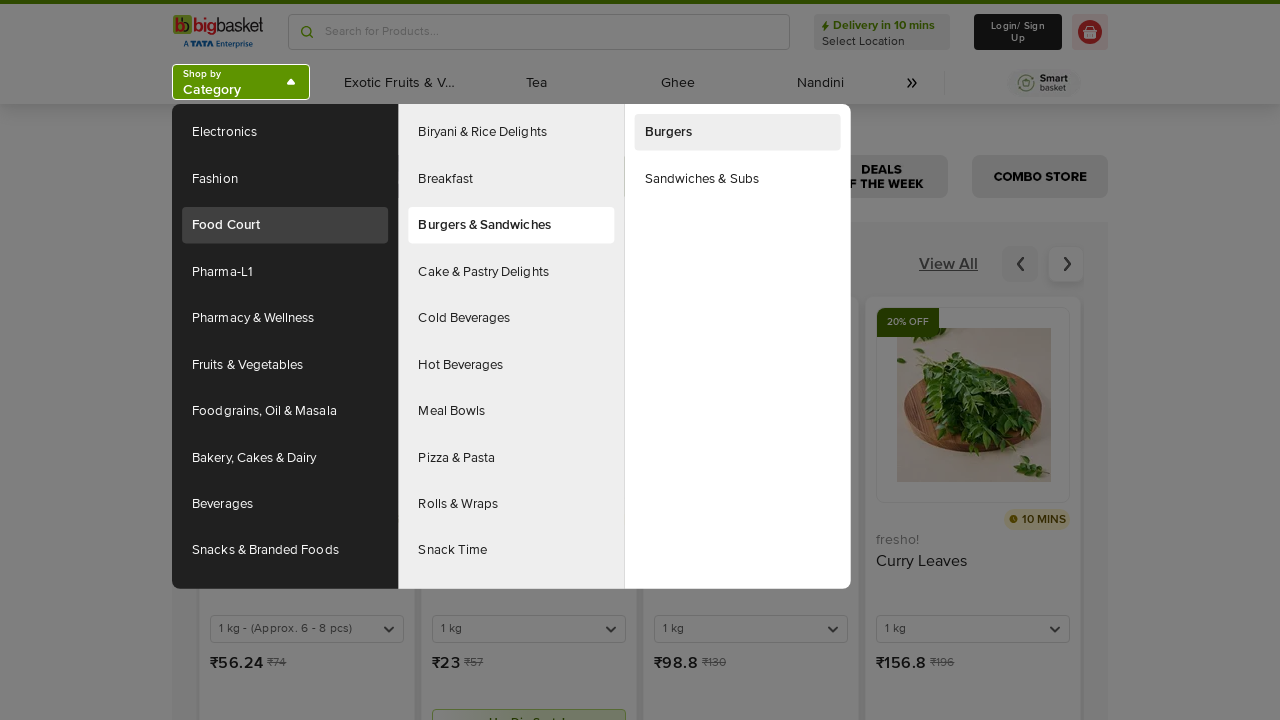

Hovered over level three item 2 under level two item 3 at (738, 179) on xpath=(((//div[contains(@id,'headlessui-menu-items')])[2]//ul))[3]//a >> nth=1
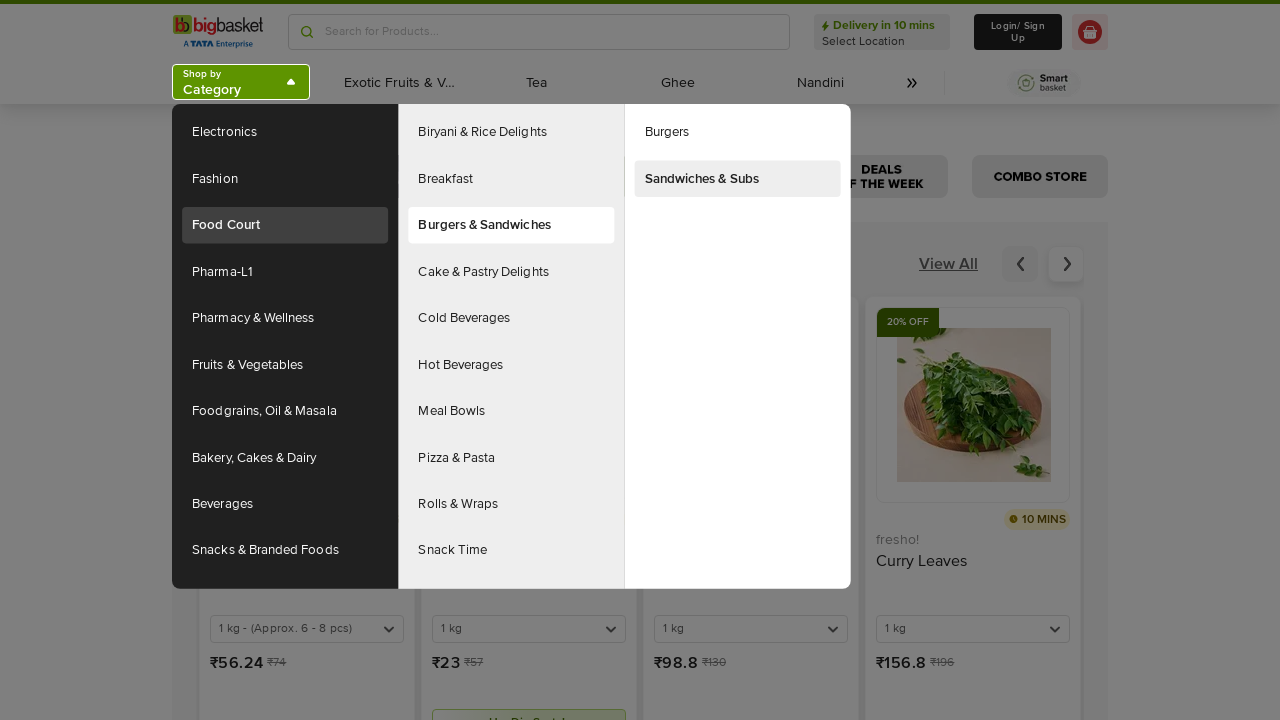

Waited 200ms before next hover action
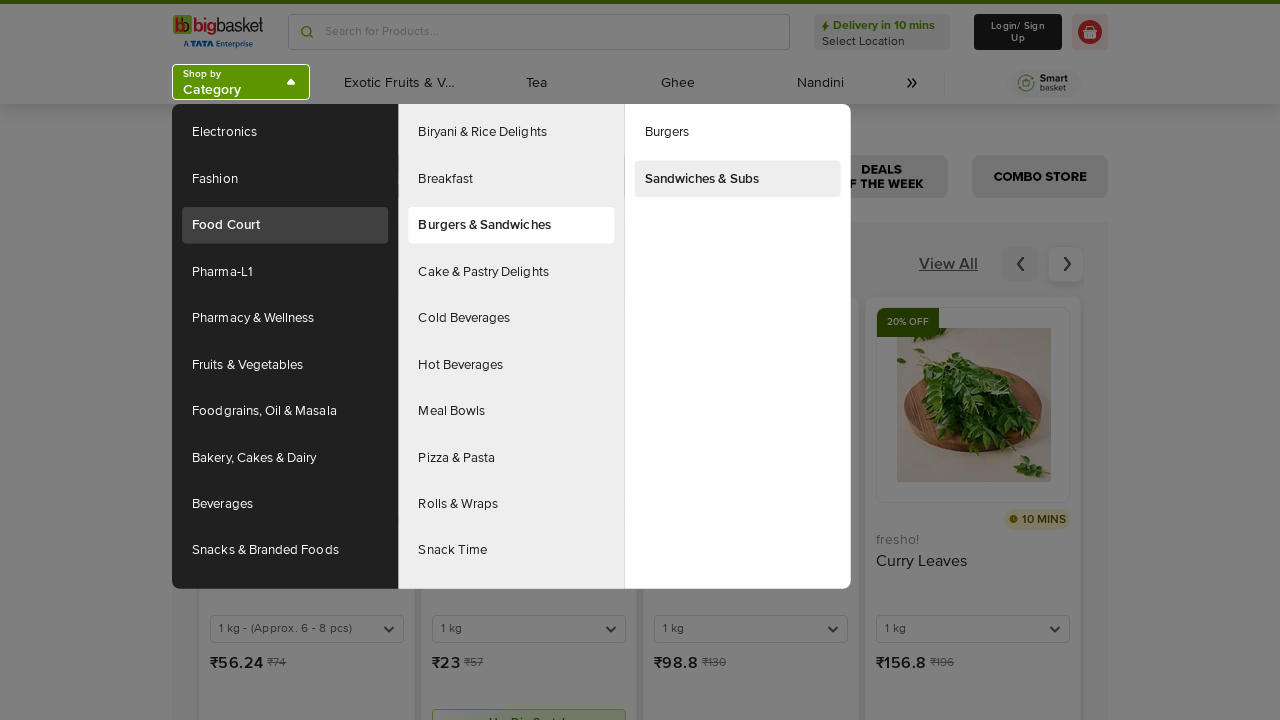

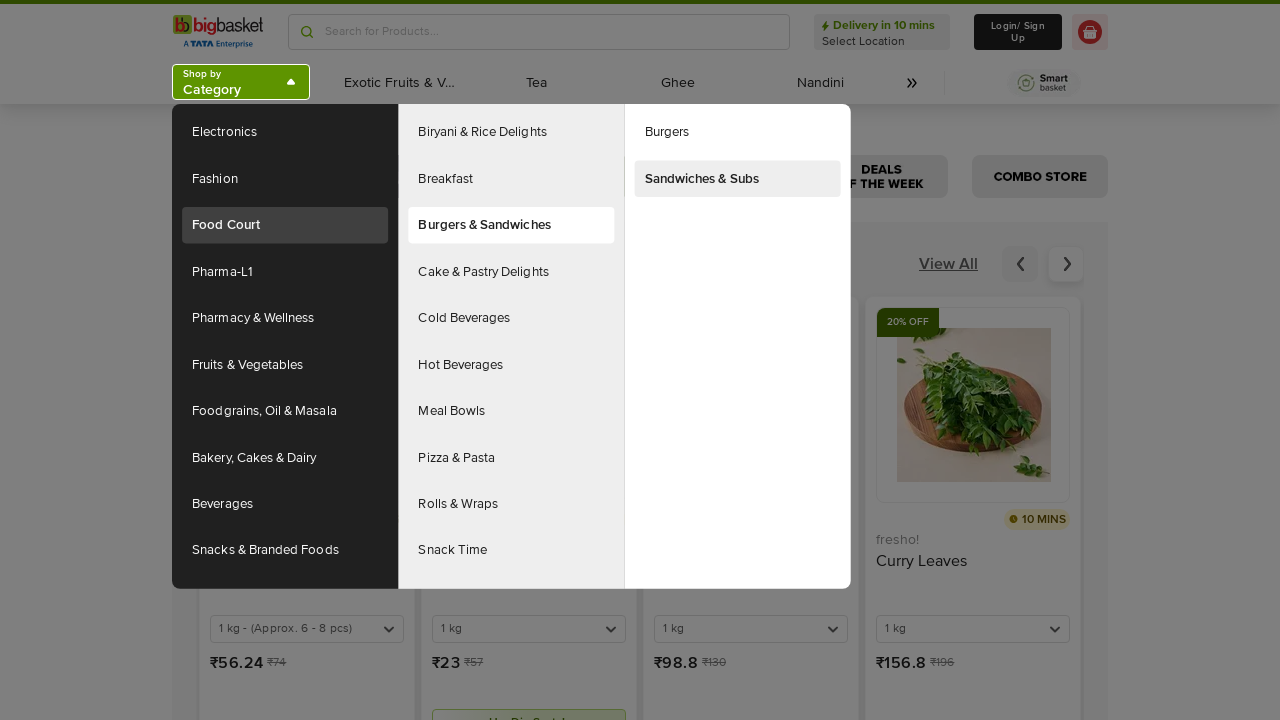